Navigates through the Playwright documentation website by clicking on the "Get Started" button and then systematically clicking through various documentation sections including Trace viewer, Test Generator, Release notes, and many other topics in the sidebar navigation.

Starting URL: https://playwright.dev/

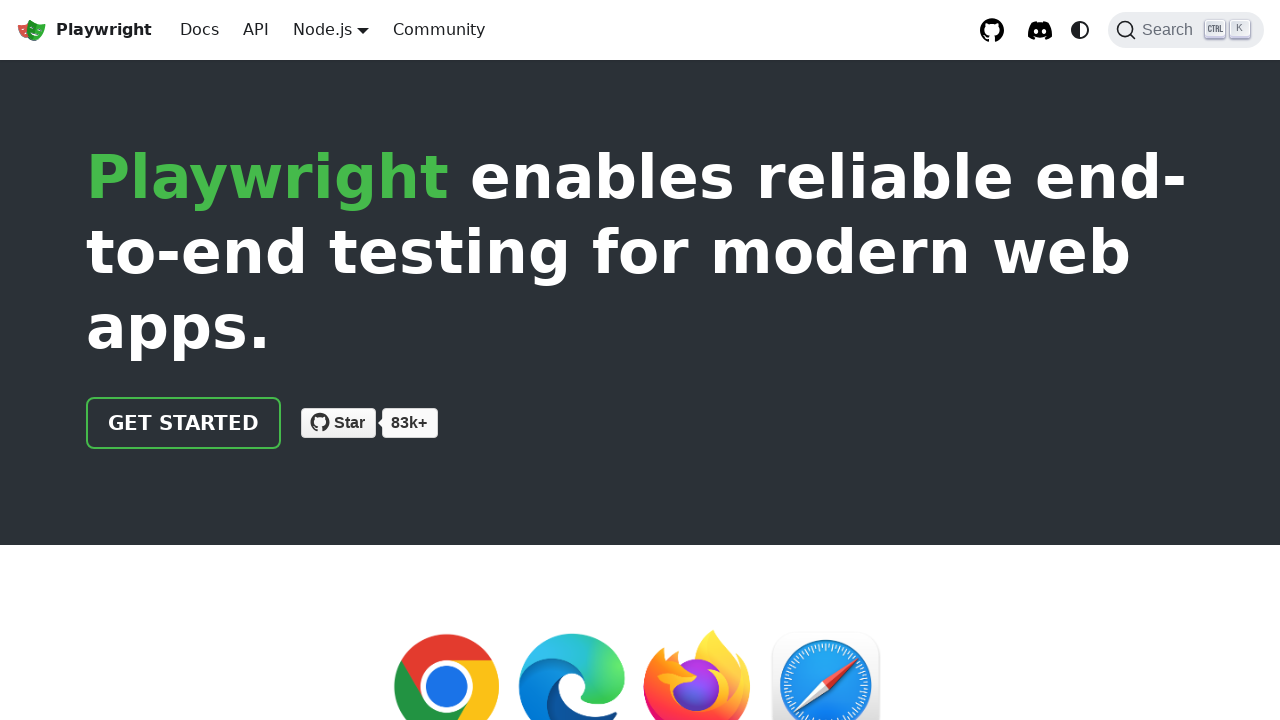

Set viewport size to 1900x1050
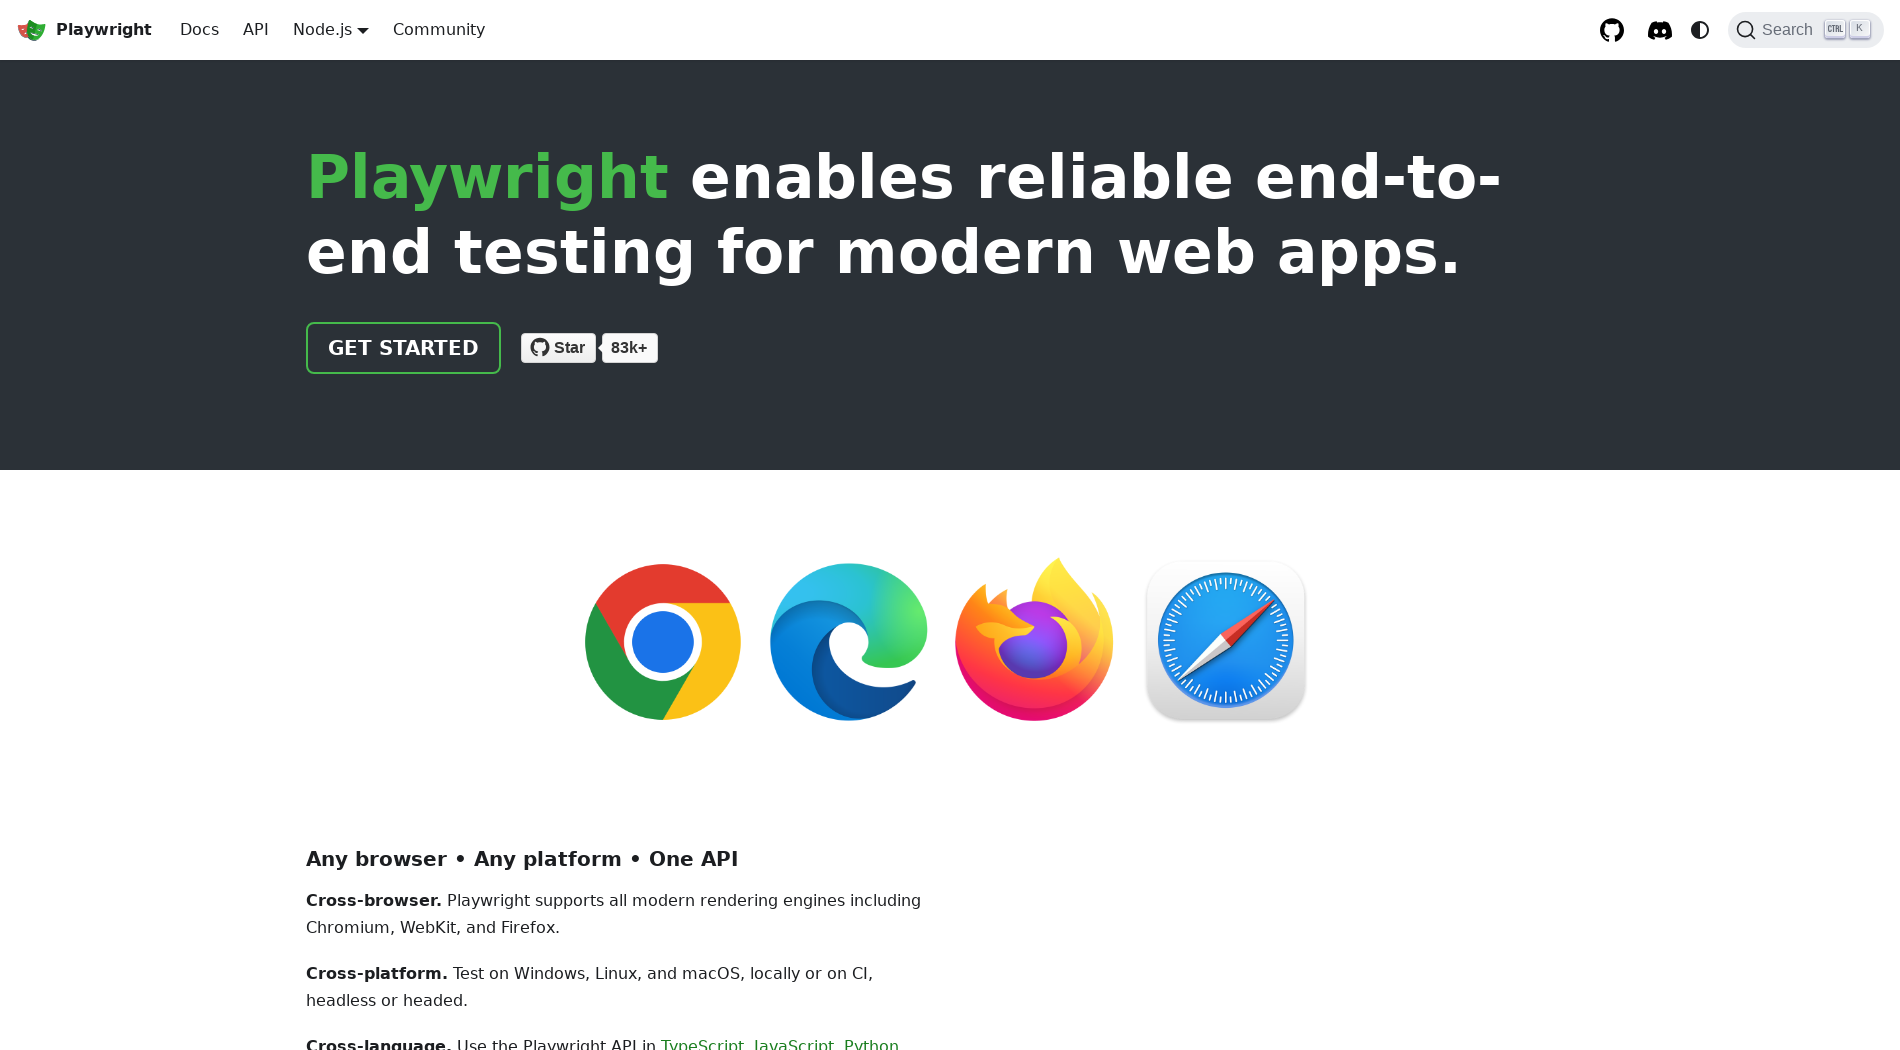

Clicked 'Get Started' button at (404, 348) on text=Get Started
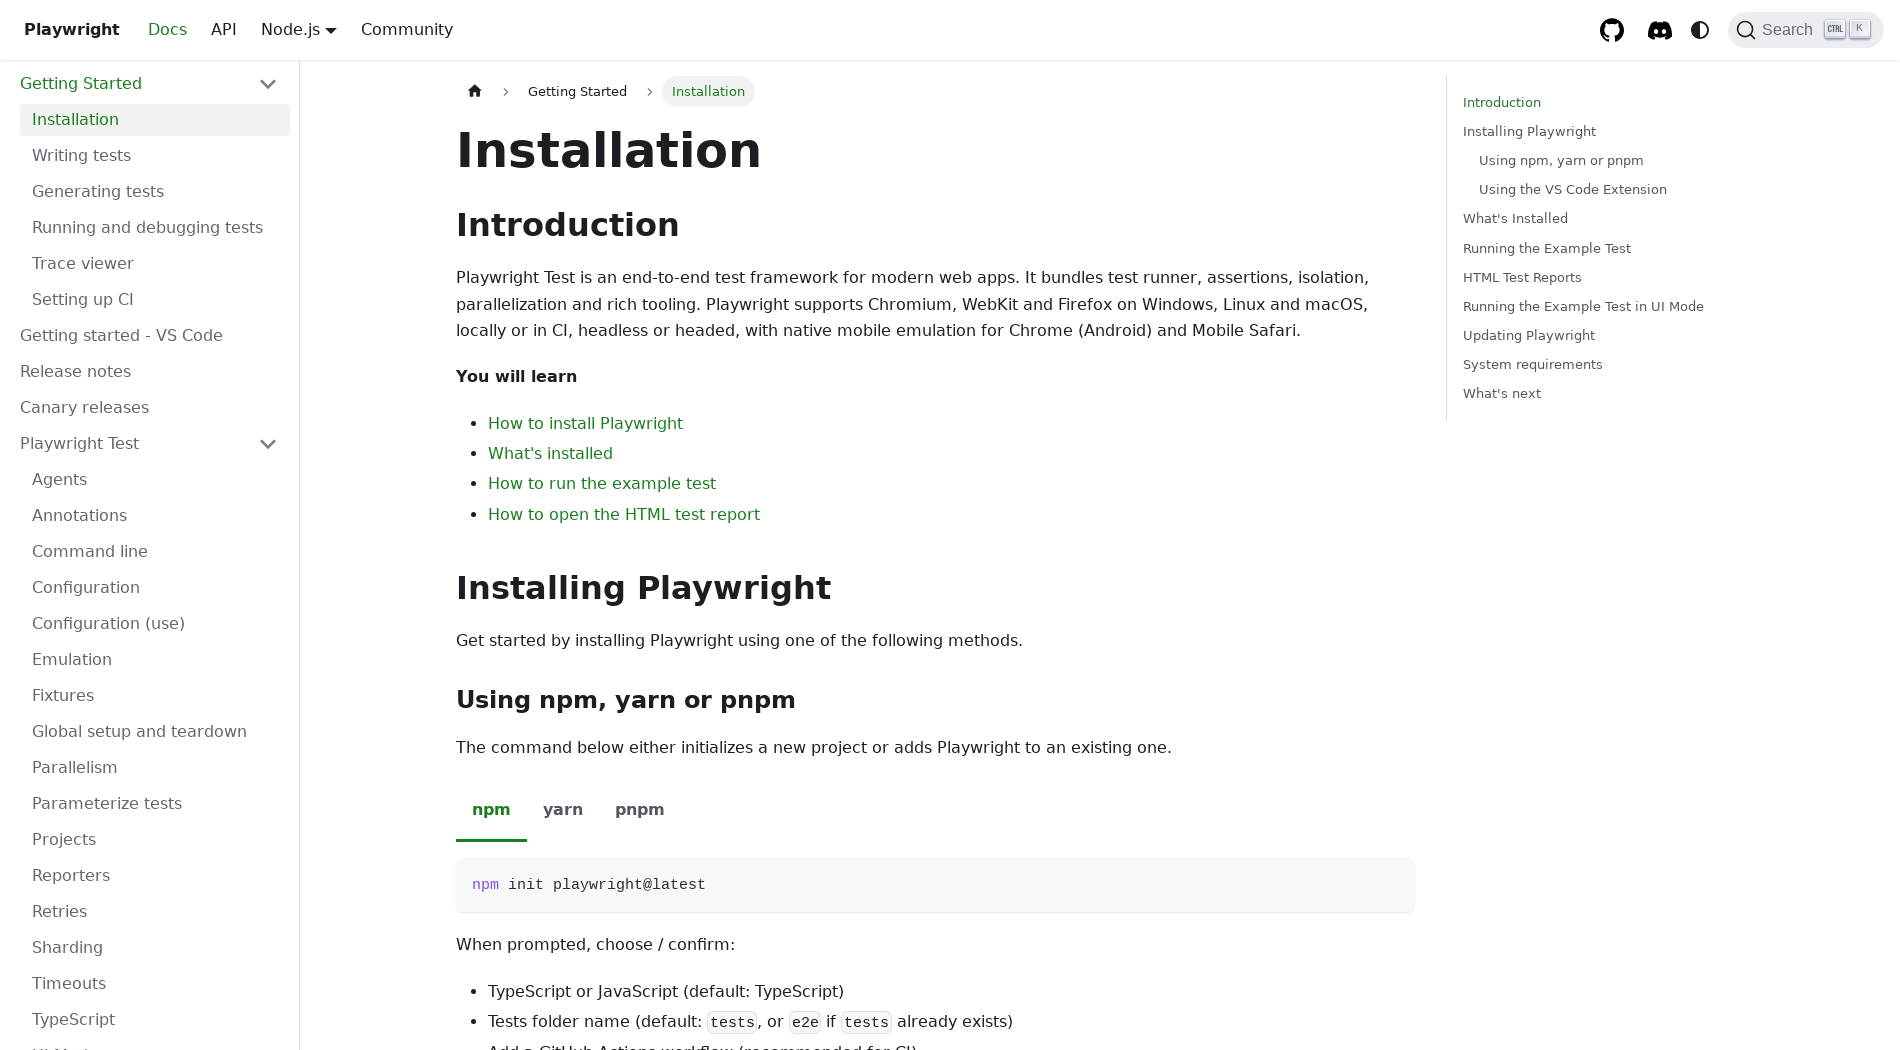

Waited for 'Installation' section to be visible
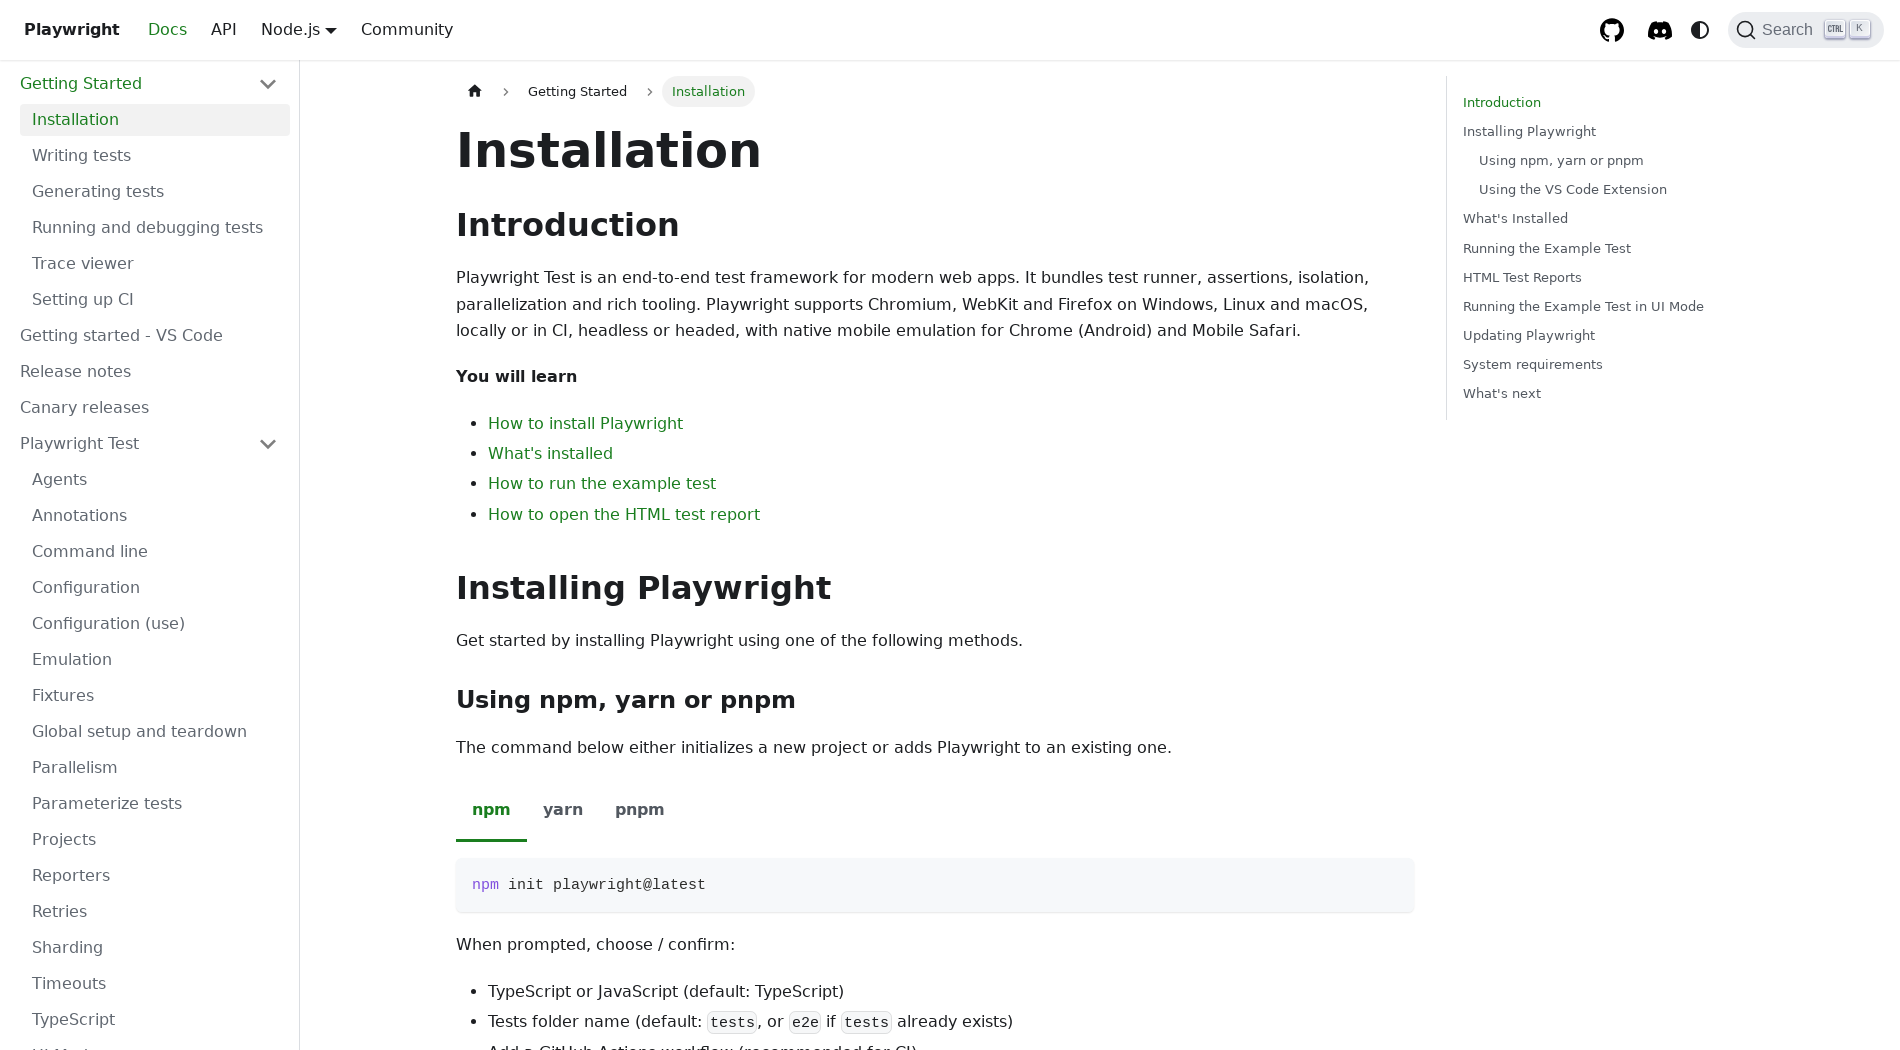

Clicked 'Trace viewer' in sidebar at (155, 264) on text=Trace viewer >> nth=0
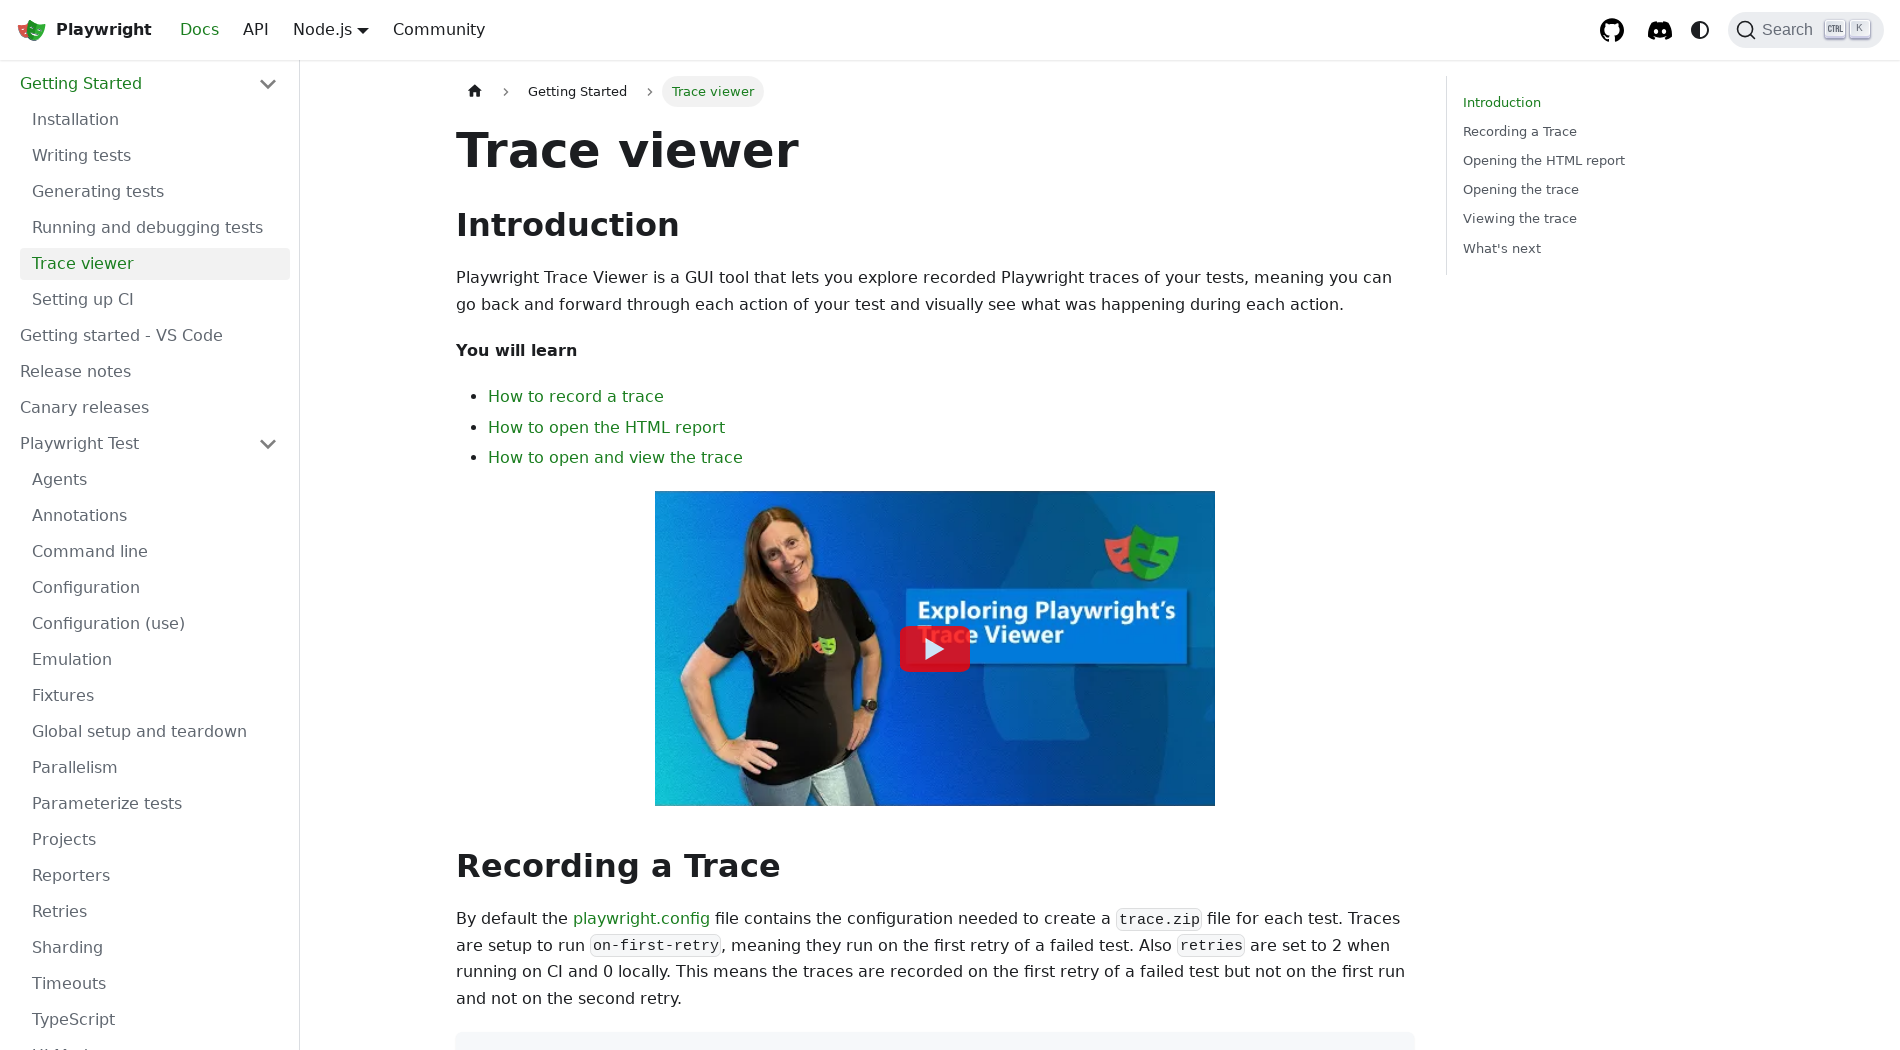

Clicked 'Test Generator' in sidebar at (155, 738) on text=Test Generator >> nth=0
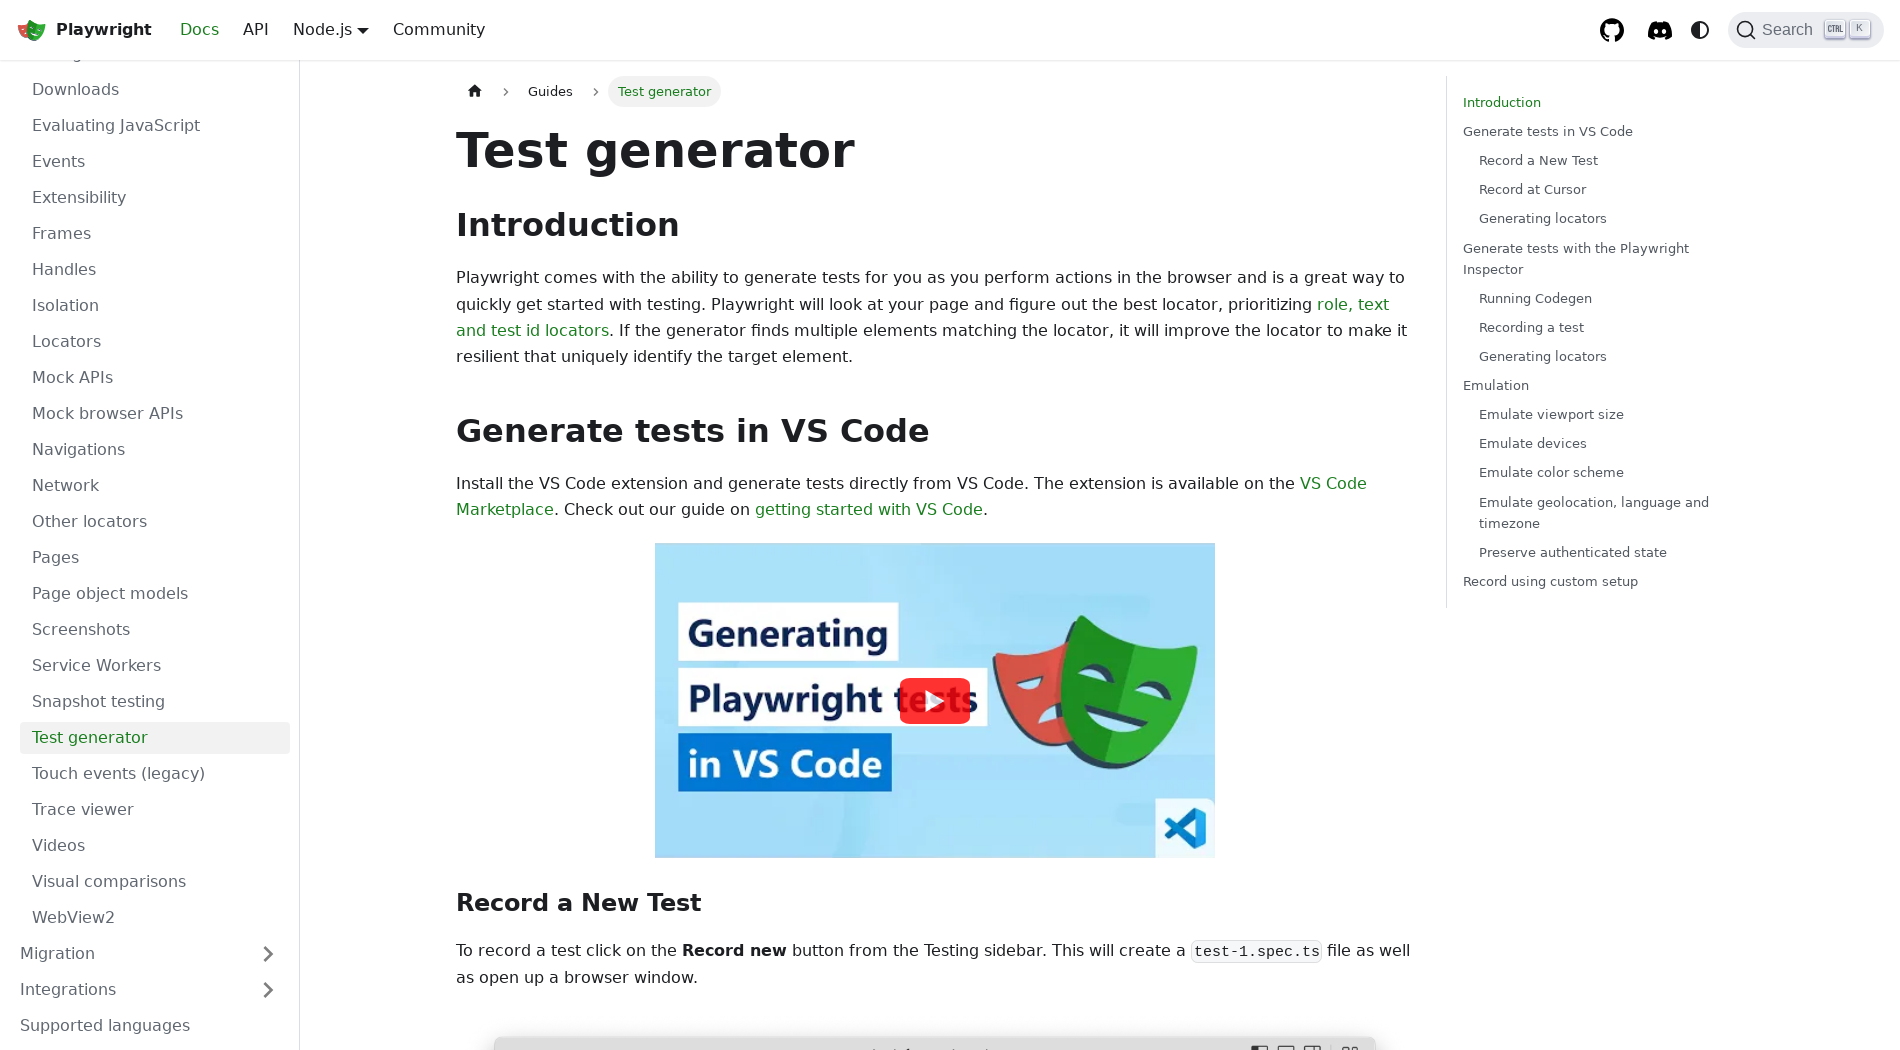

Clicked 'Release notes' in sidebar at (149, 372) on text=Release notes >> nth=0
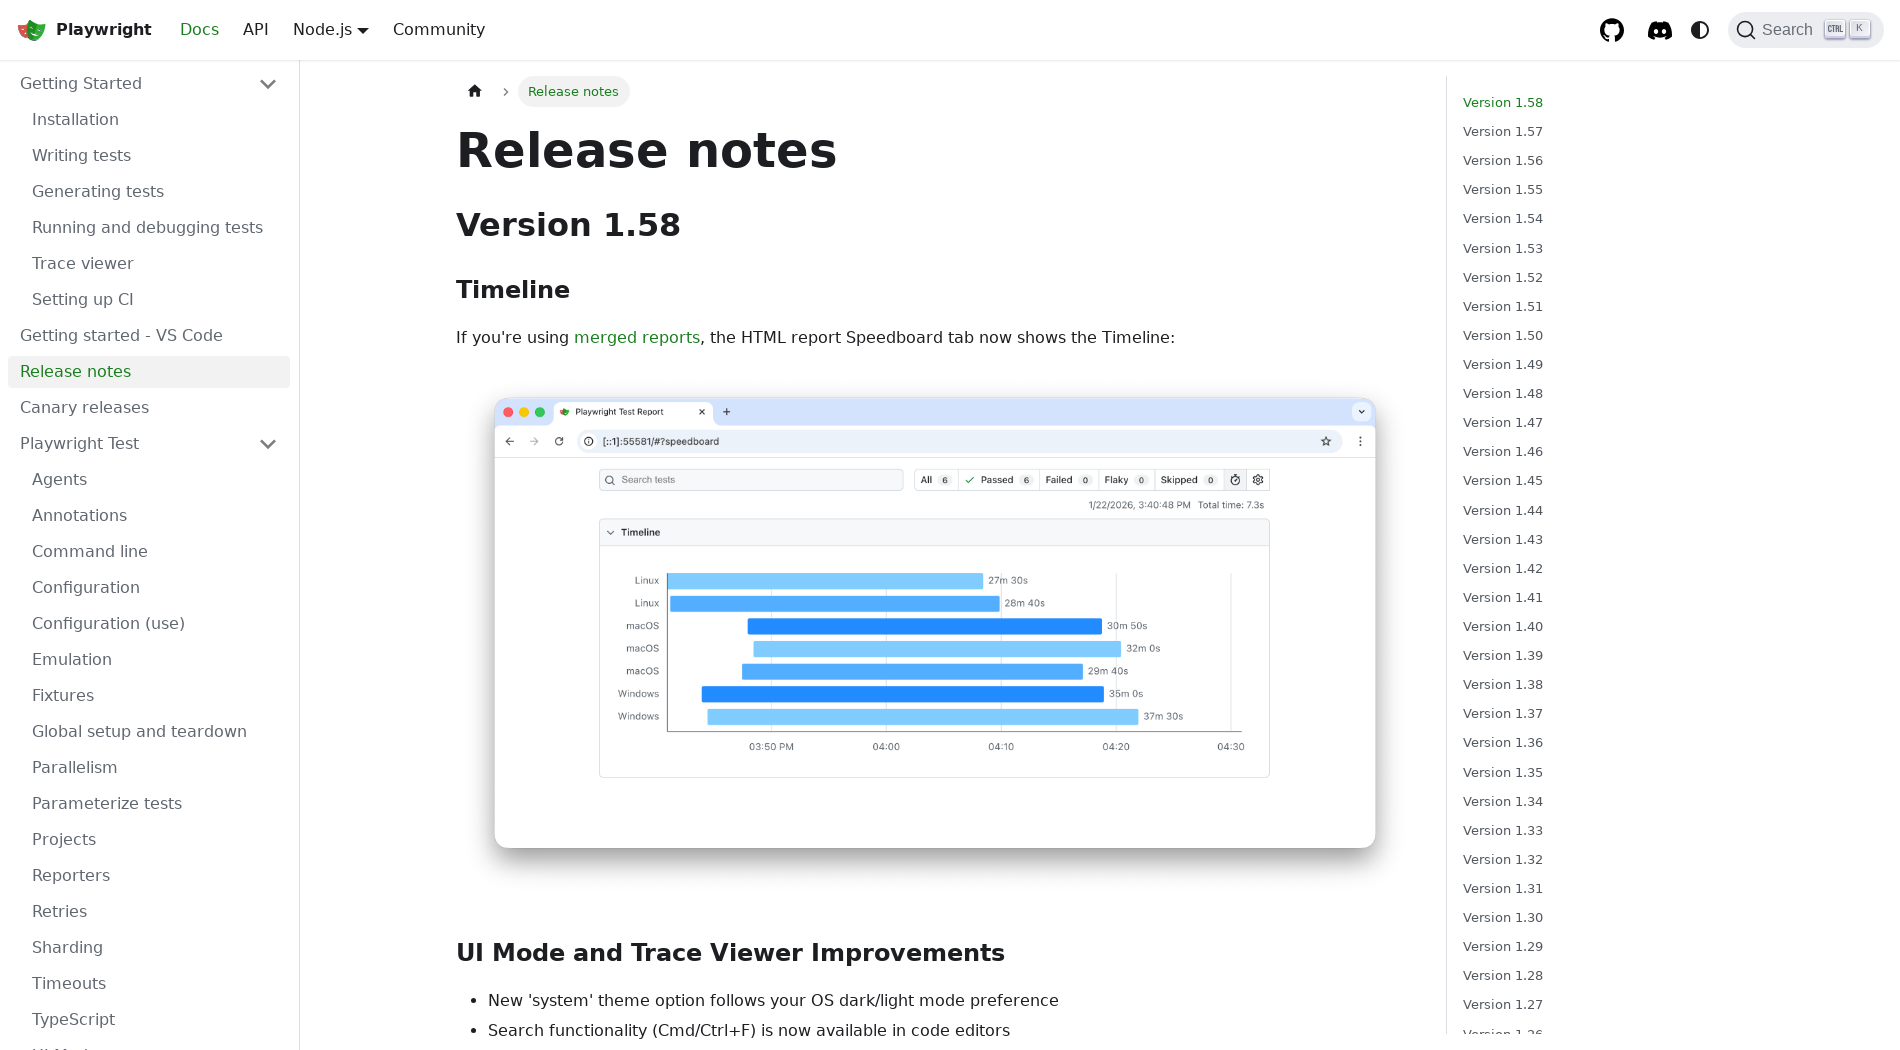

Clicked 'Annotations' in sidebar at (155, 516) on text=Annotations >> nth=0
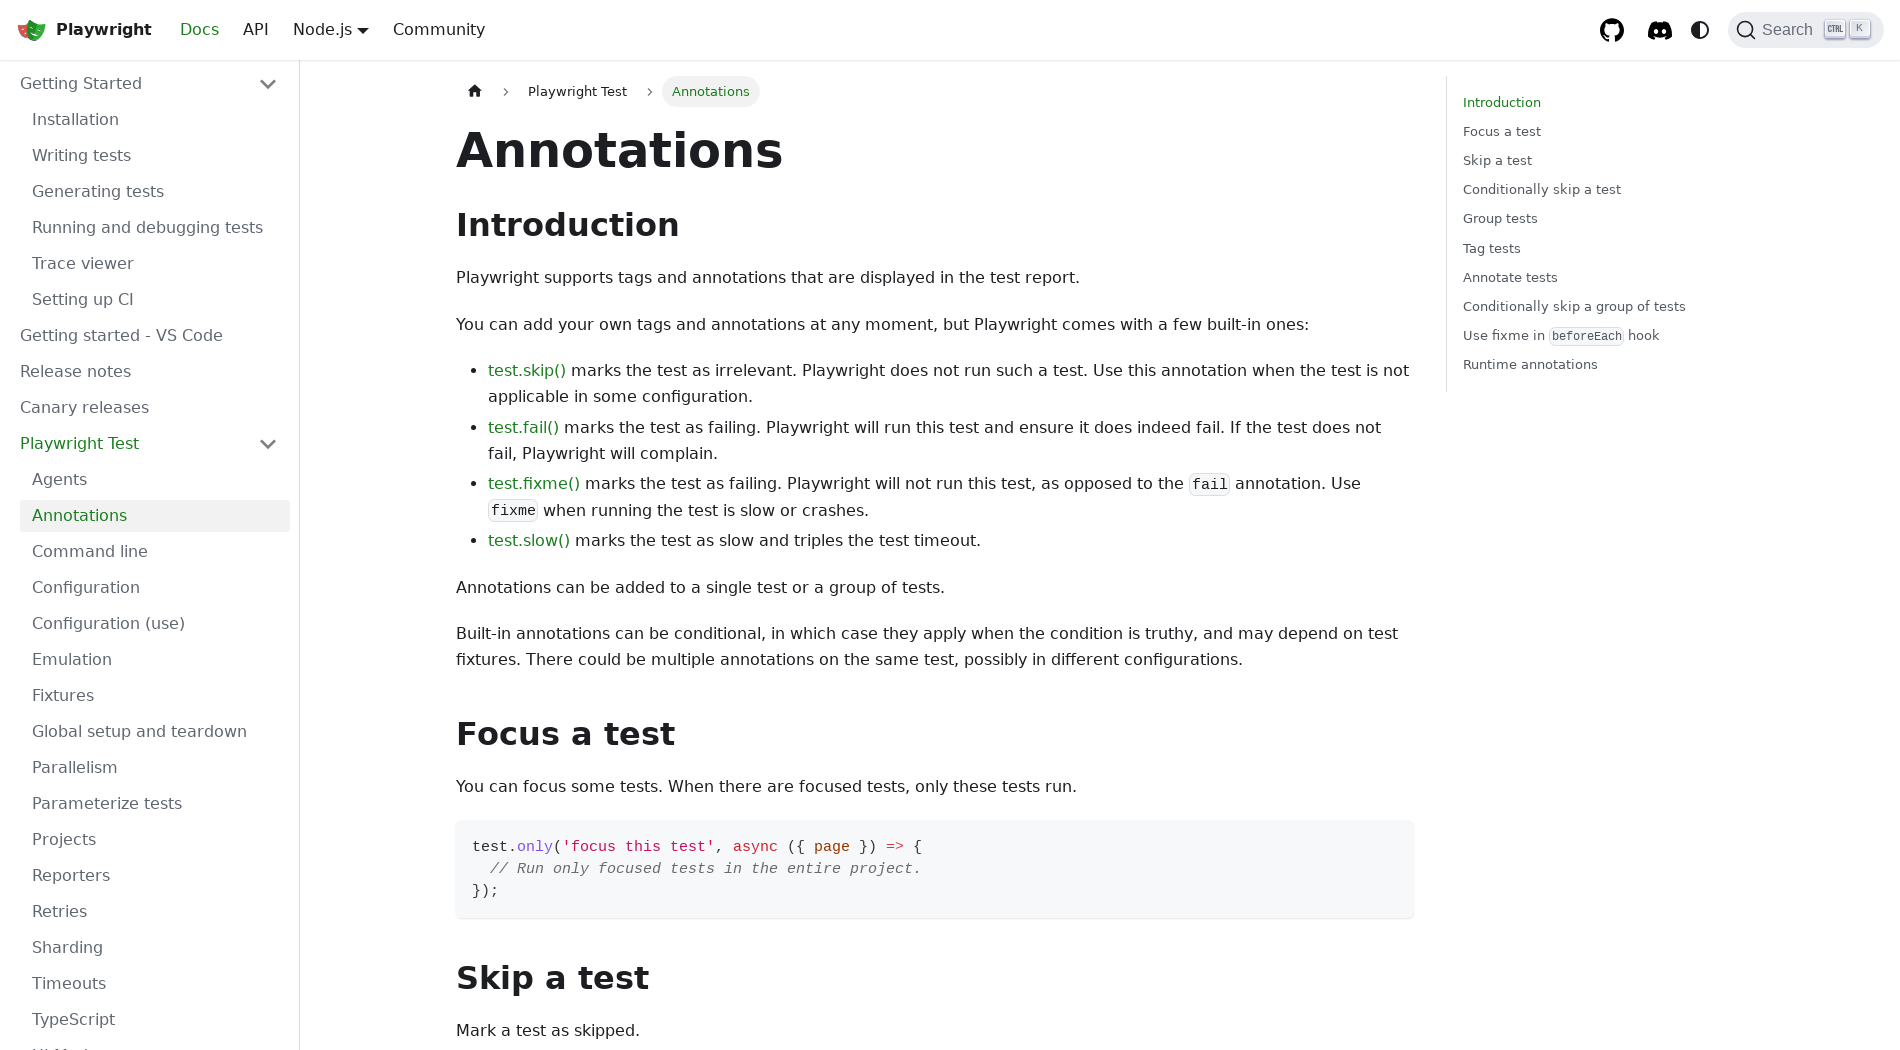

Clicked 'API testing' in sidebar at (155, 555) on text=API testing >> nth=0
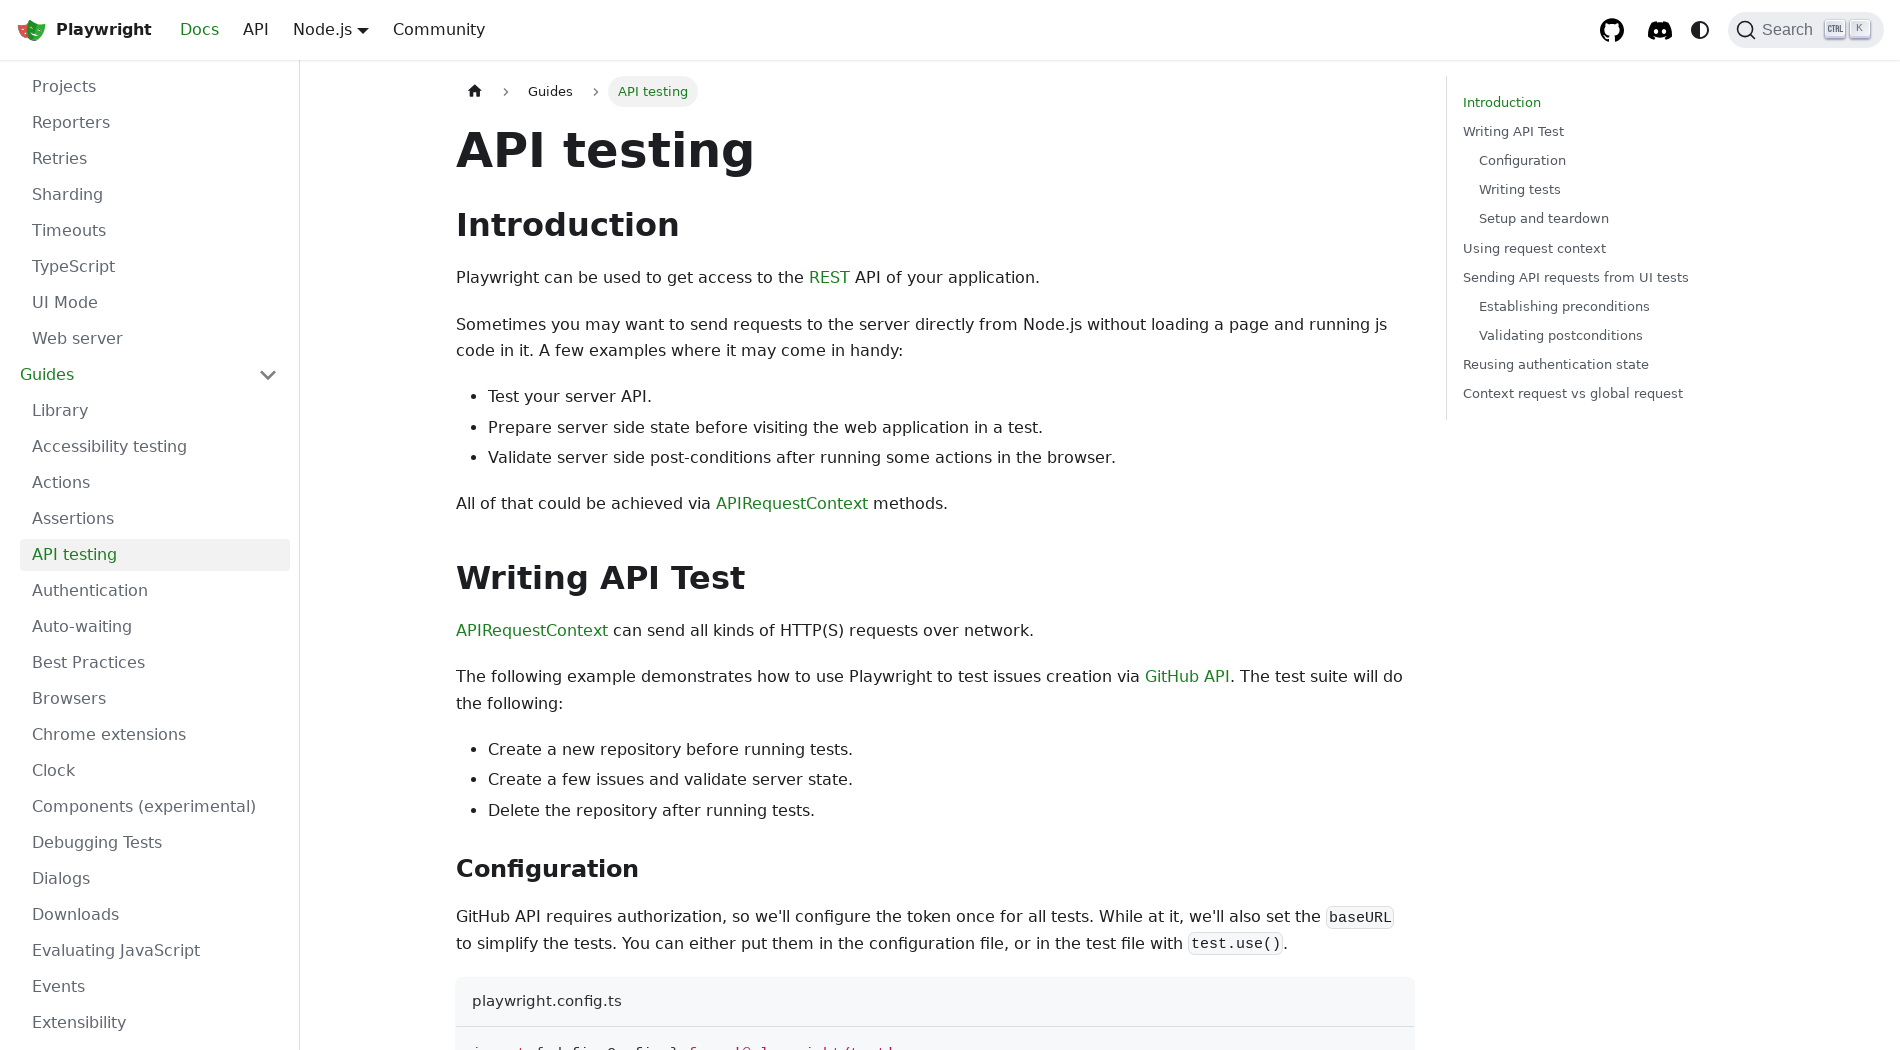

Clicked 'Authentication' in sidebar at (155, 591) on text=Authentication >> nth=0
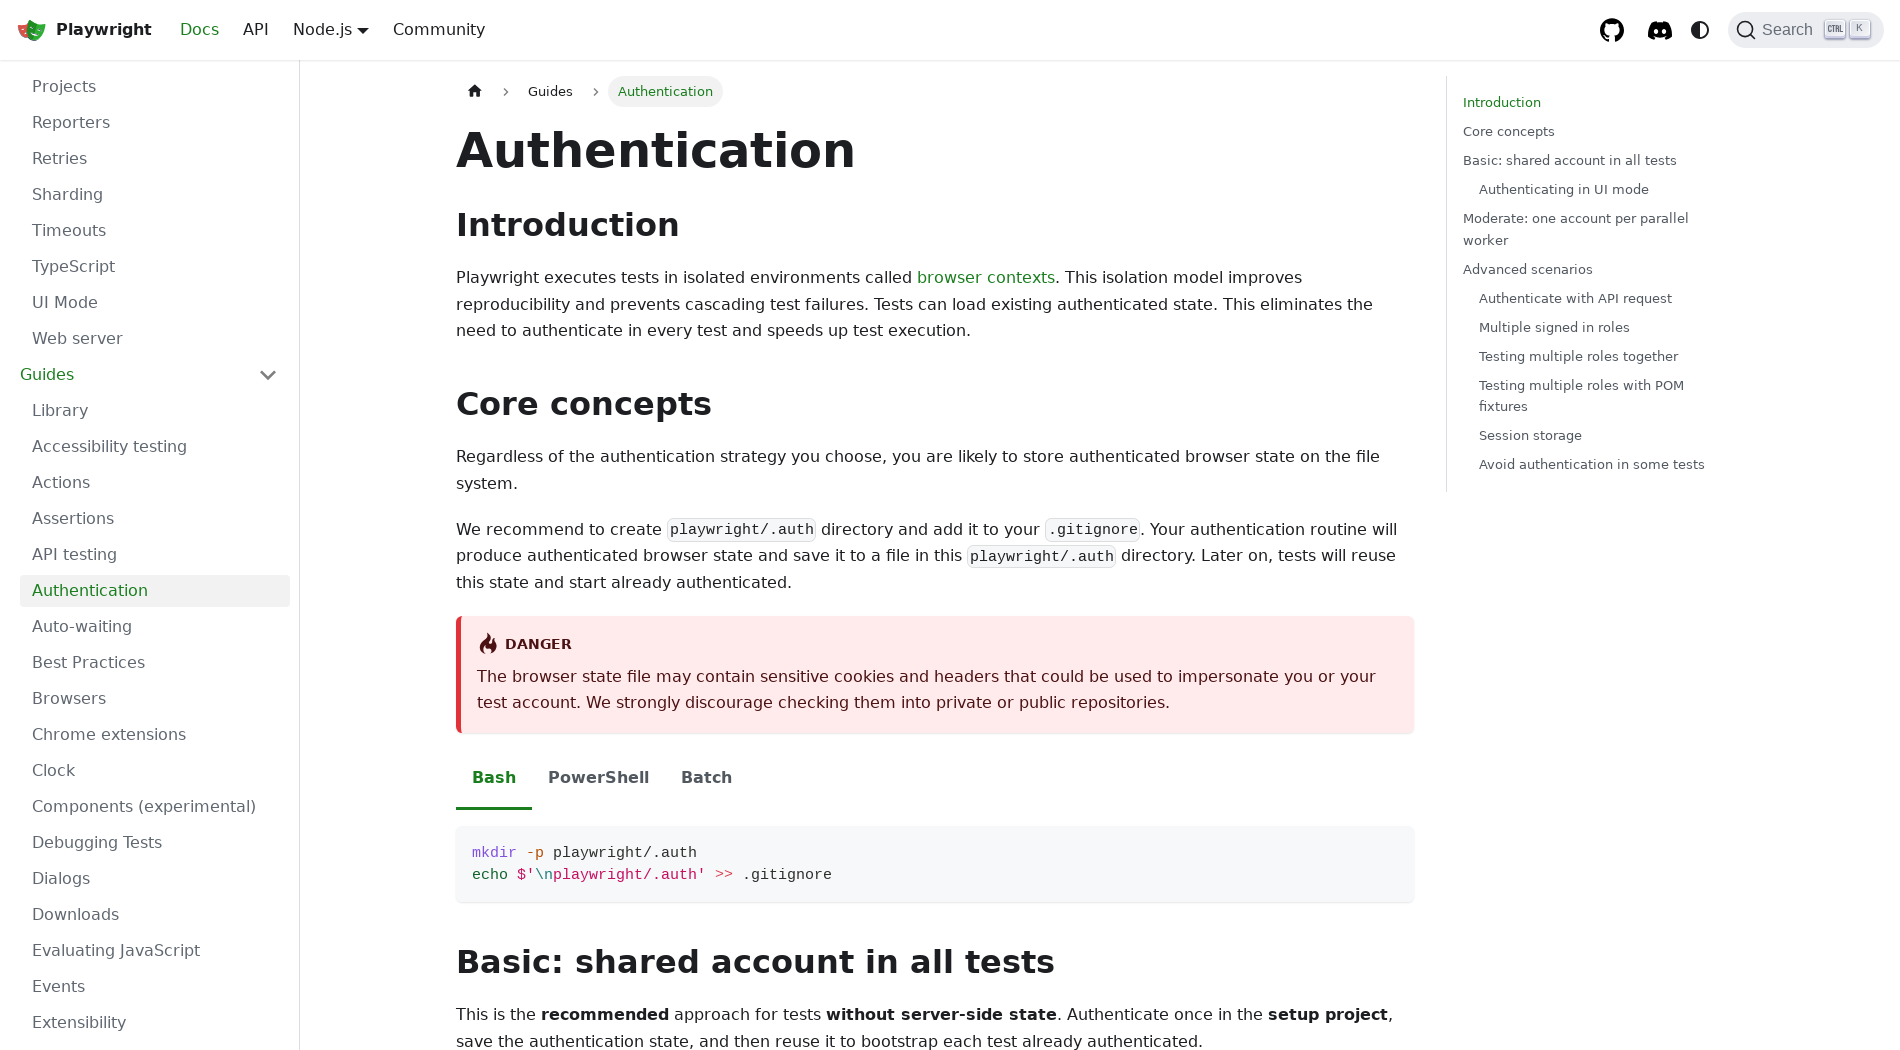

Clicked 'Command line' in sidebar at (155, 552) on text=Command line >> nth=0
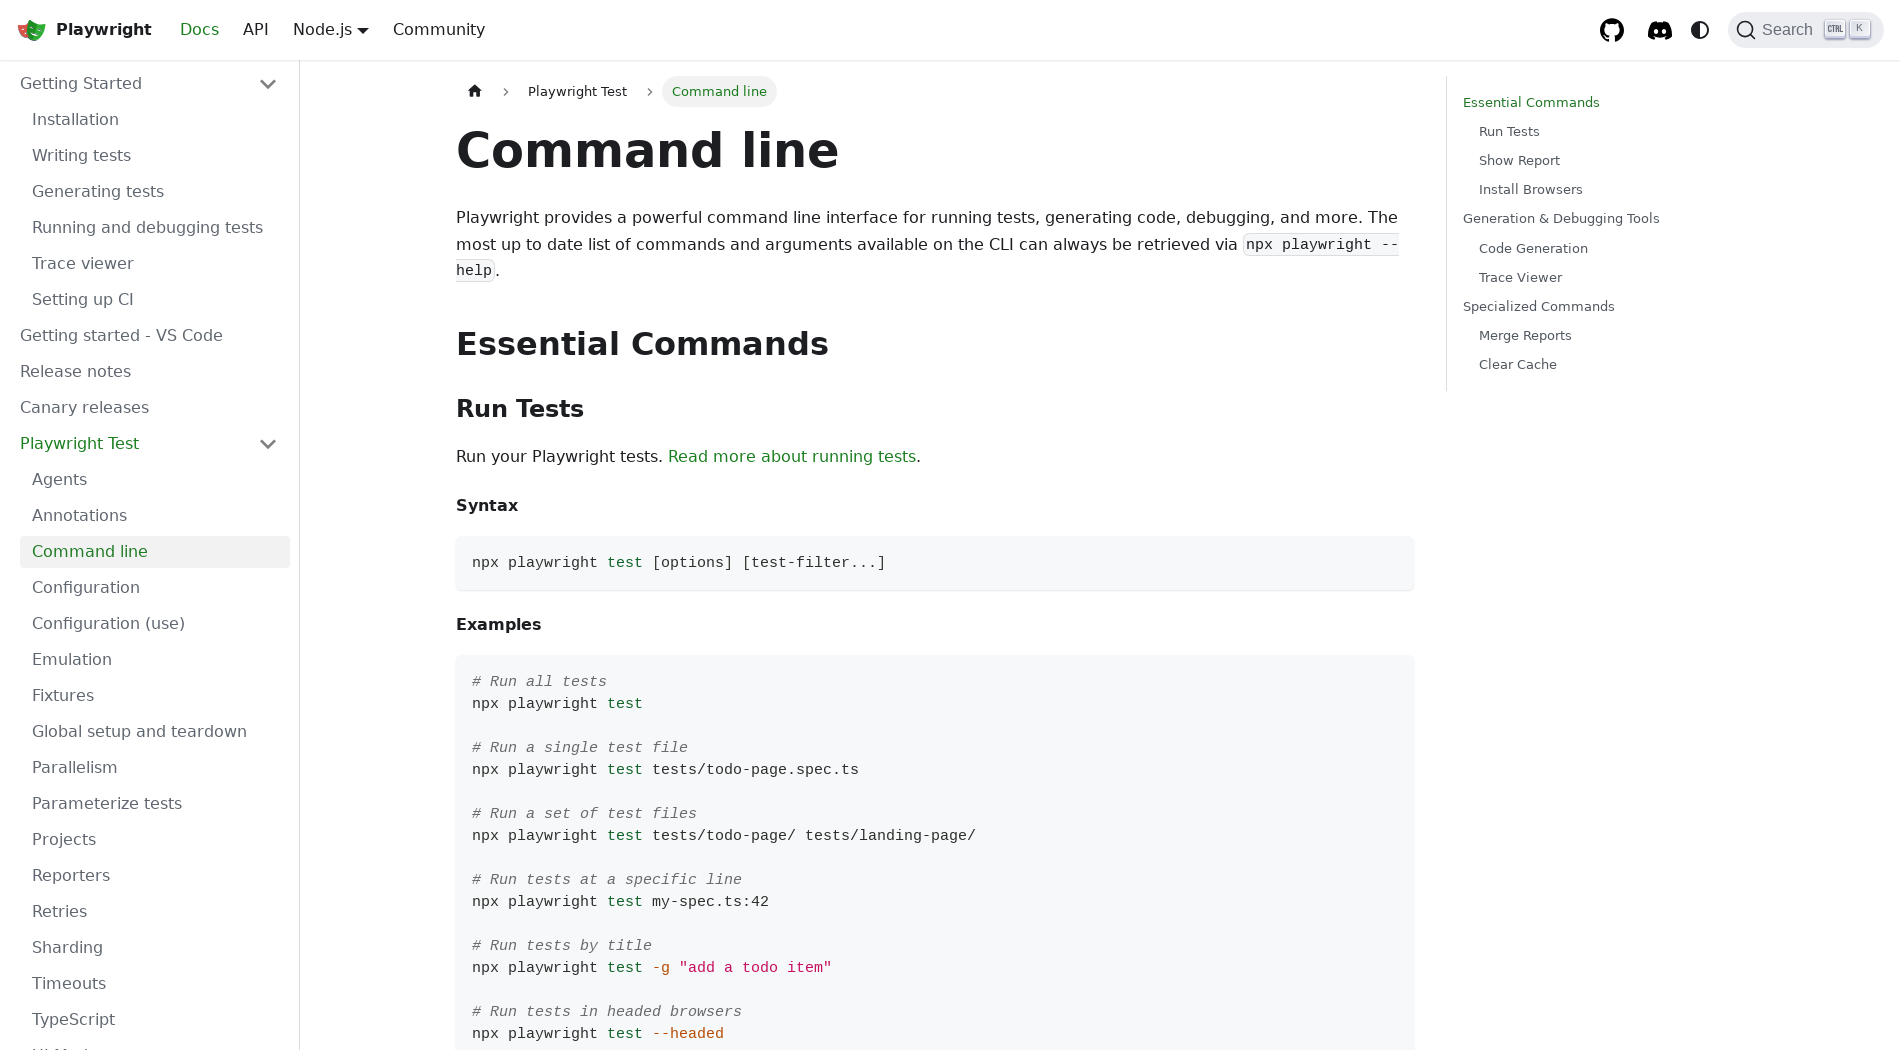

Clicked 'Configuration' in sidebar at (155, 588) on text=Configuration >> nth=0
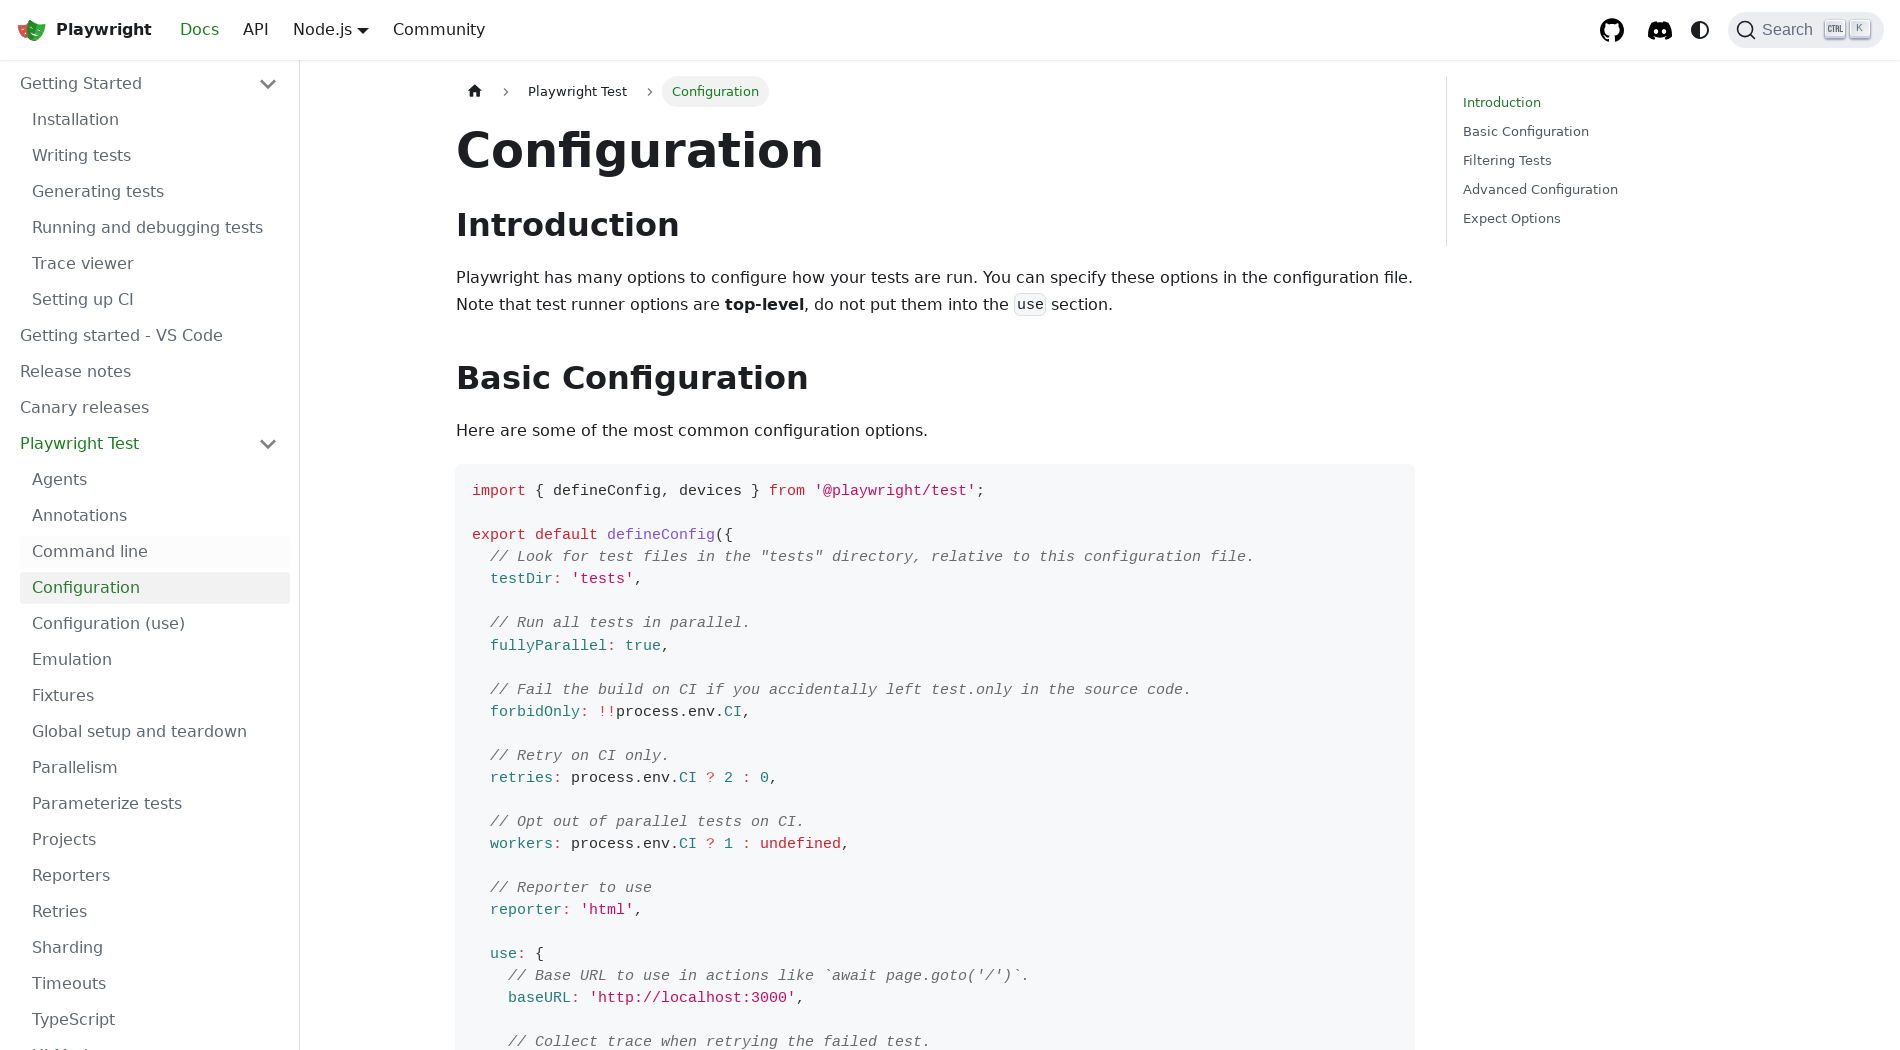

Clicked 'Page Object Models' in sidebar at (155, 594) on text=Page Object Models >> nth=0
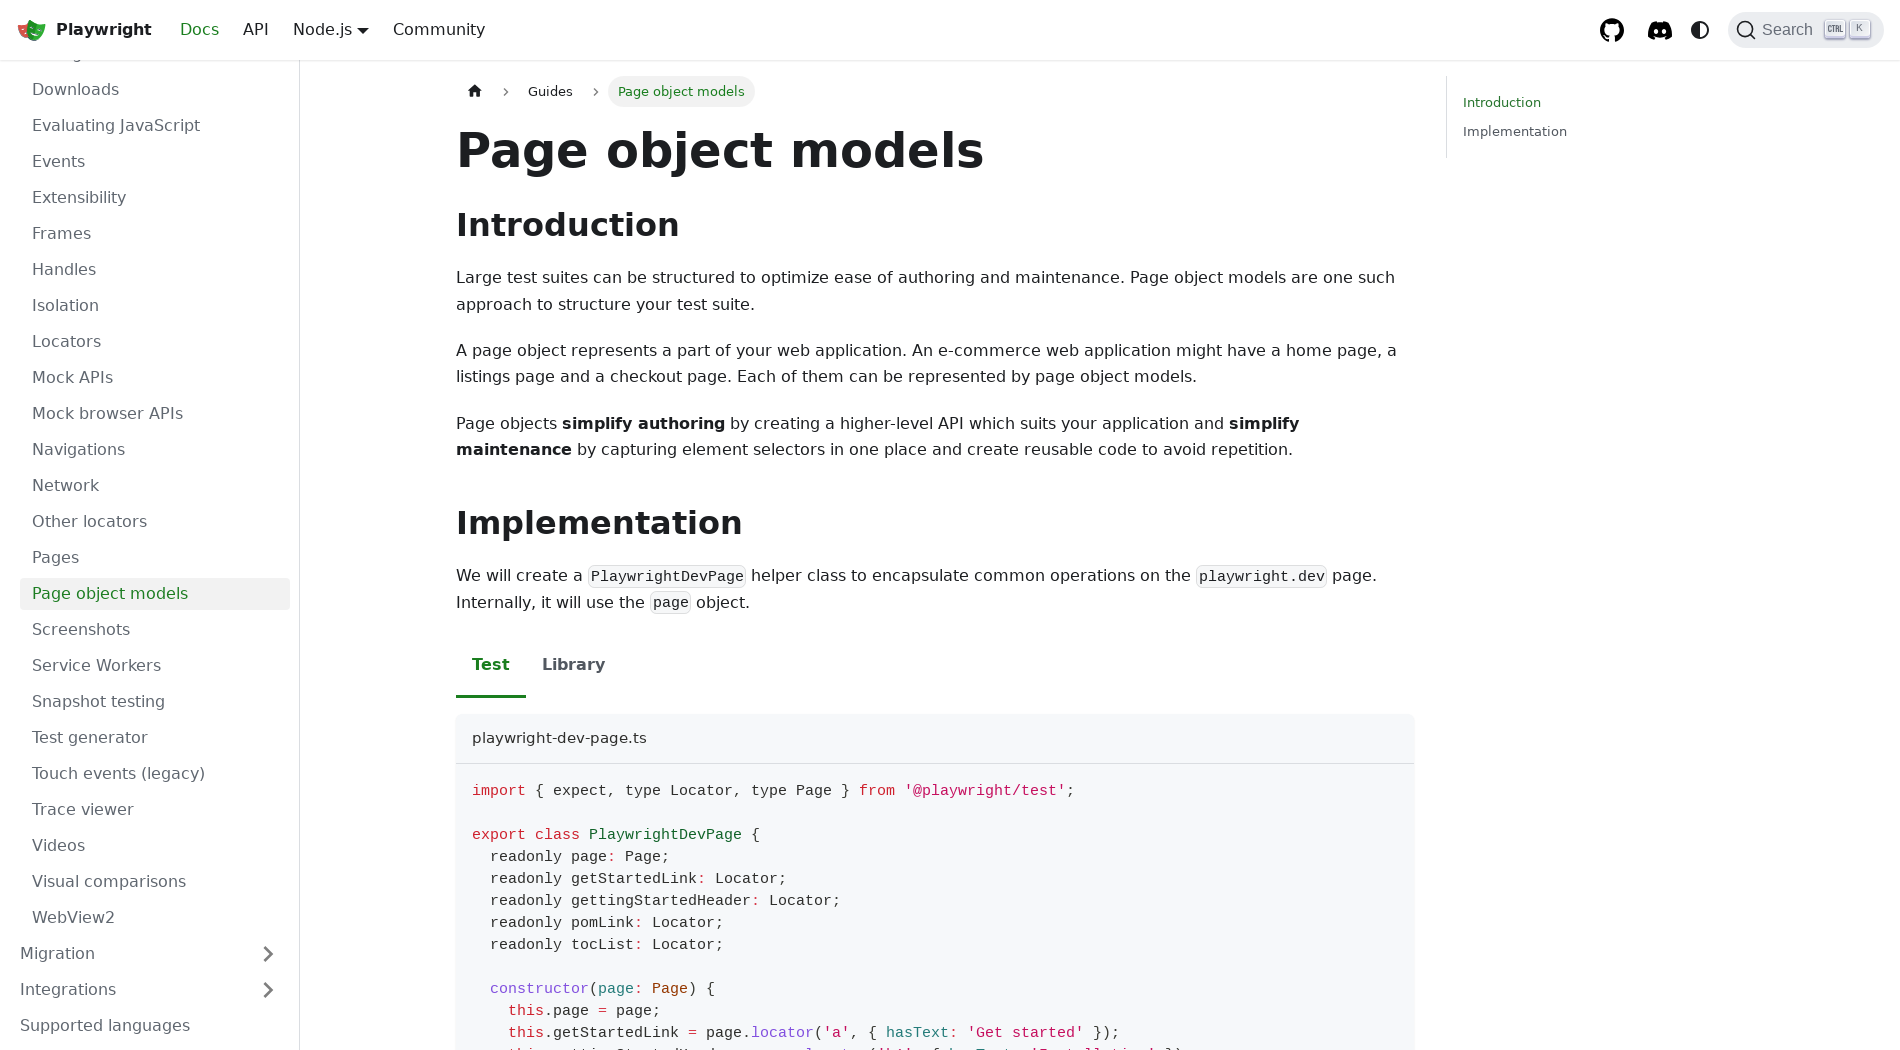

Clicked 'Parameterize tests' in sidebar at (155, 555) on text=Parameterize tests >> nth=0
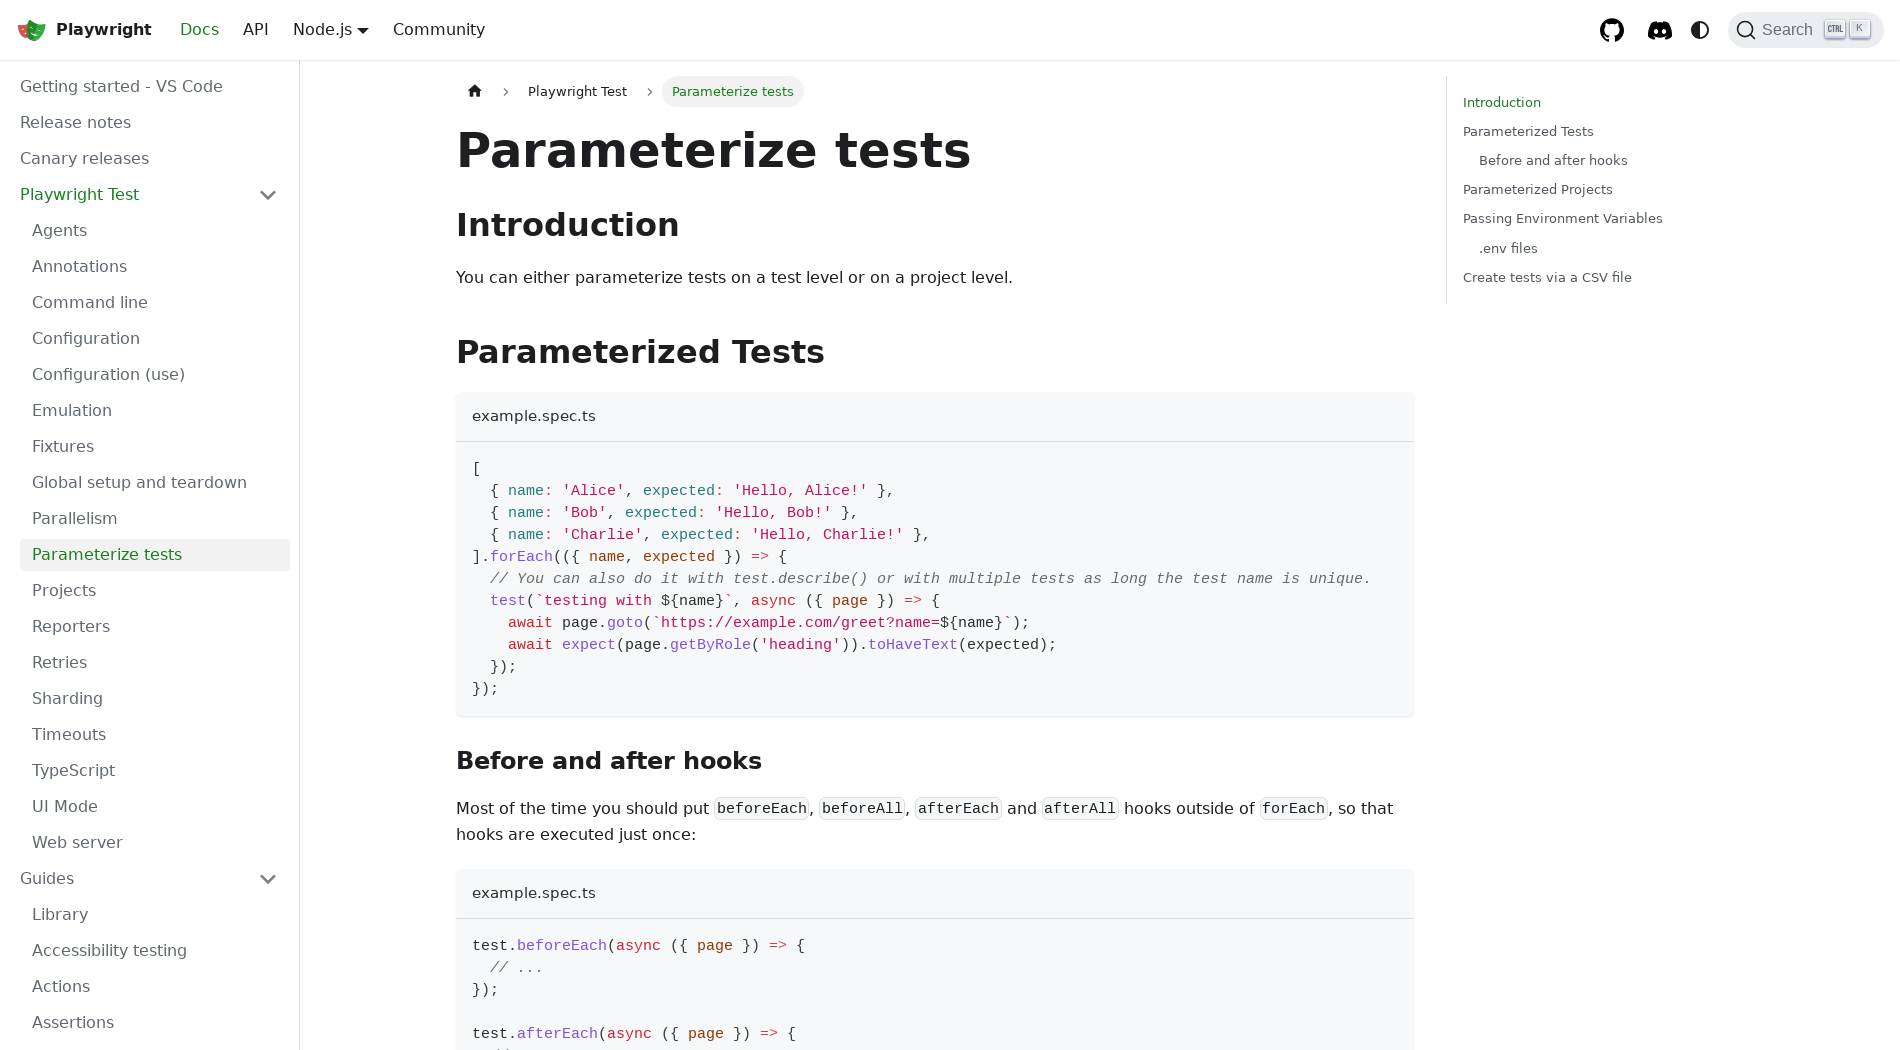

Clicked 'Reporters' in sidebar at (155, 627) on text=Reporters >> nth=0
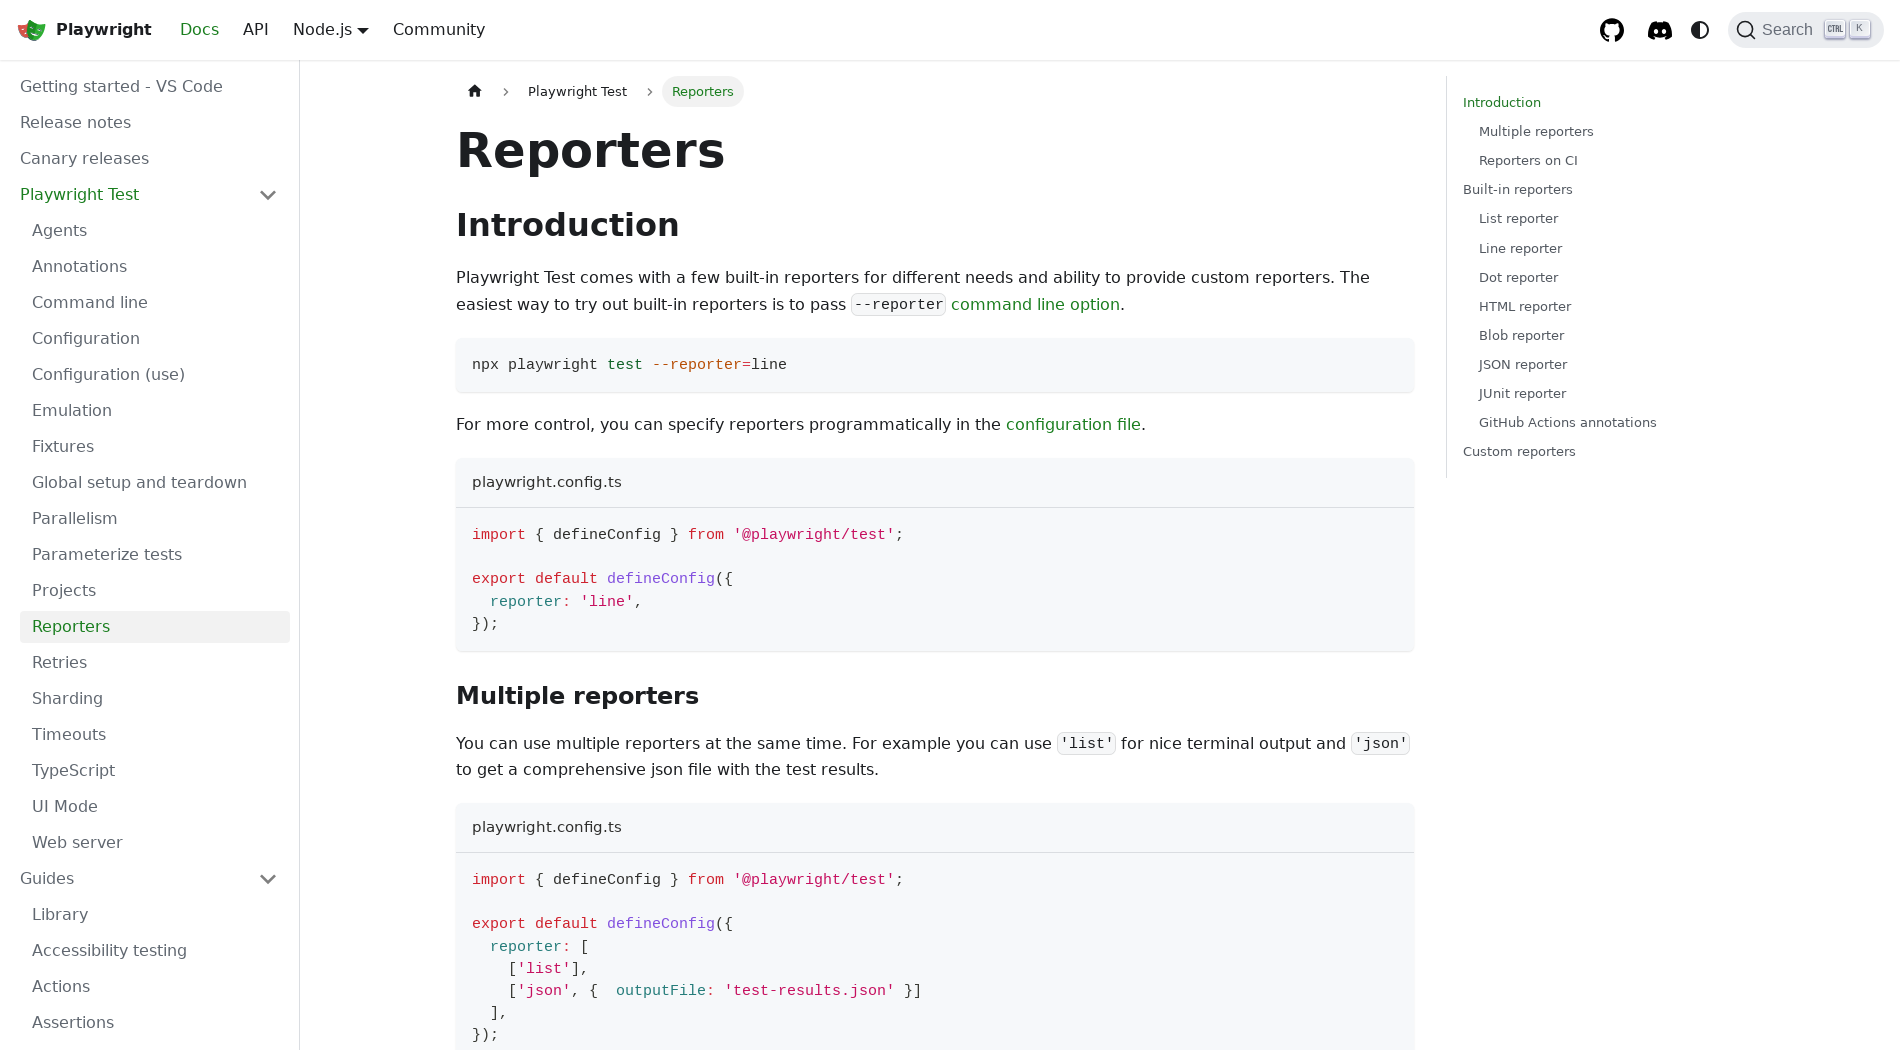

Clicked 'Retries' in sidebar at (155, 663) on text=Retries >> nth=0
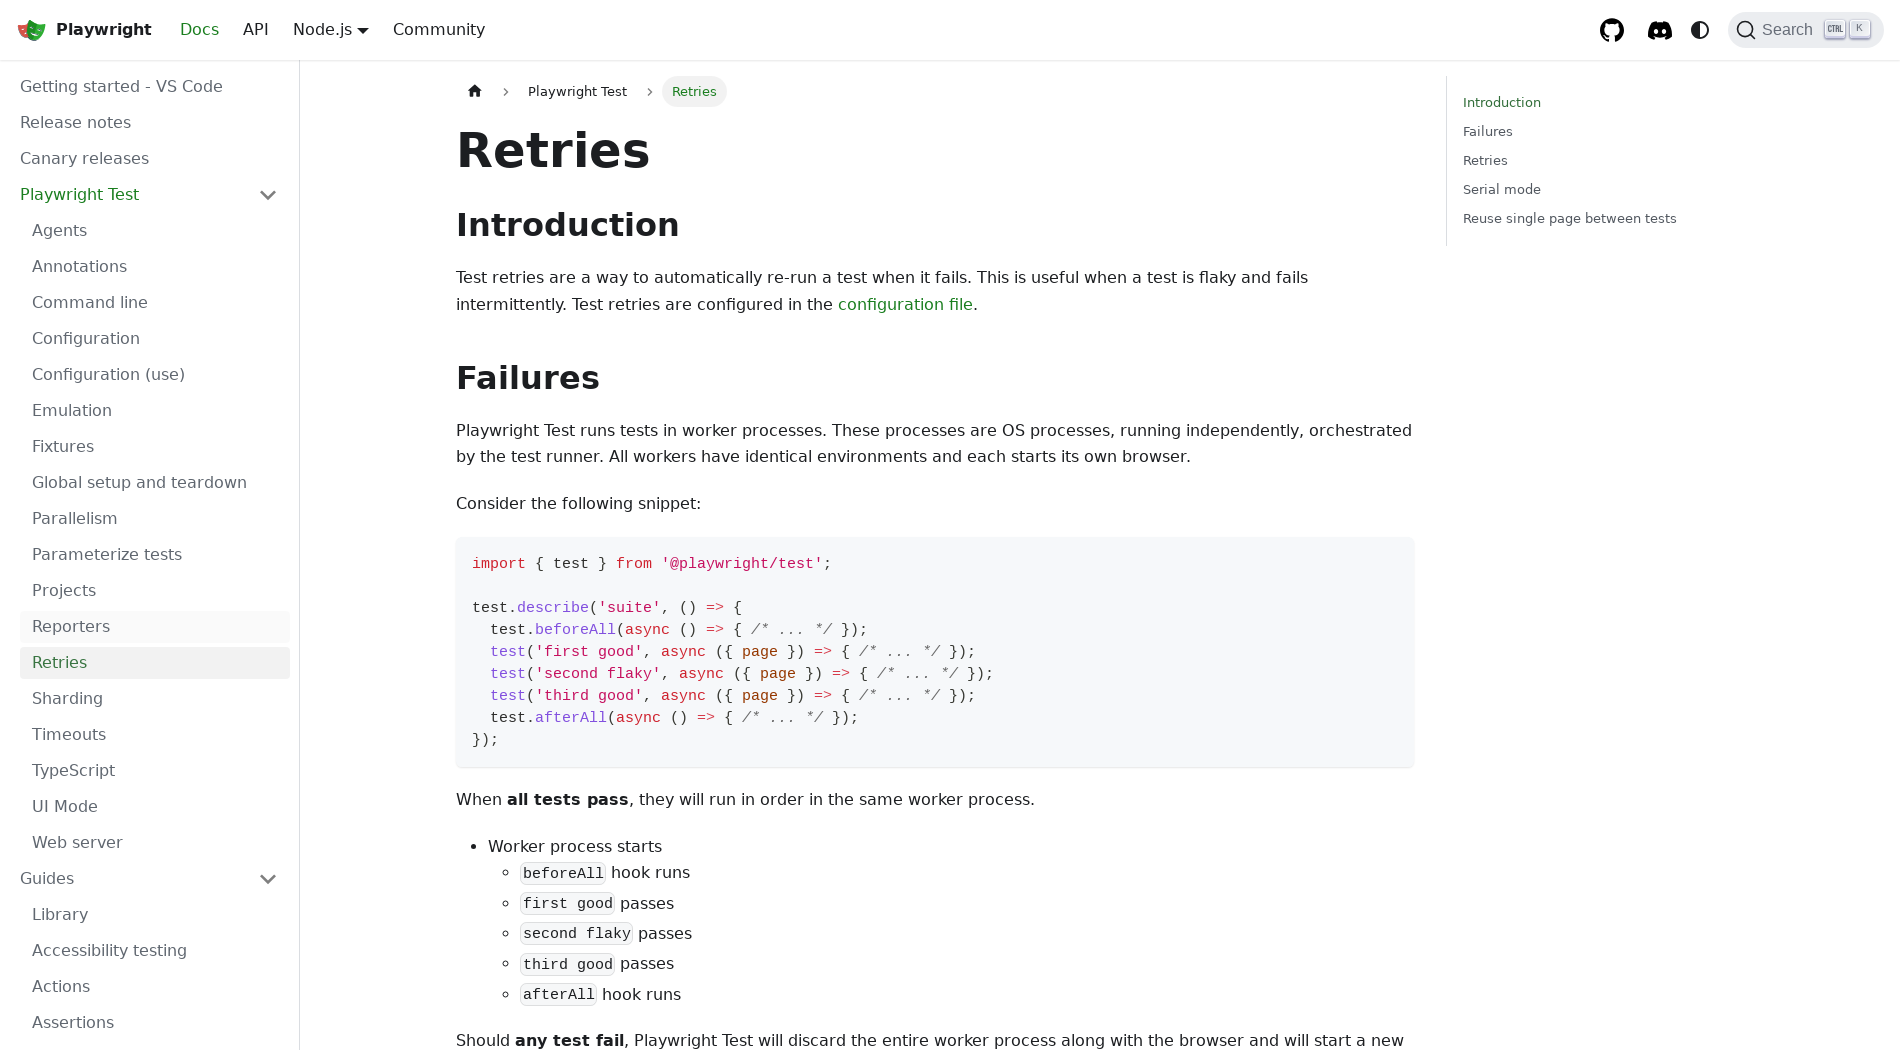

Clicked 'Timeouts' in sidebar at (155, 735) on text=Timeouts >> nth=0
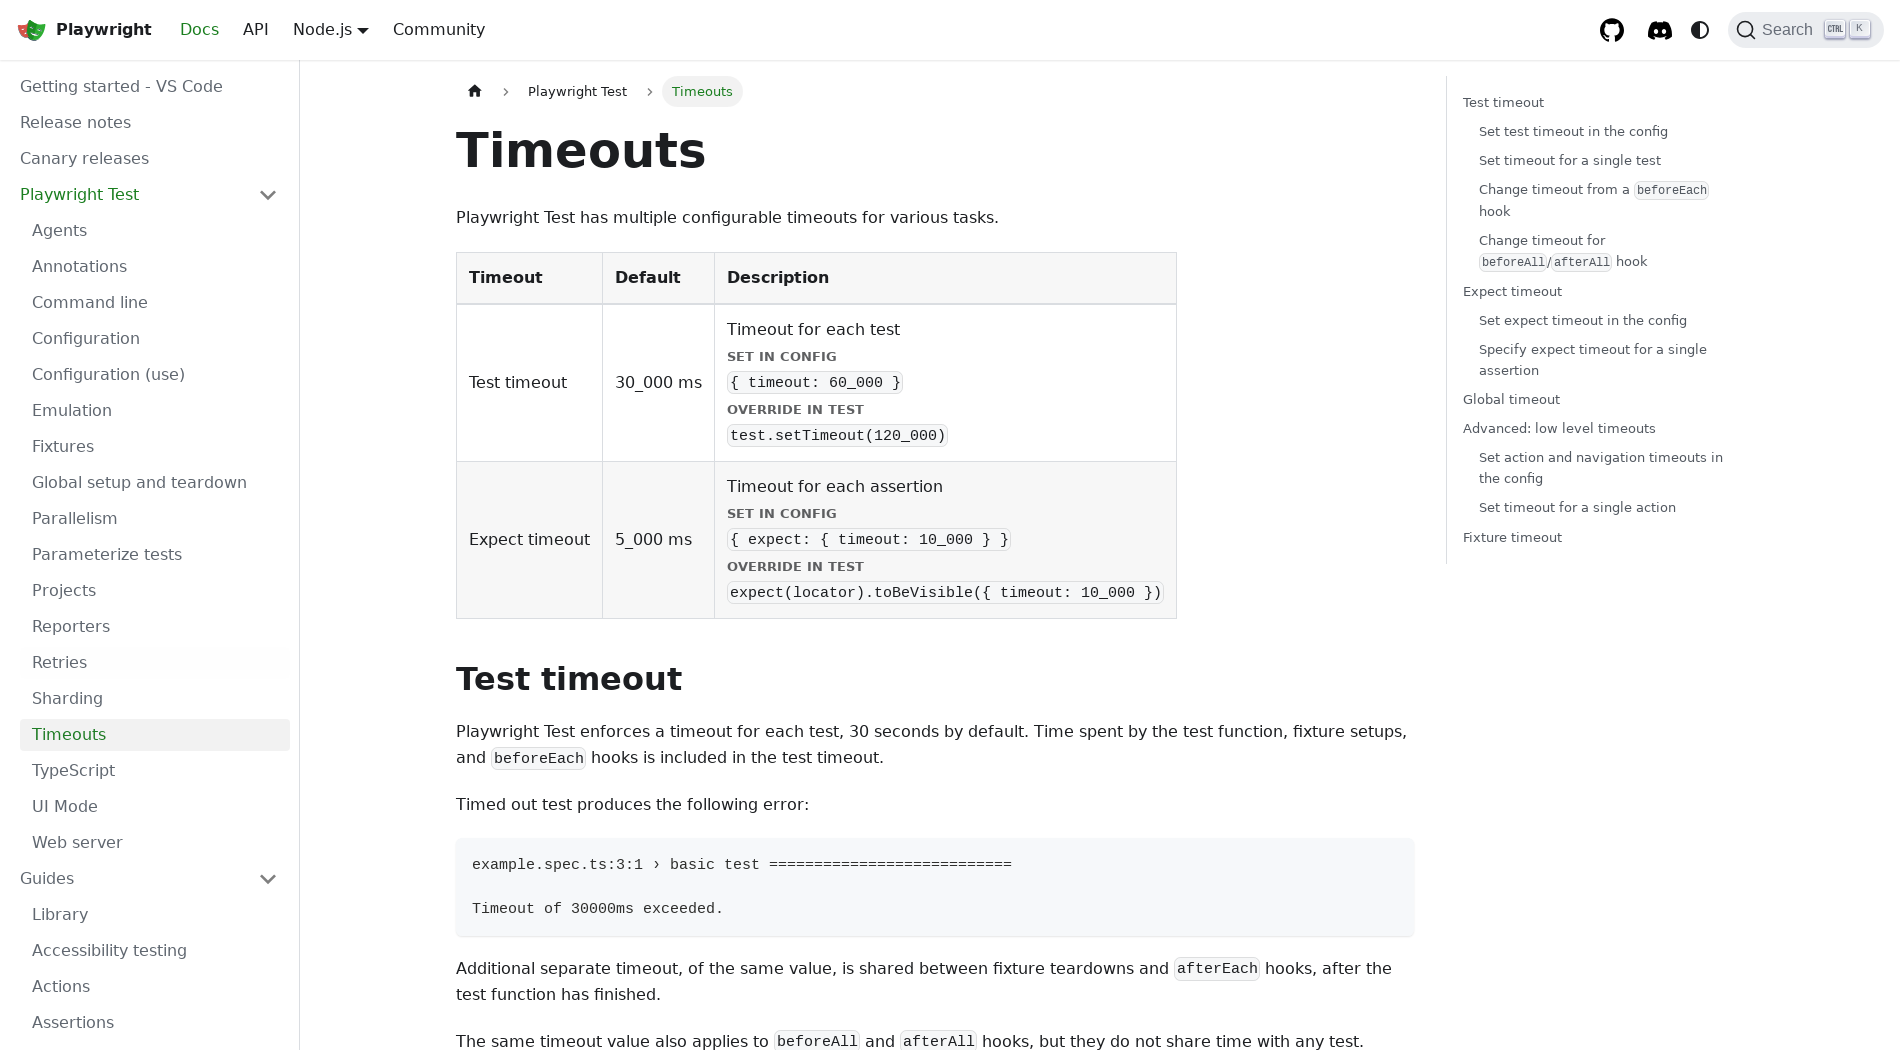

Clicked 'Visual comparisons' in sidebar at (155, 882) on text=Visual comparisons >> nth=0
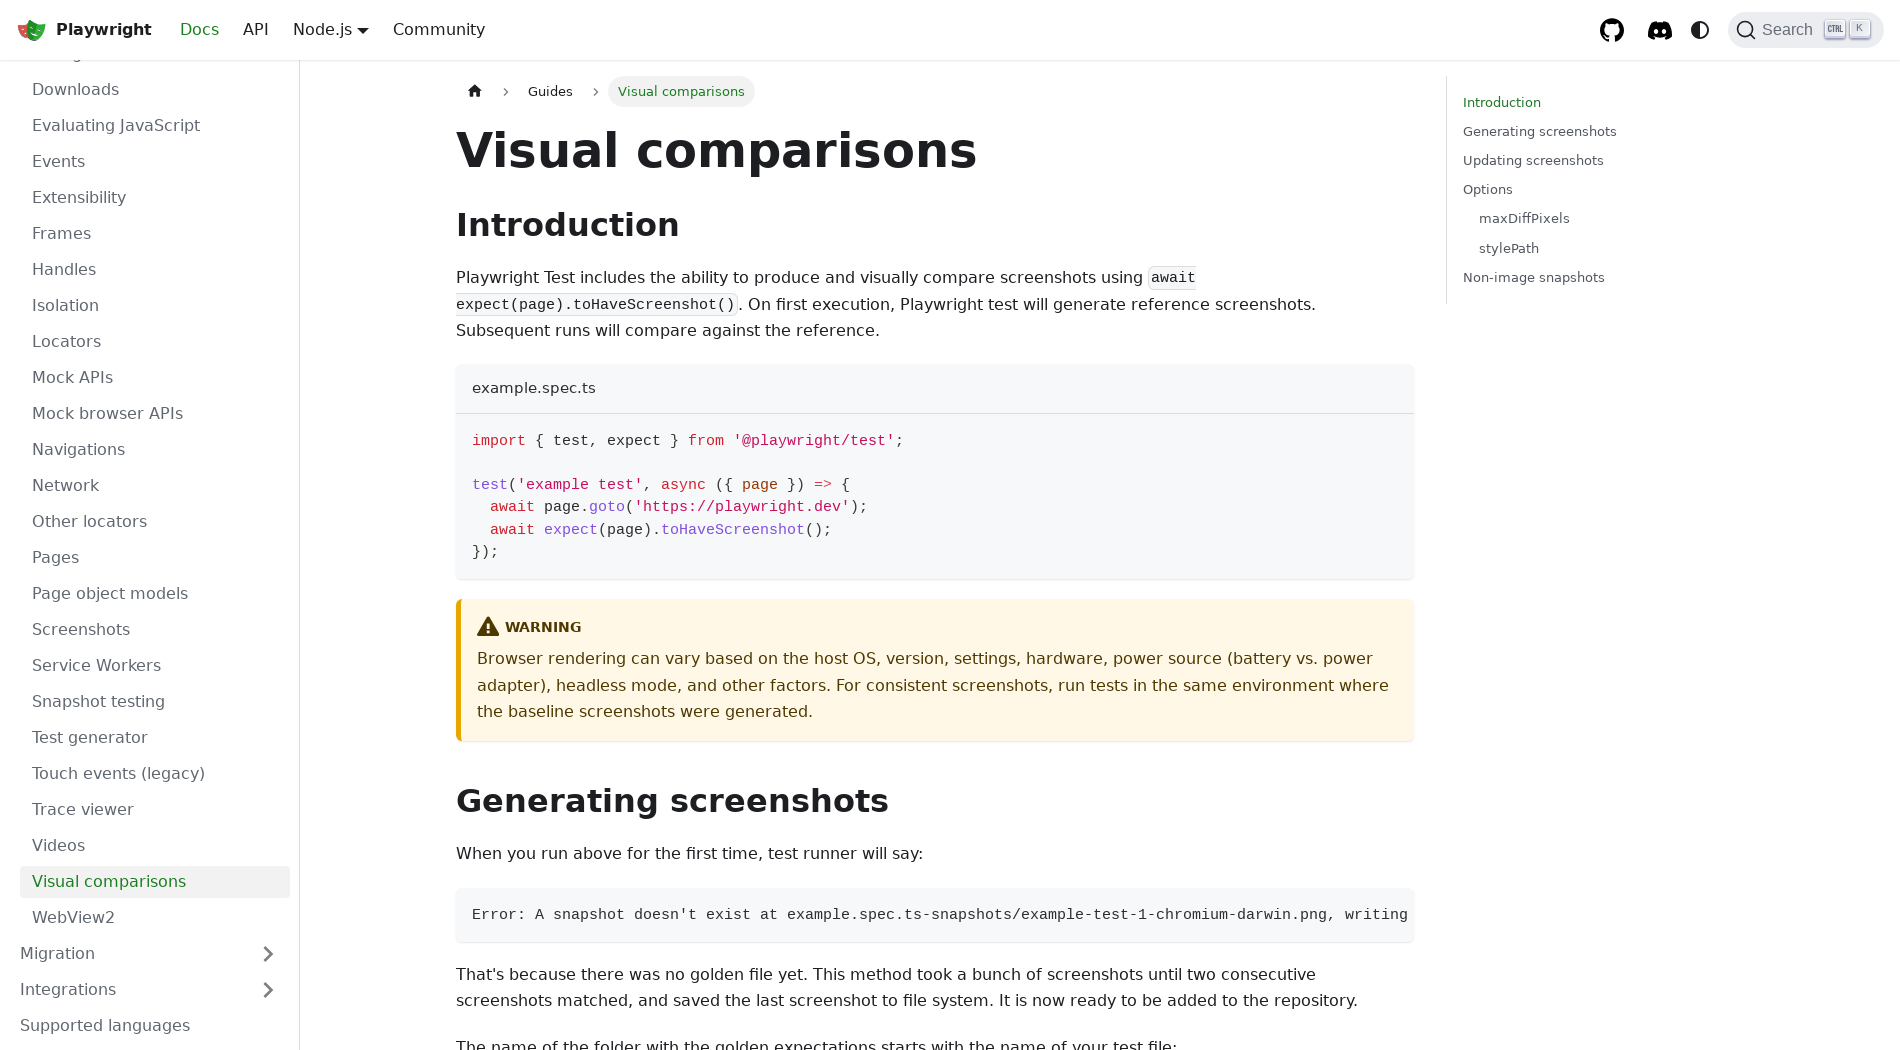

Clicked 'Fixtures' in sidebar at (155, 555) on text=Fixtures >> nth=0
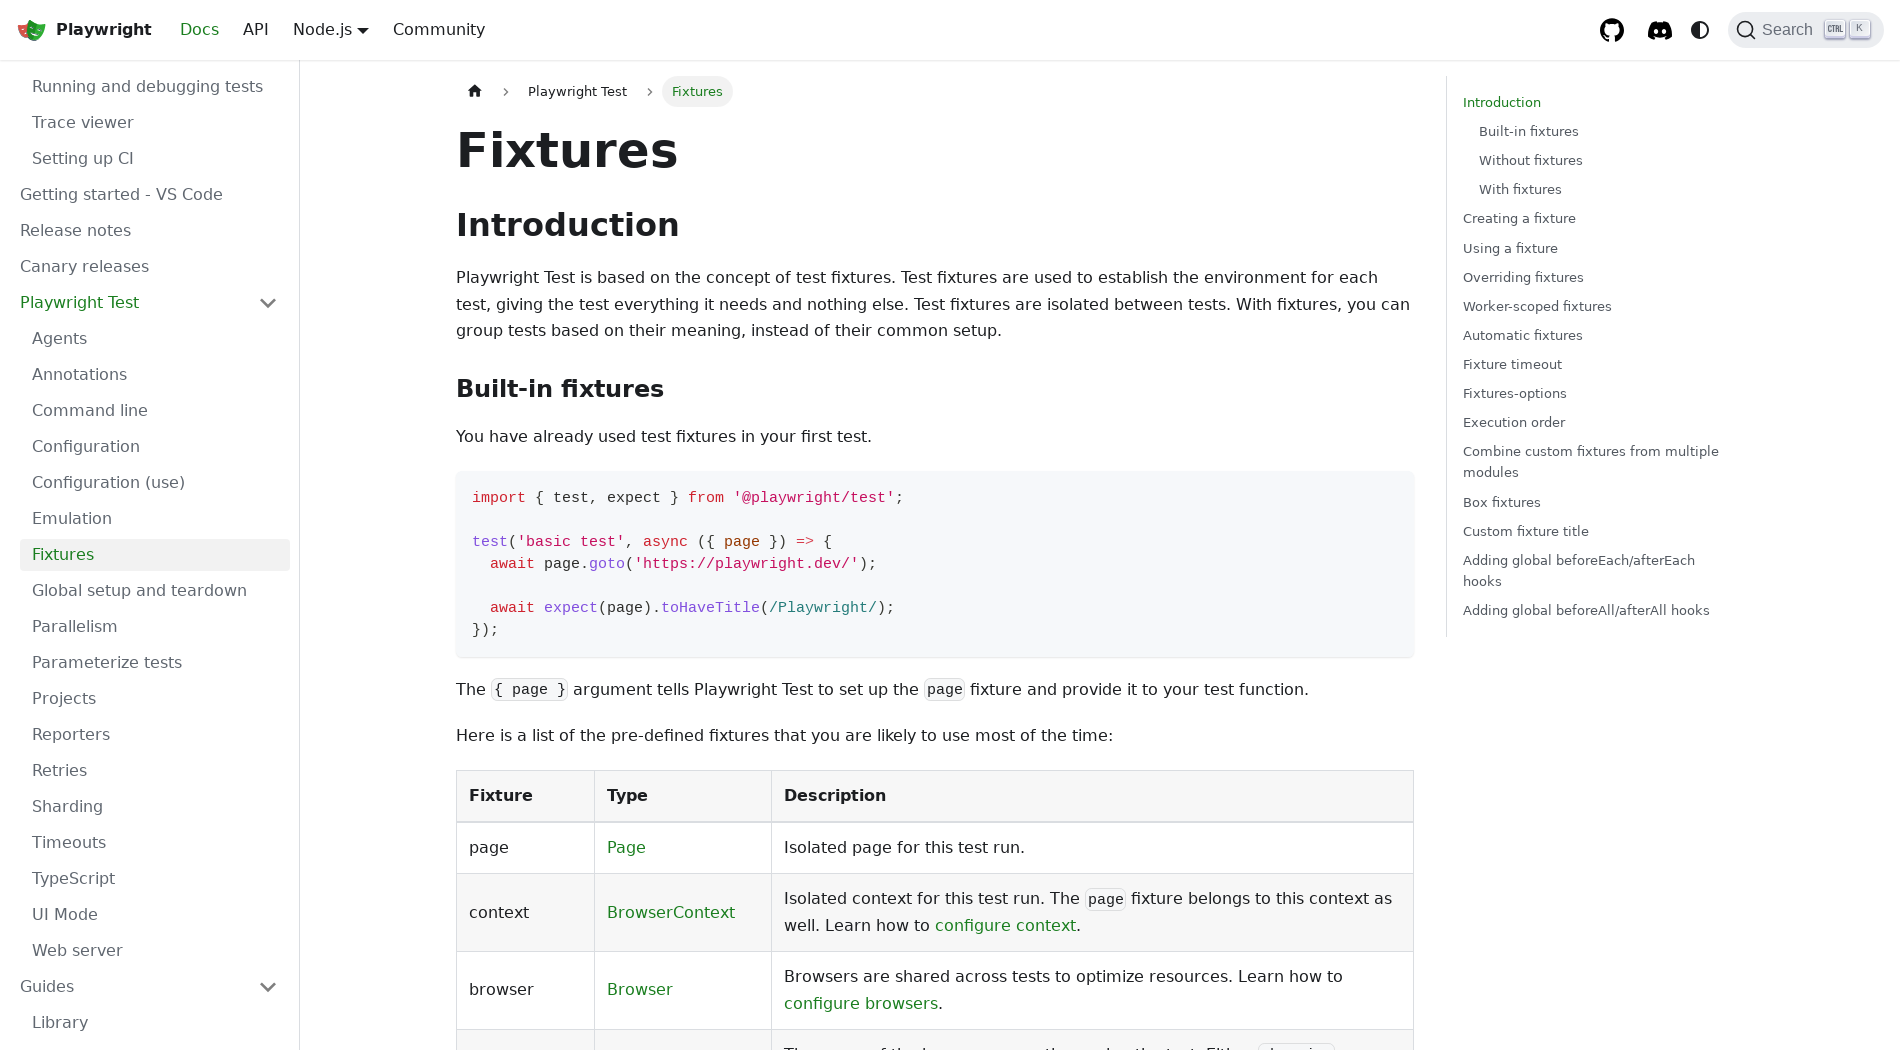

Clicked 'TypeScript' in sidebar at (155, 879) on text=TypeScript >> nth=0
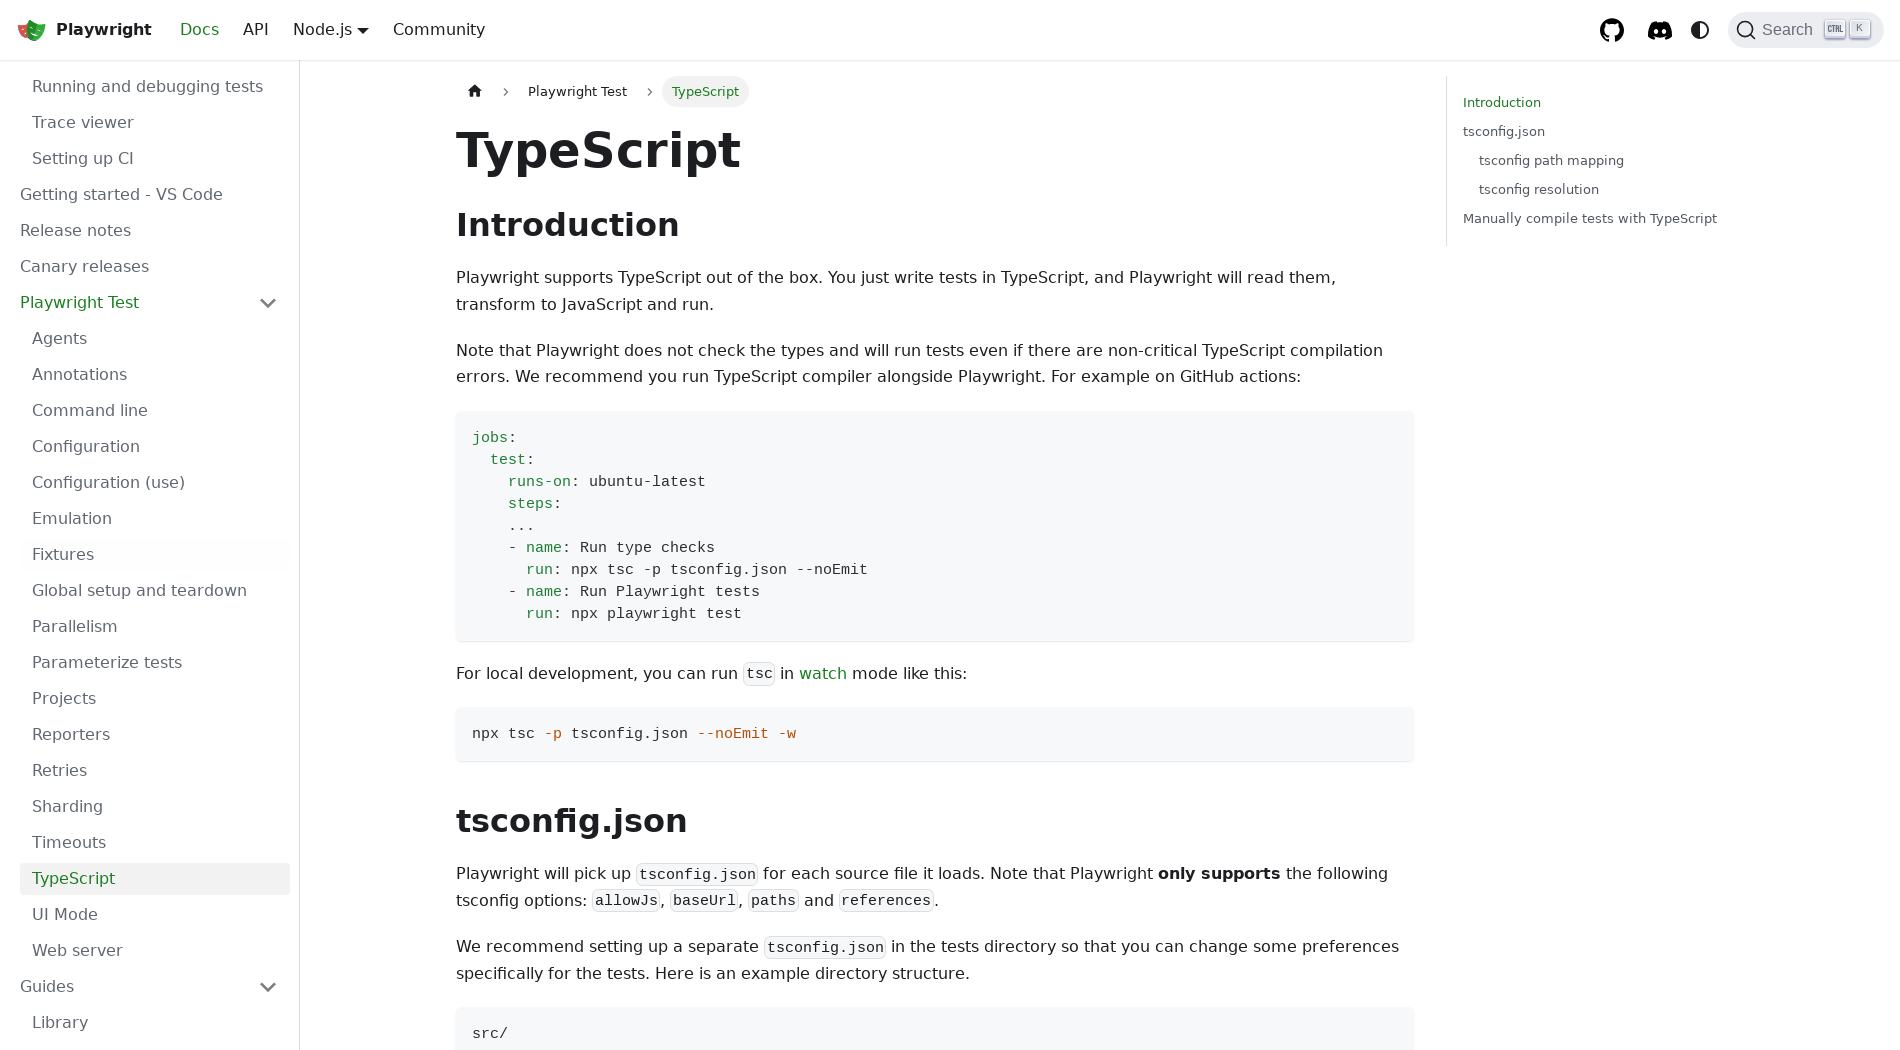

Clicked 'Components (experimental)' in sidebar at (155, 555) on text=Components (experimental) >> nth=0
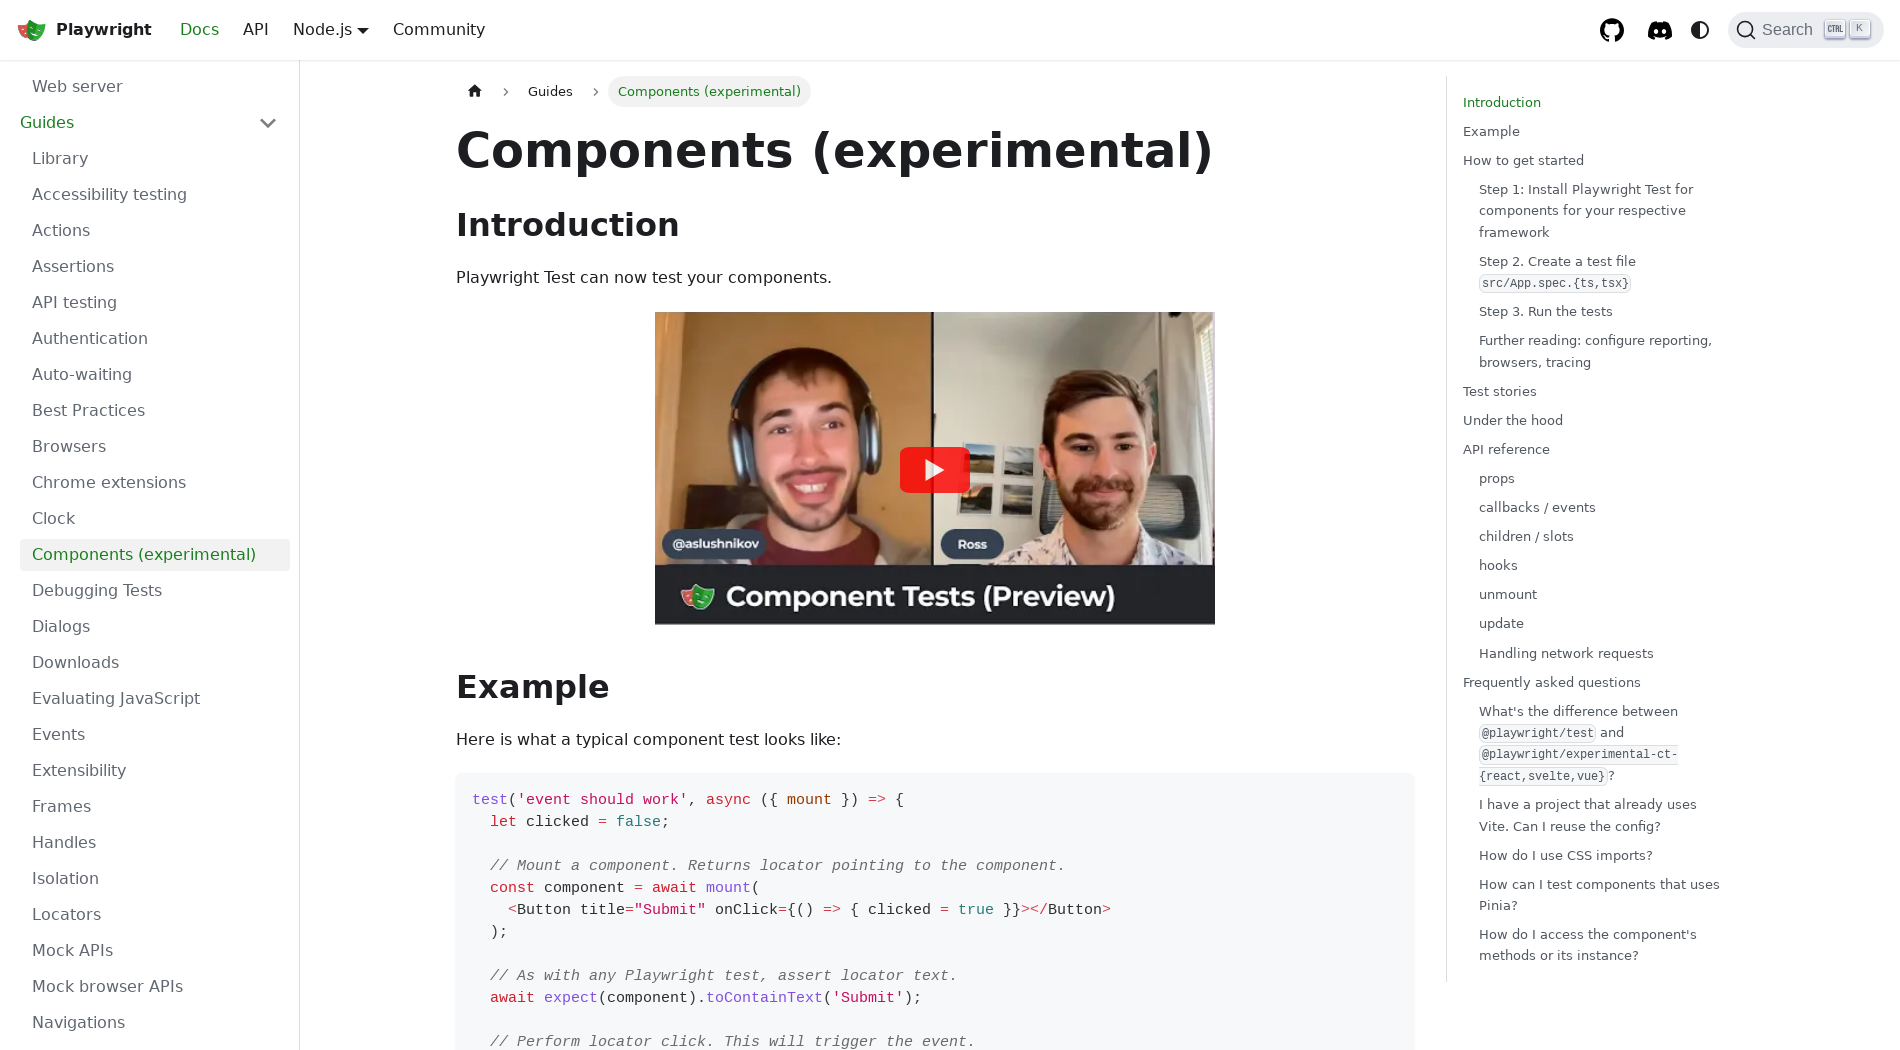

Clicked 'Library' in sidebar at (155, 159) on text=Library >> nth=0
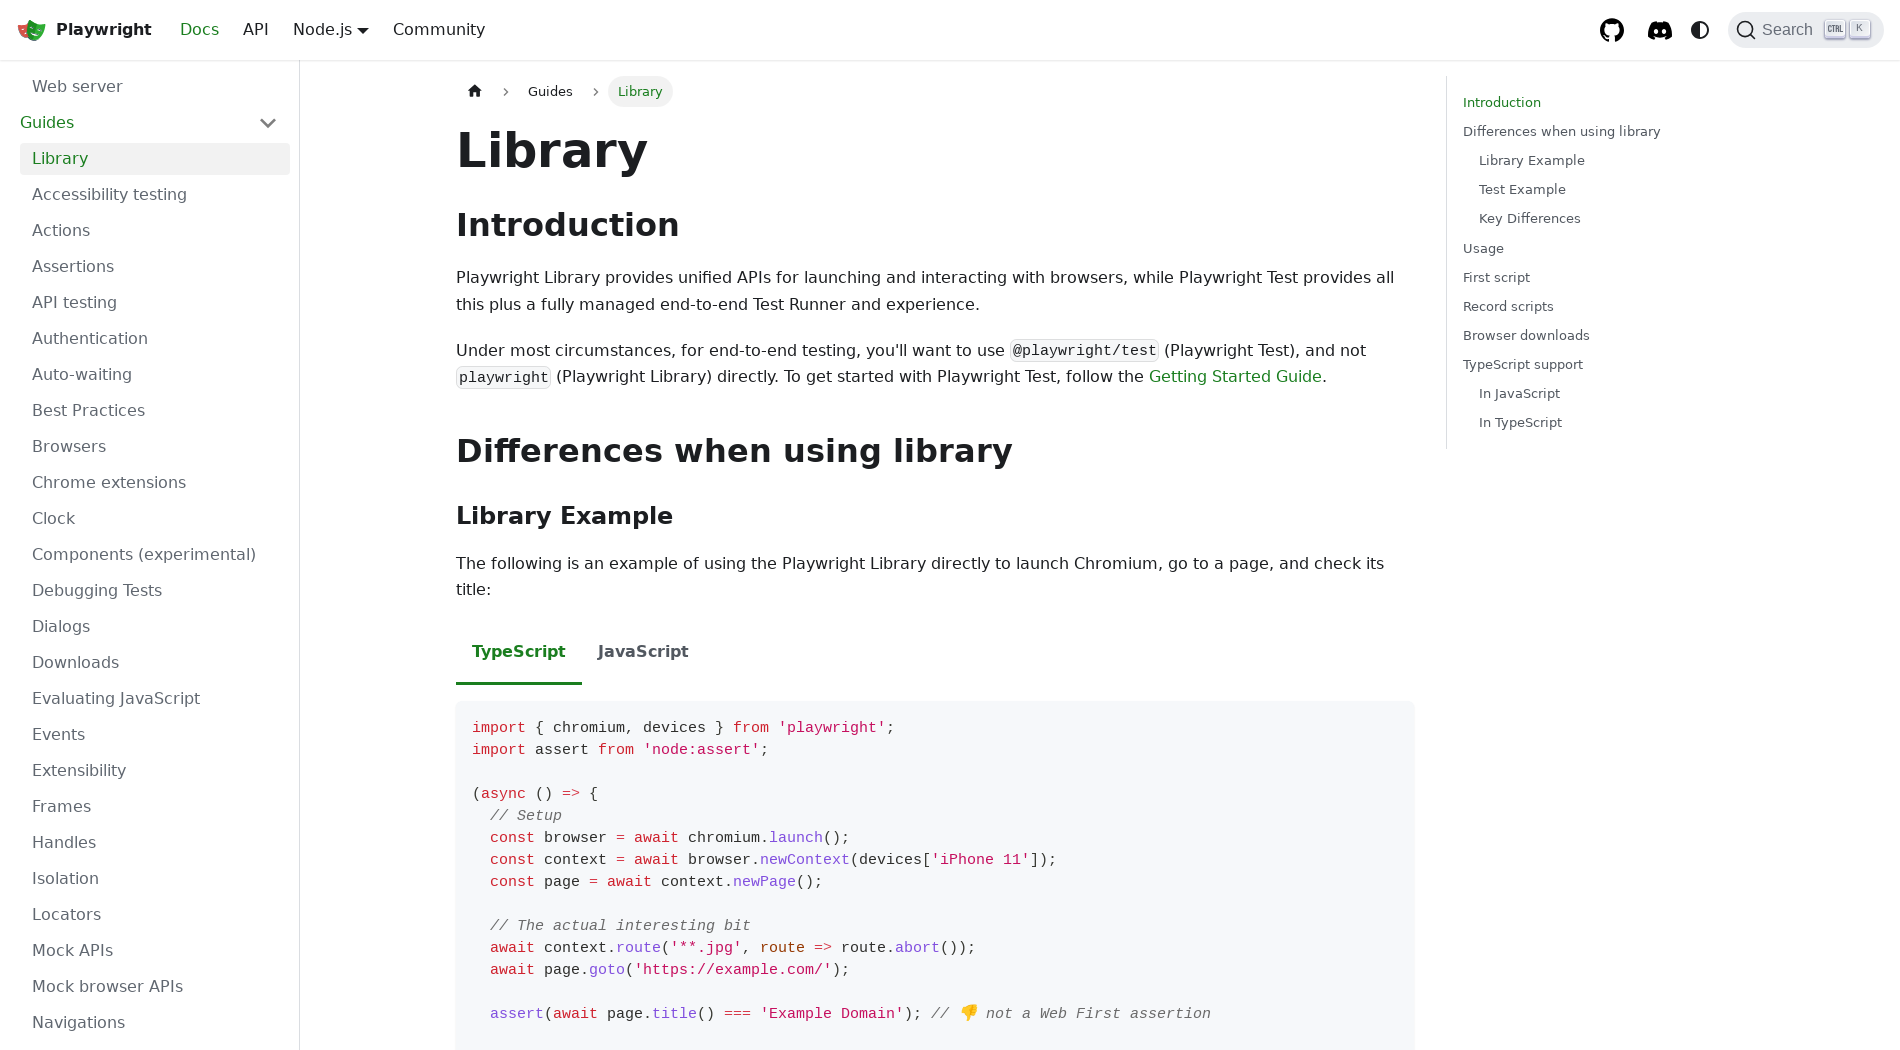

Clicked 'Auto-waiting' in sidebar at (155, 375) on text=Auto-waiting >> nth=0
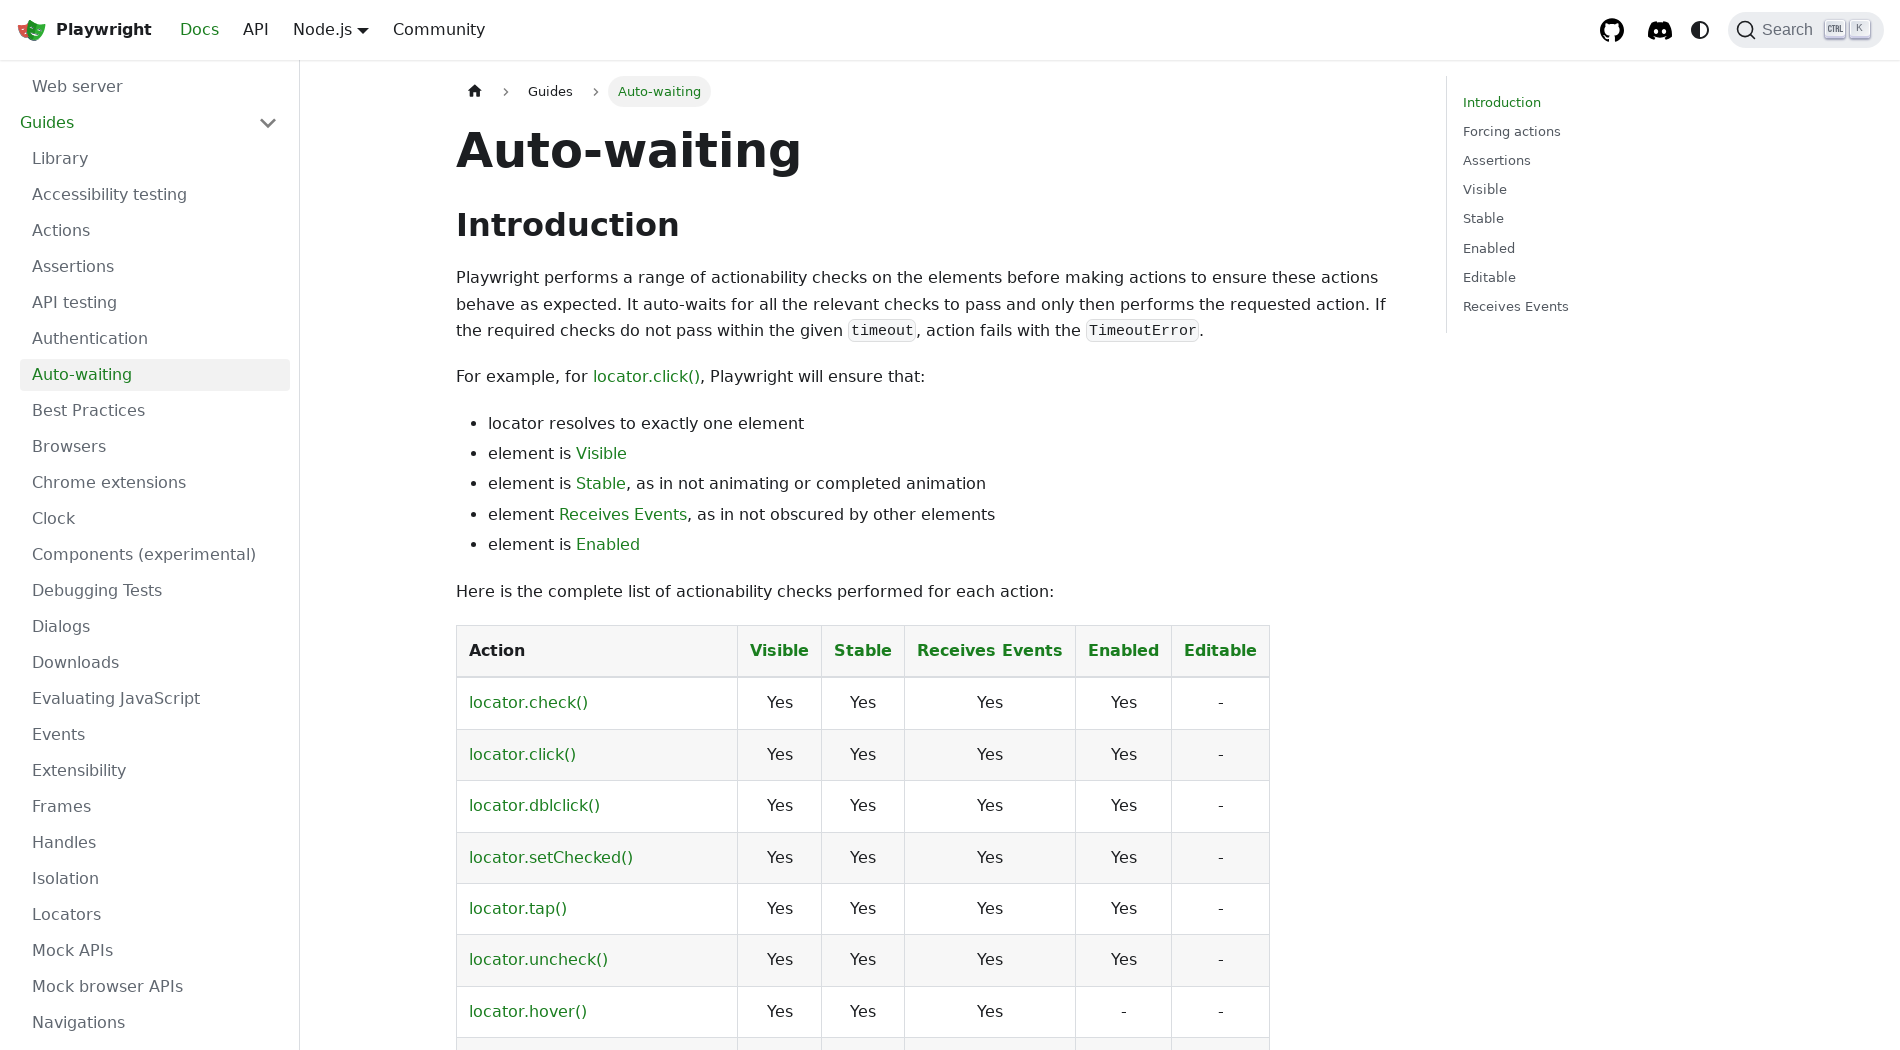

Clicked 'Authentication' in sidebar again at (155, 339) on text=Authentication >> nth=0
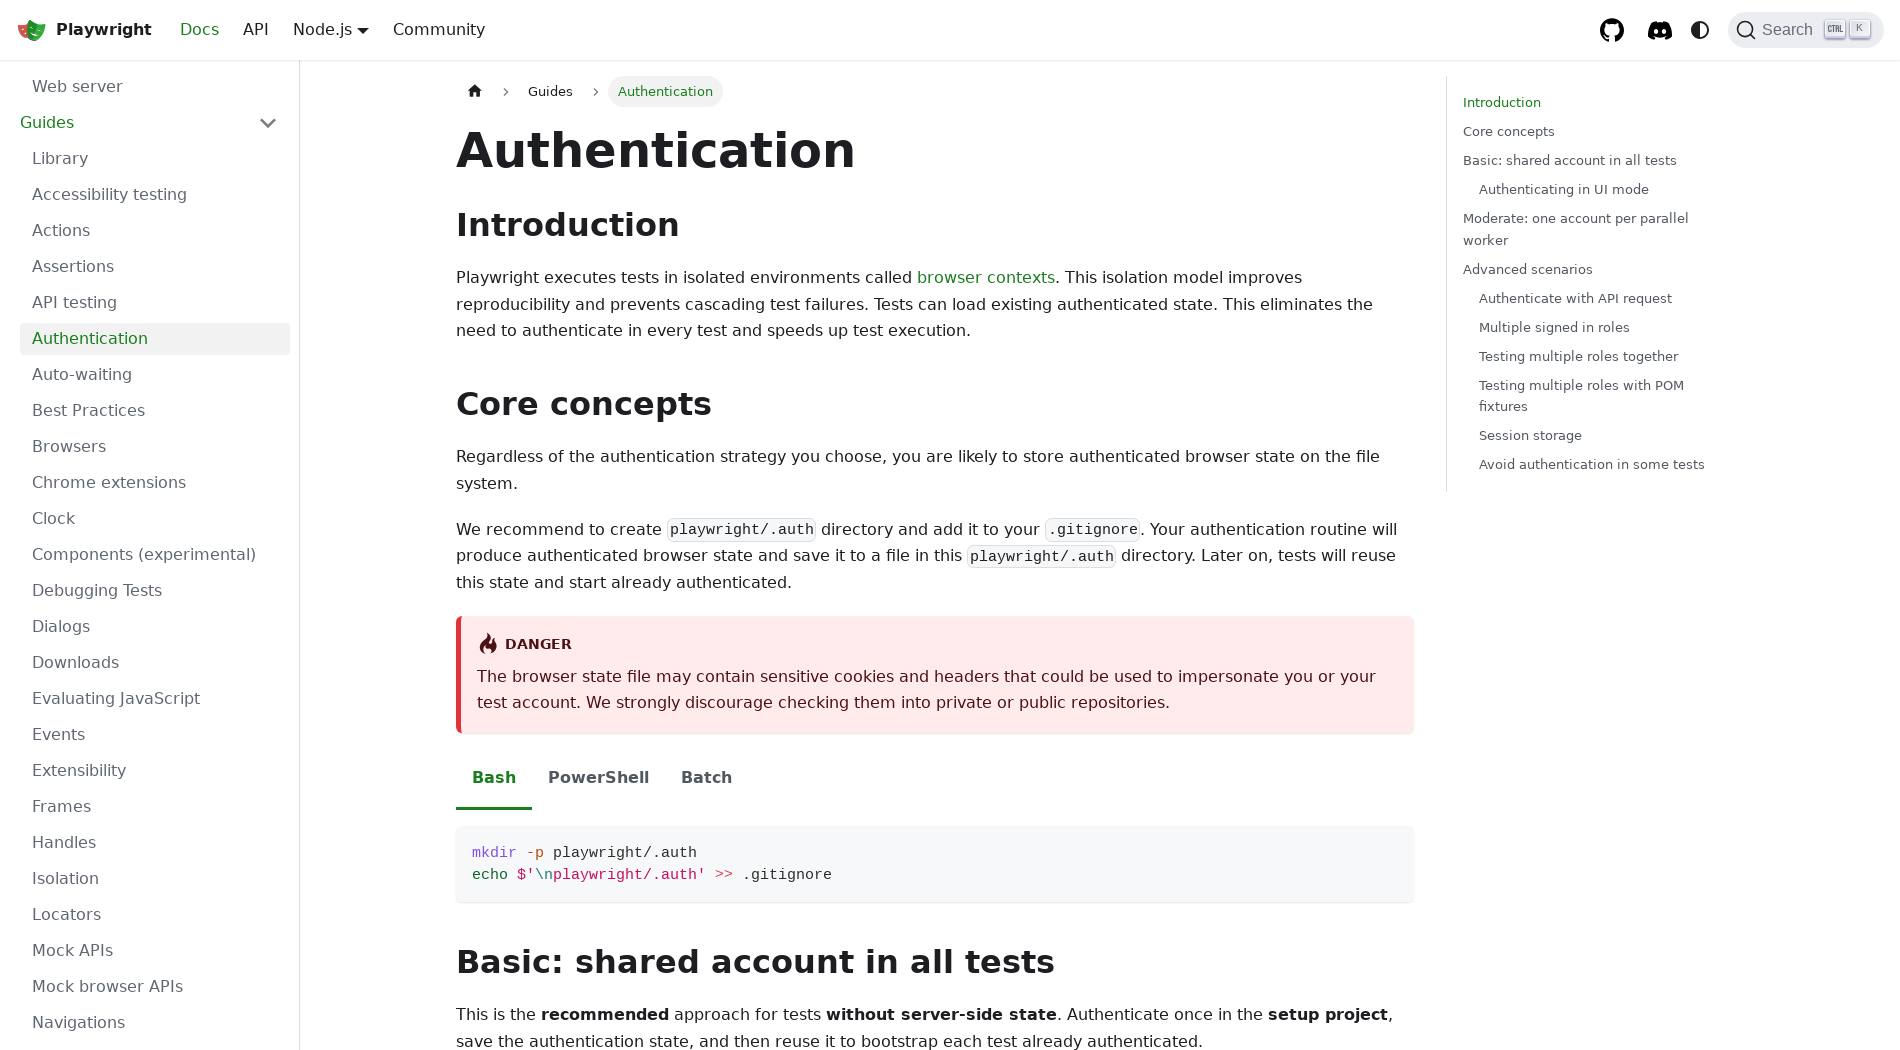

Clicked 'Browsers' in sidebar at (155, 447) on text=Browsers >> nth=0
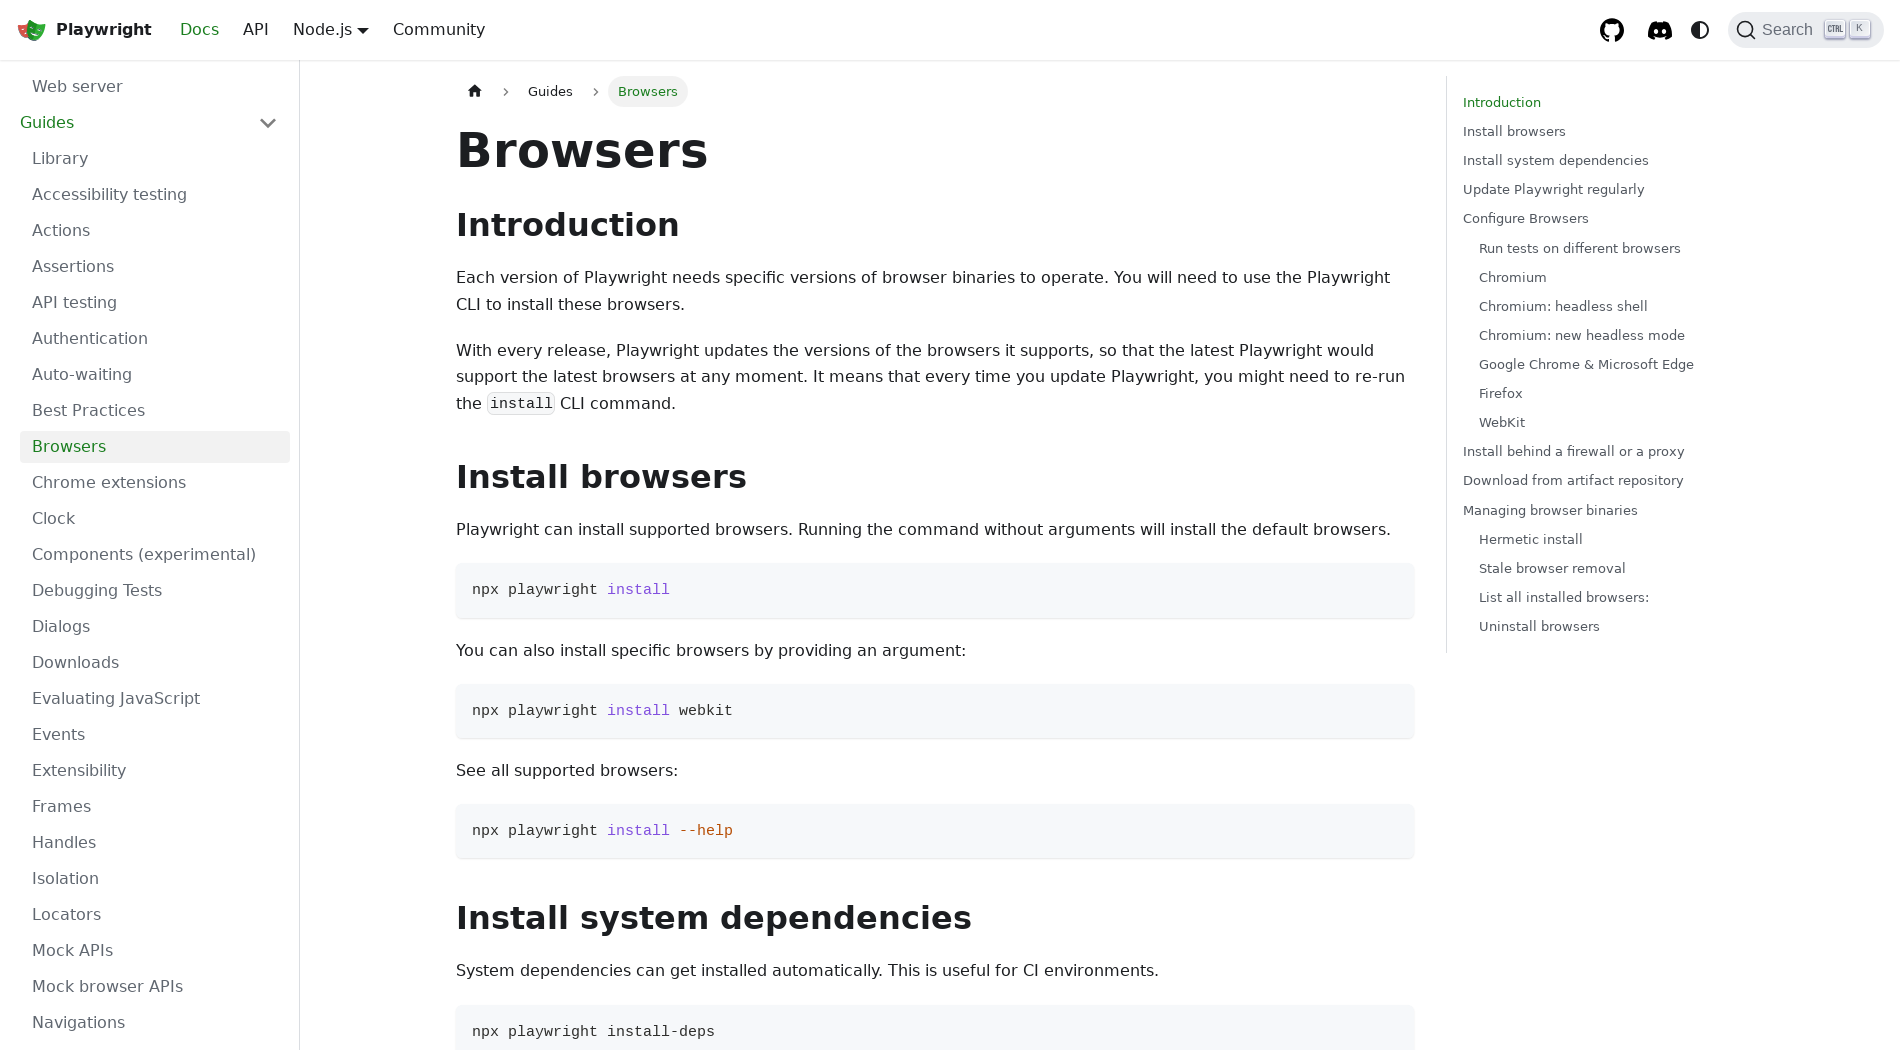

Clicked 'Chrome Extensions' in sidebar at (155, 483) on text=Chrome Extensions >> nth=0
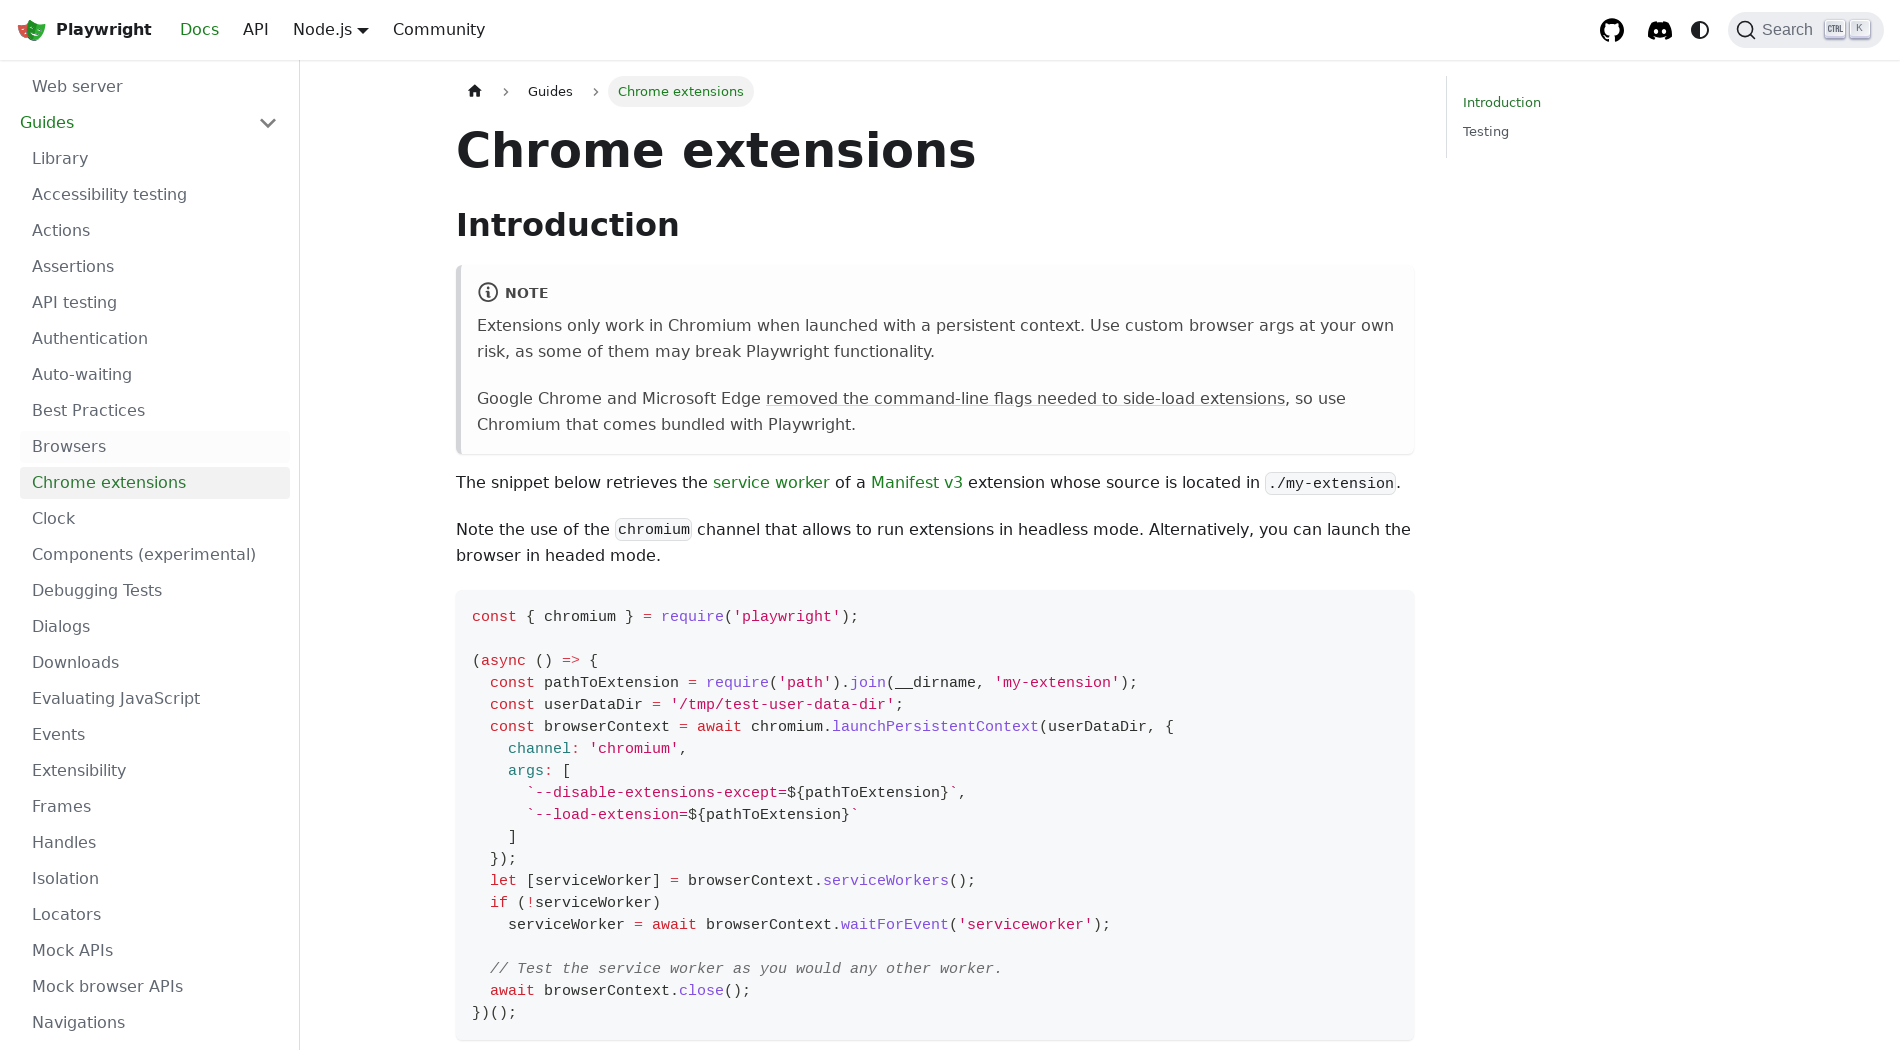

Clicked 'Command line' in sidebar again at (155, 552) on text=Command line >> nth=0
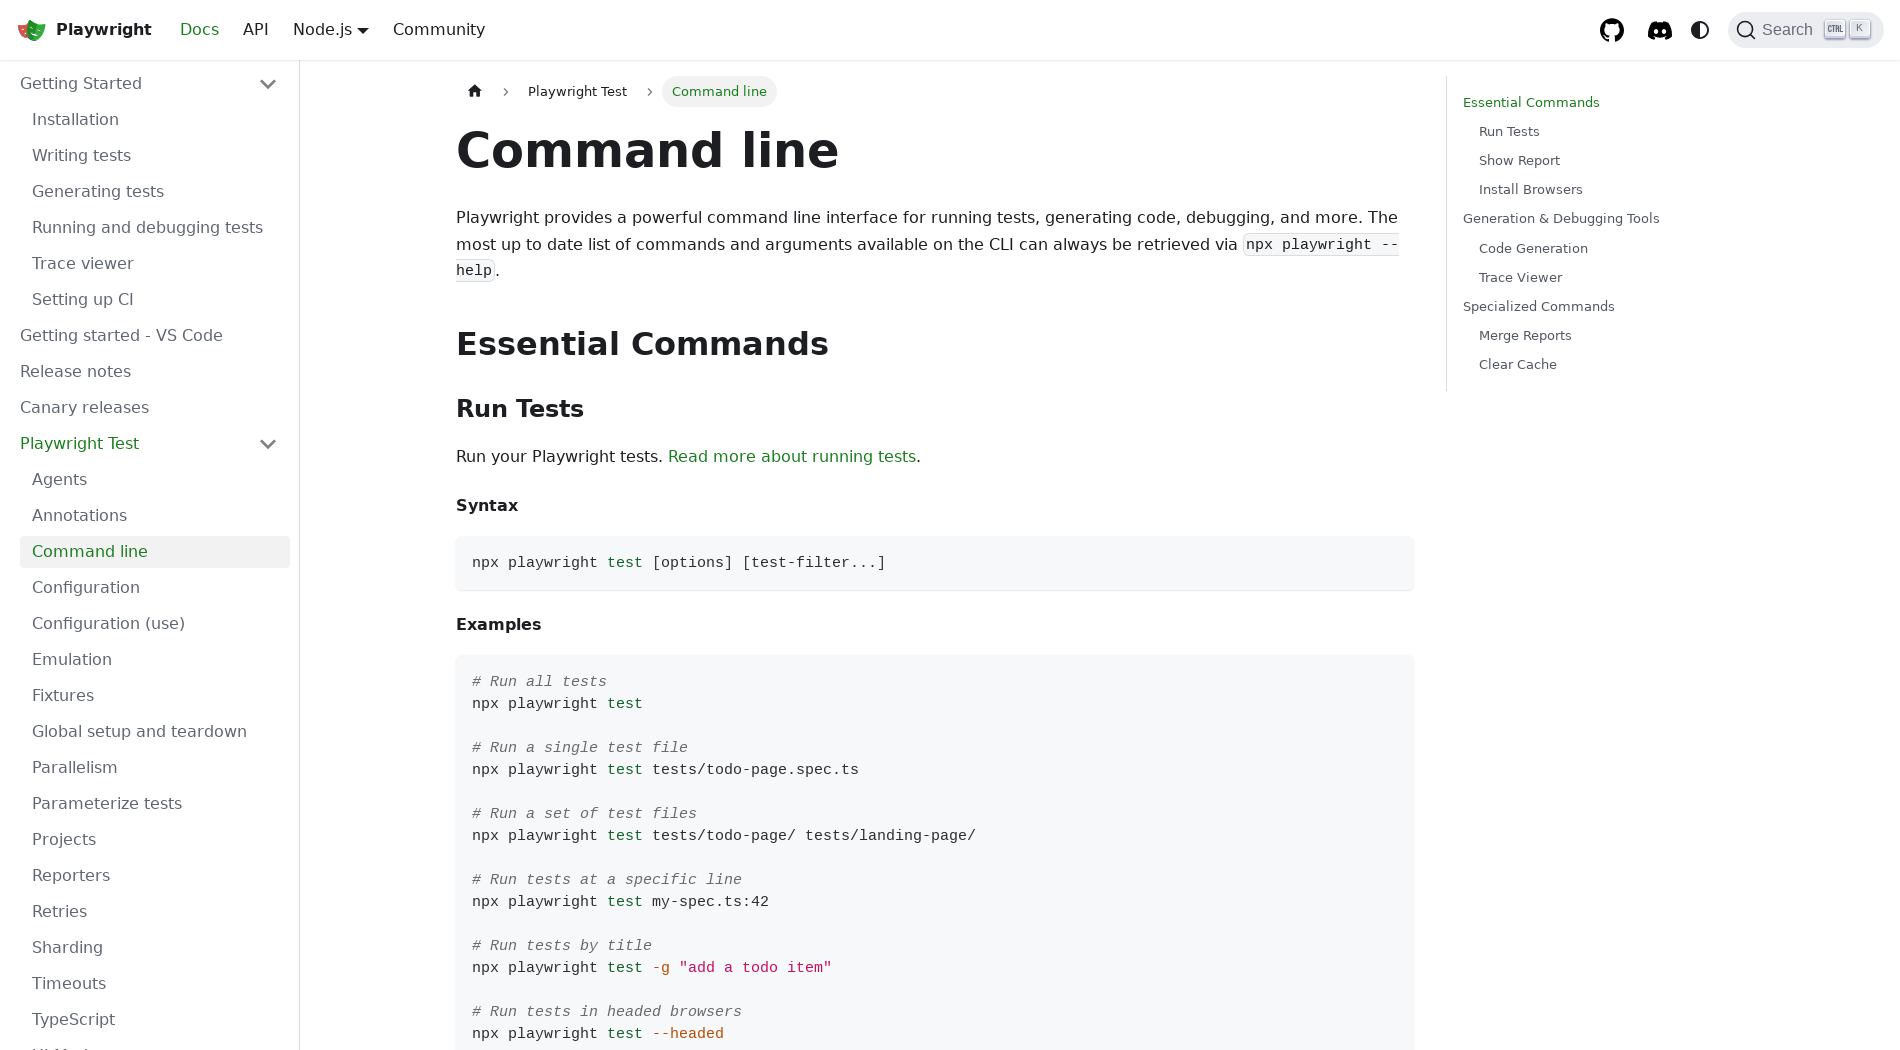

Clicked 'Dialogs' in sidebar at (155, 555) on text=Dialogs >> nth=0
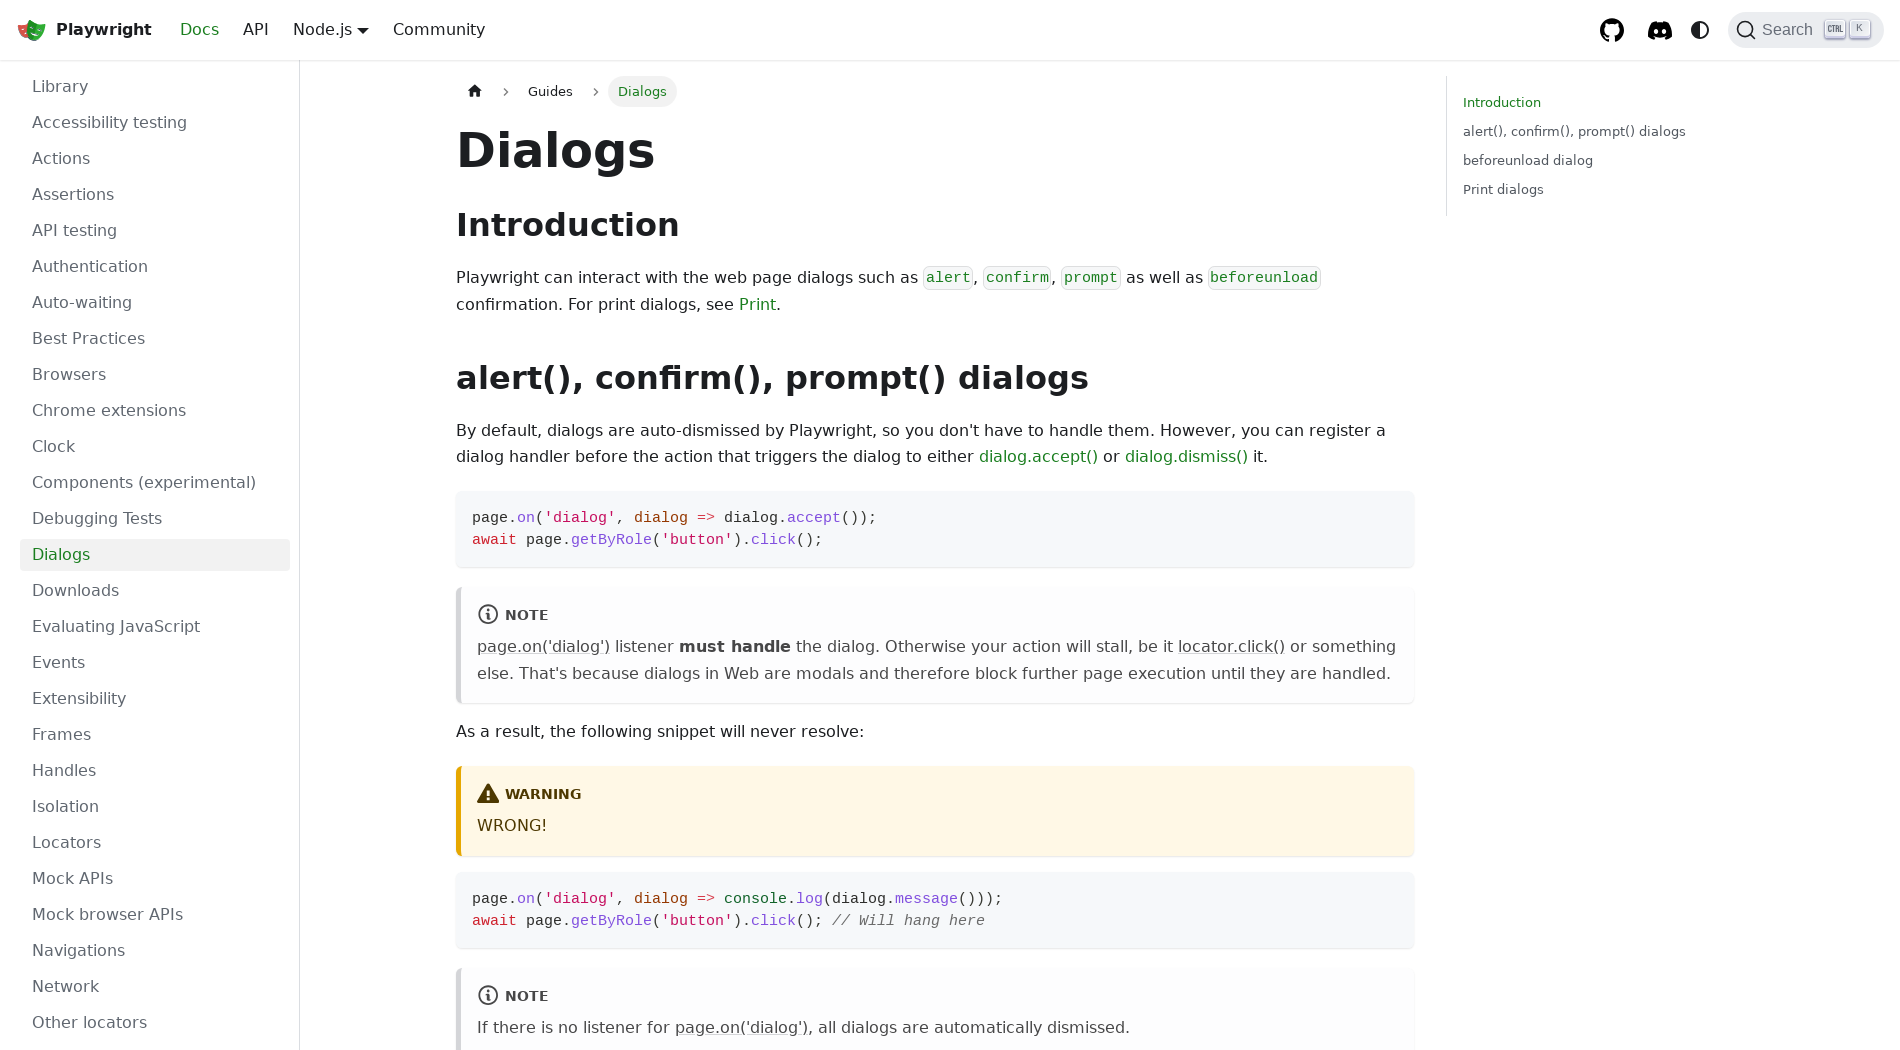

Clicked 'Downloads' in sidebar at (155, 591) on text=Downloads >> nth=0
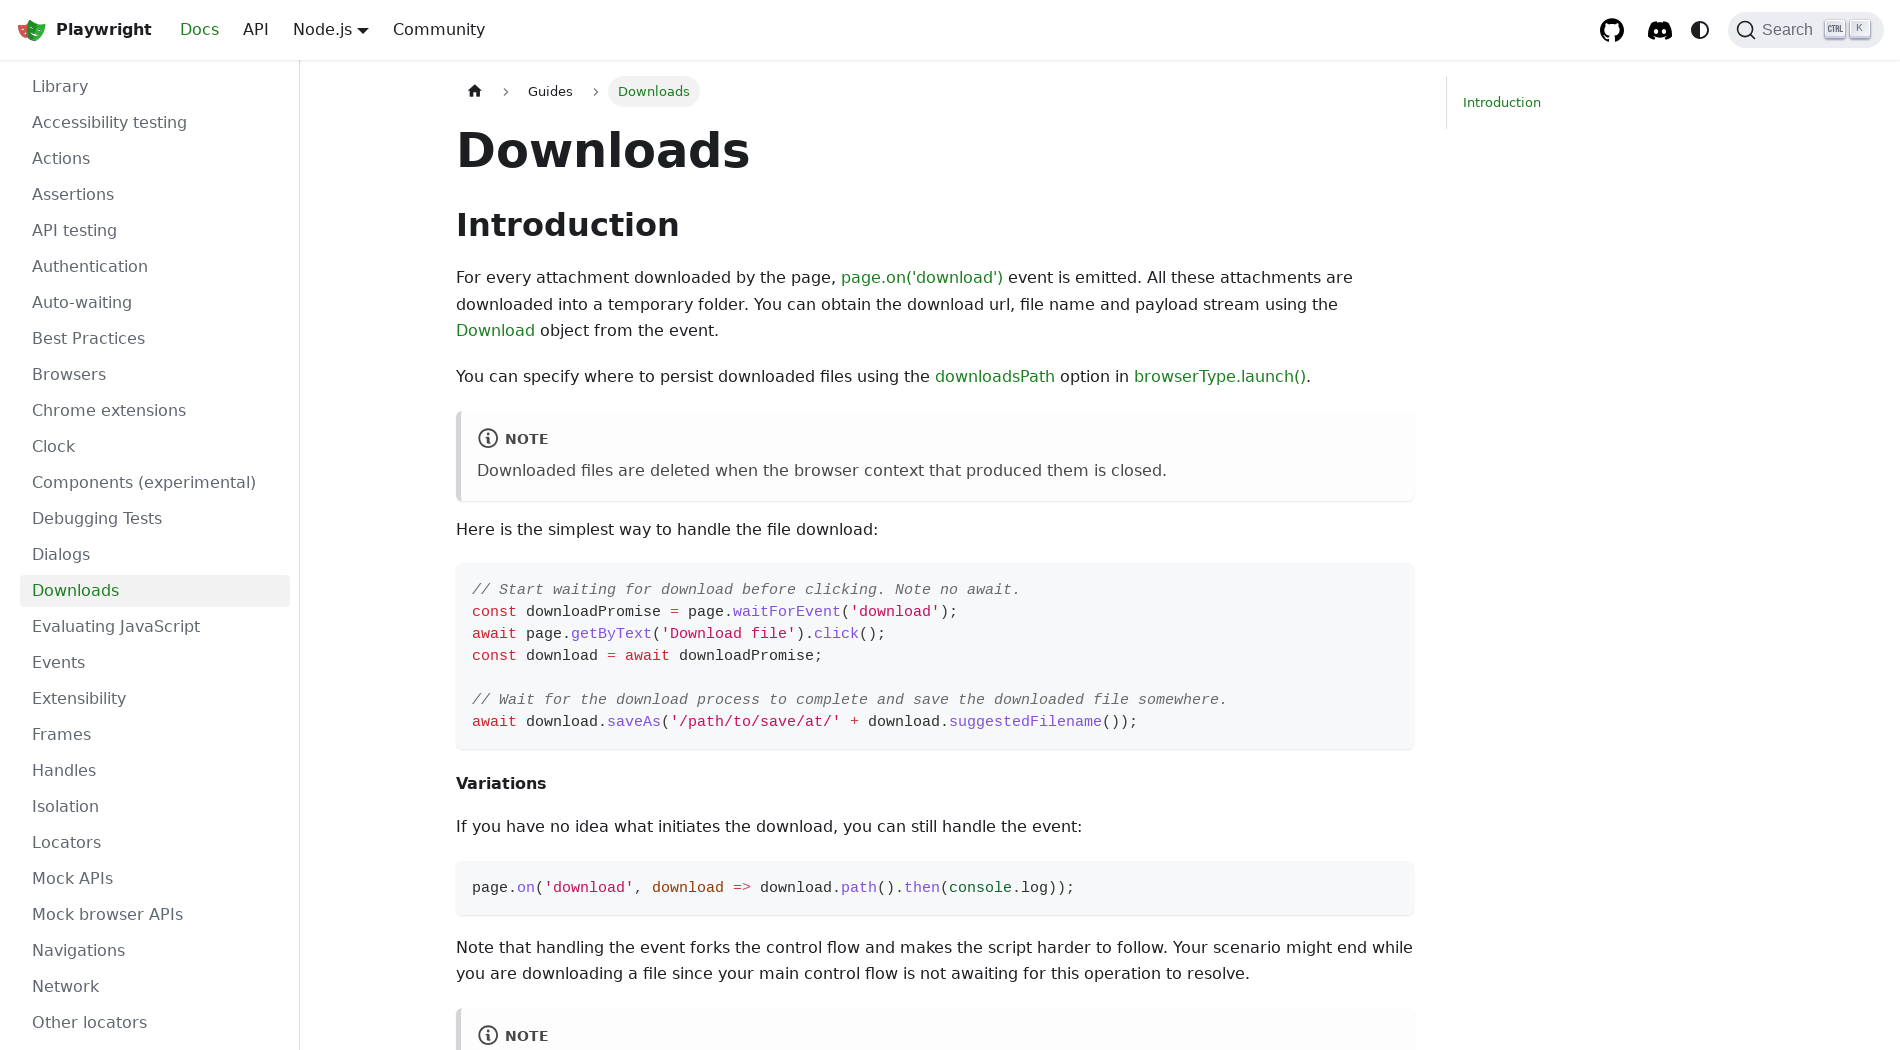

Clicked 'Emulation' in sidebar at (155, 555) on text=Emulation >> nth=0
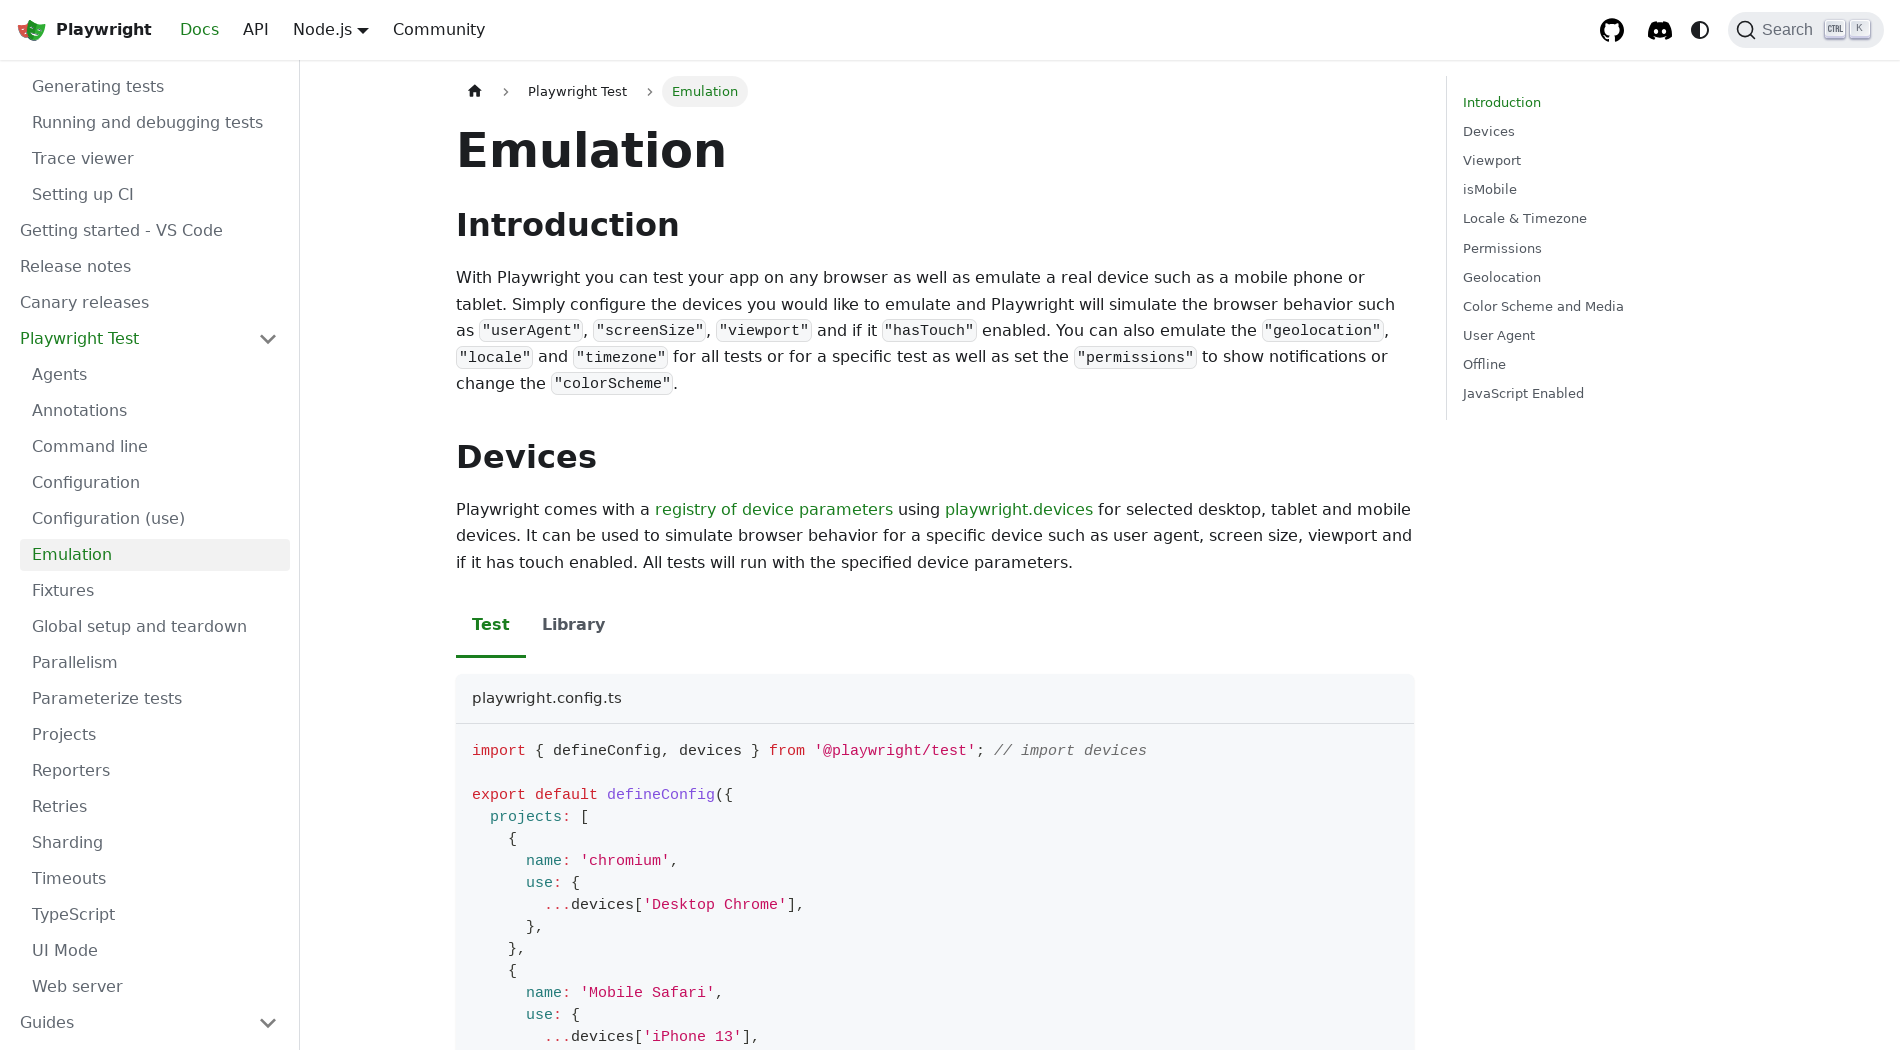

Clicked 'Evaluating JavaScript' in sidebar at (155, 555) on text=Evaluating JavaScript >> nth=0
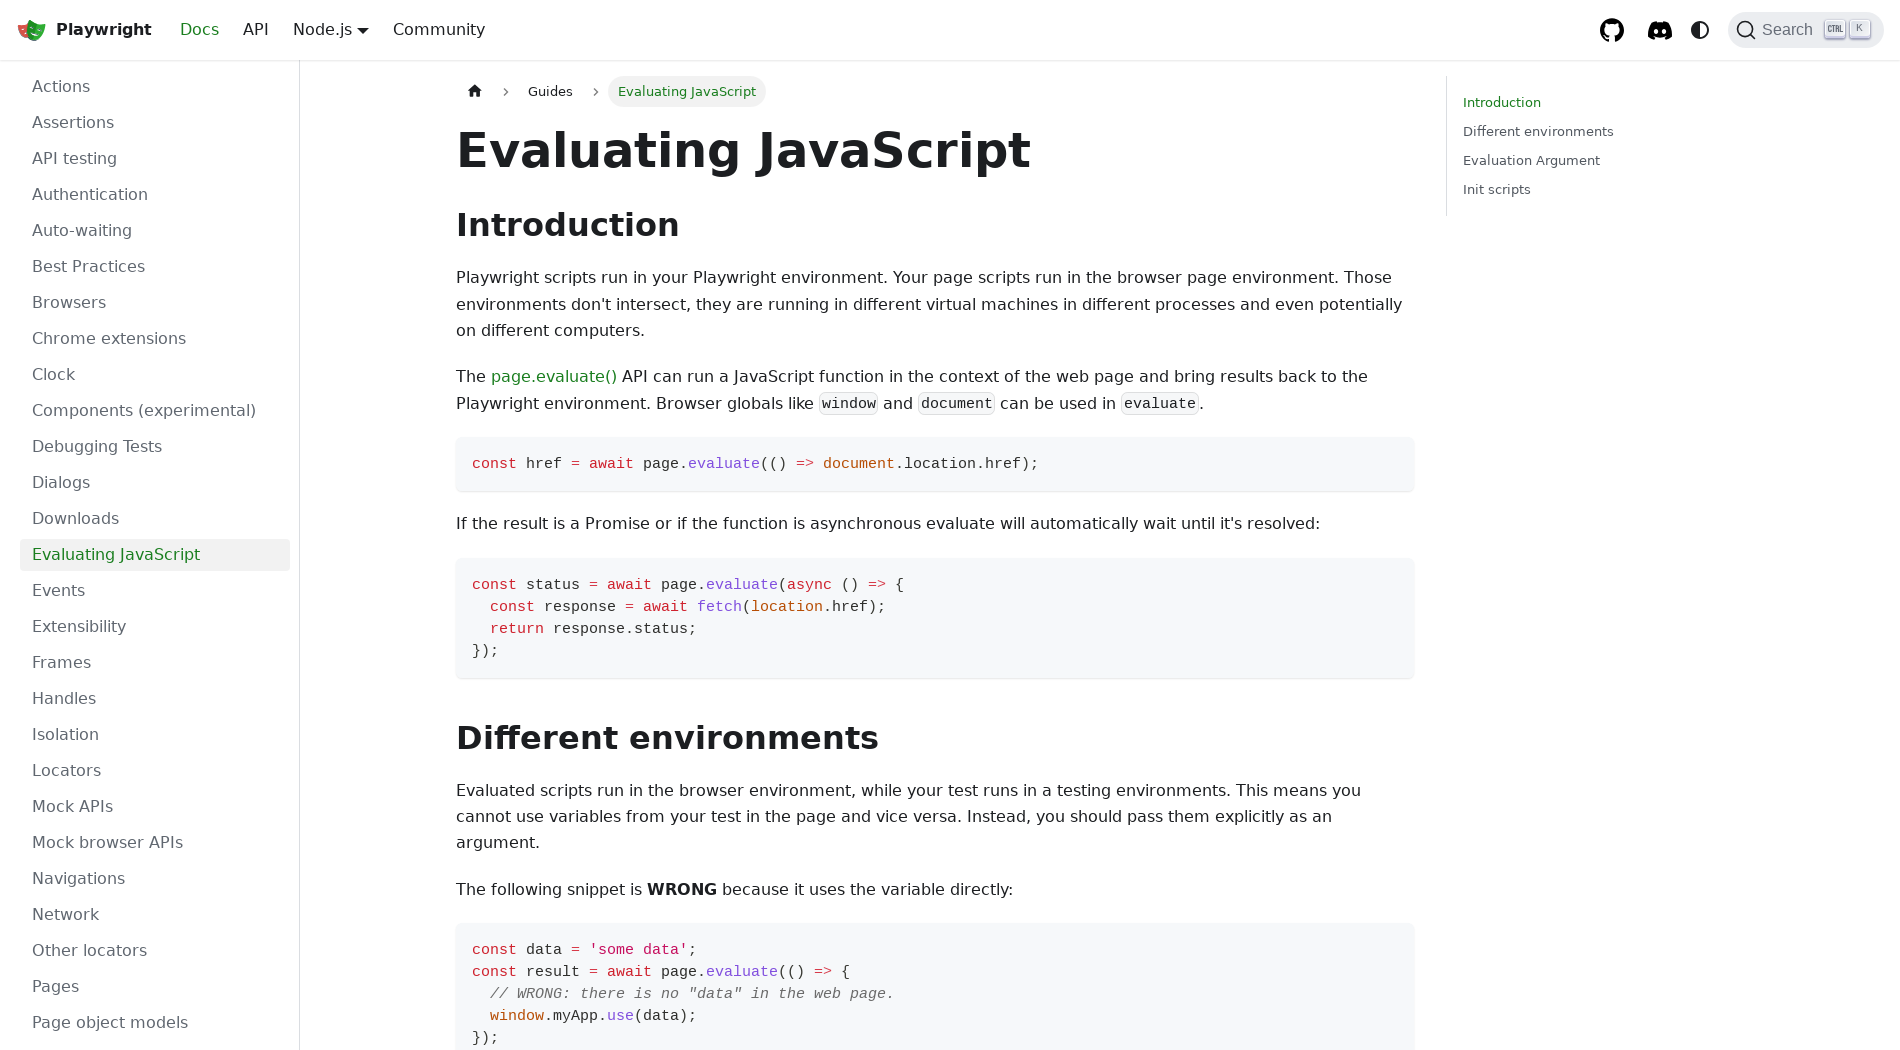

Clicked 'Events' in sidebar at (155, 591) on text=Events >> nth=0
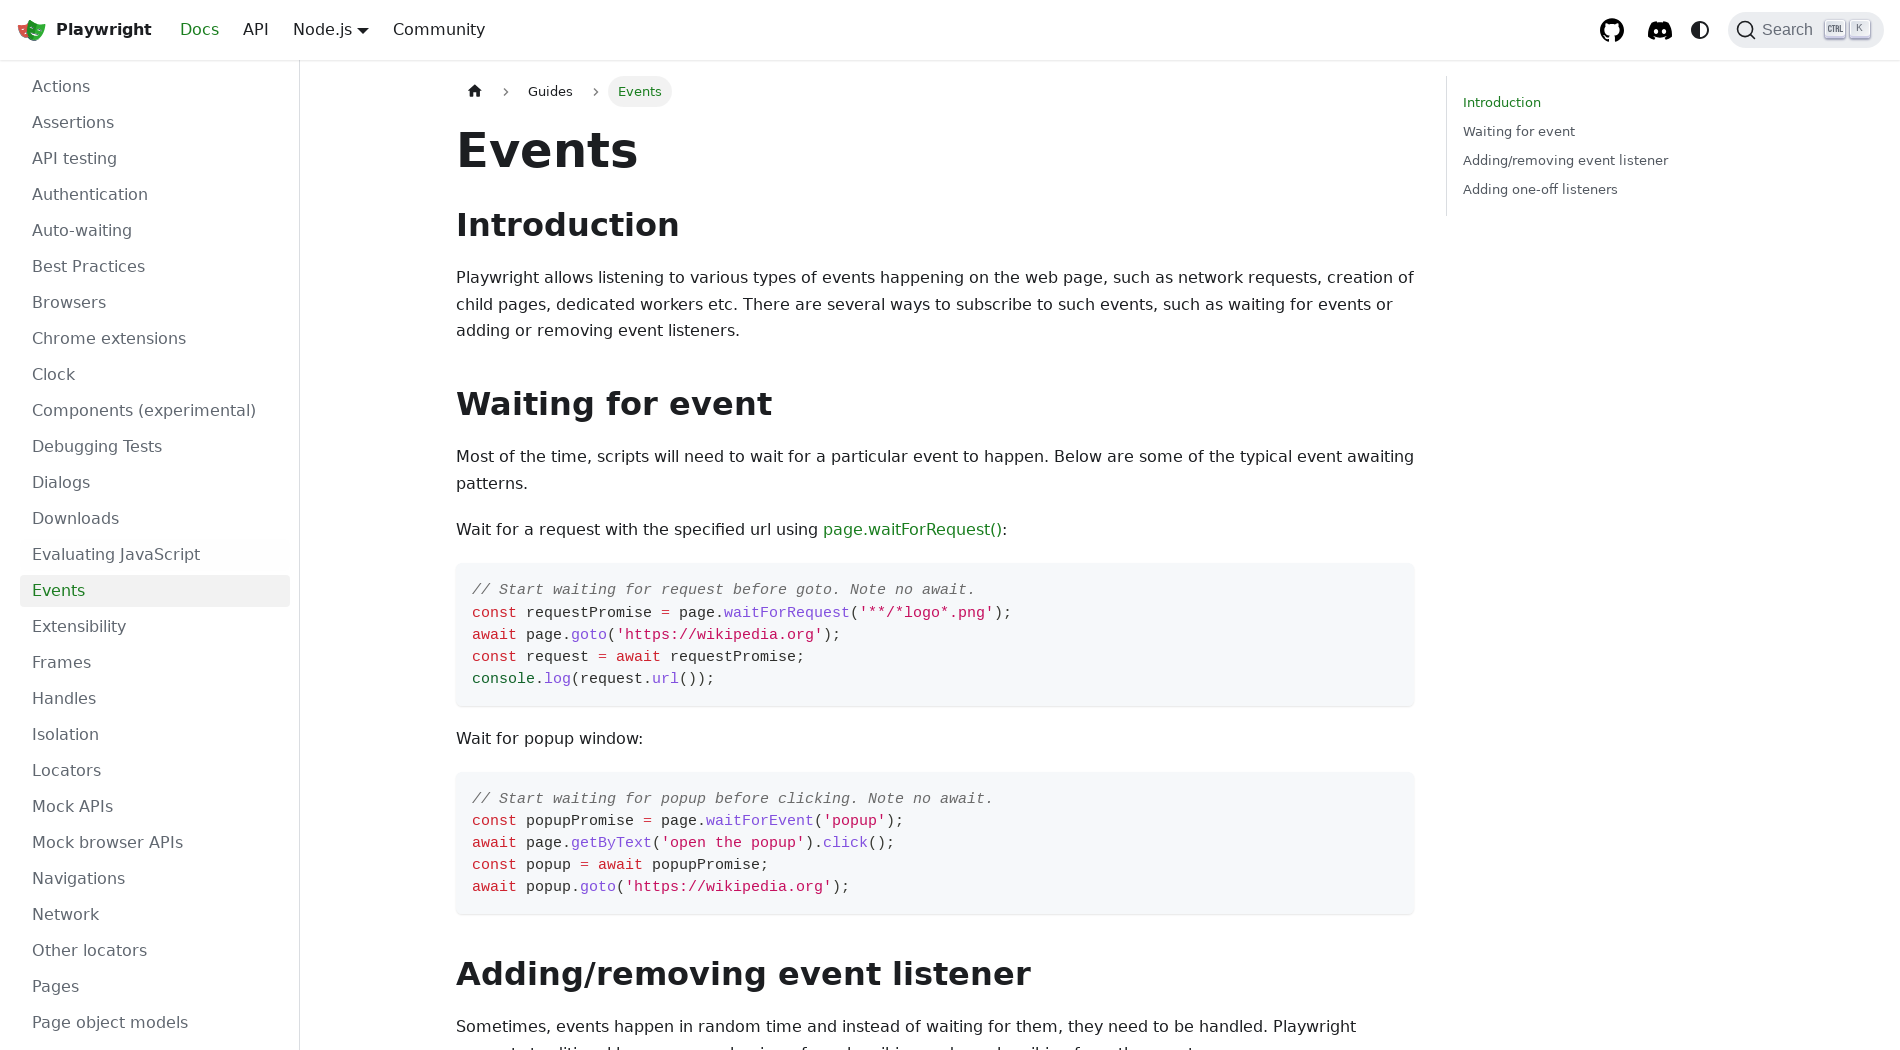

Clicked 'Extensibility' in sidebar at (155, 627) on text=Extensibility >> nth=0
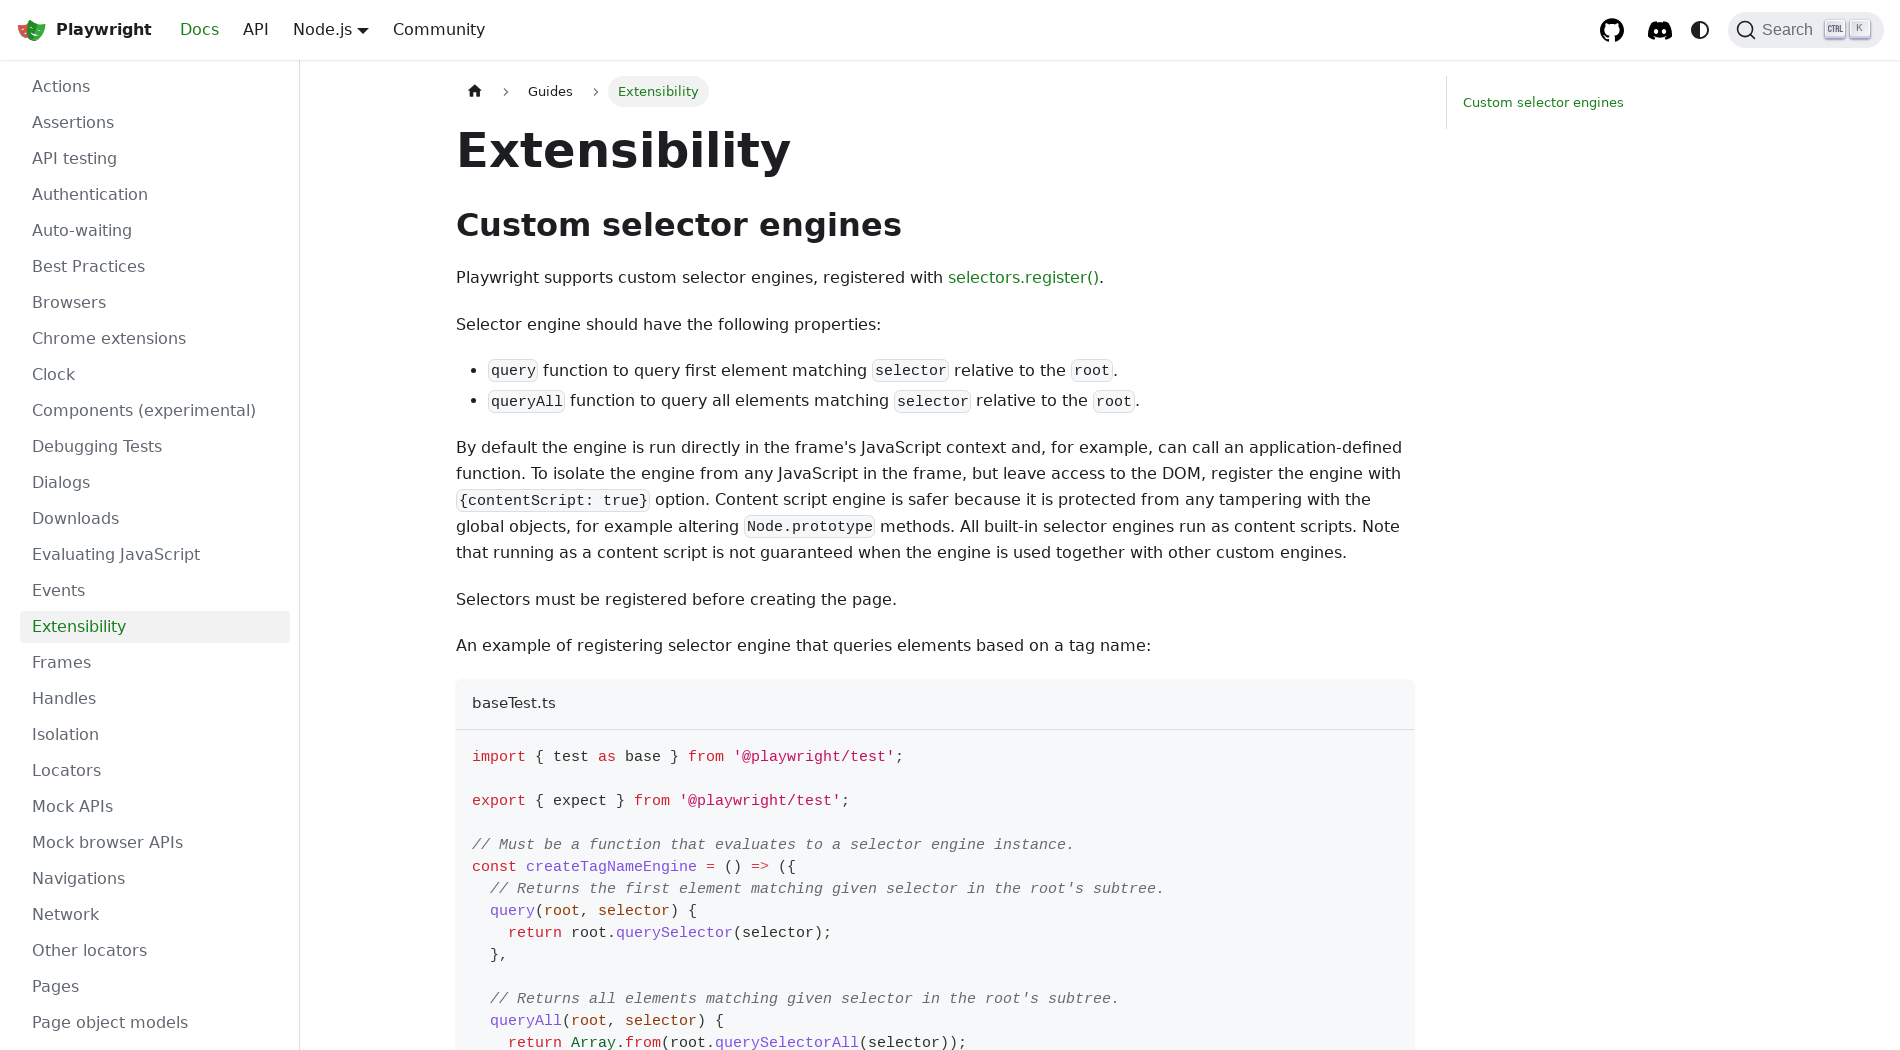

Clicked 'Frames' in sidebar at (155, 663) on text=Frames >> nth=0
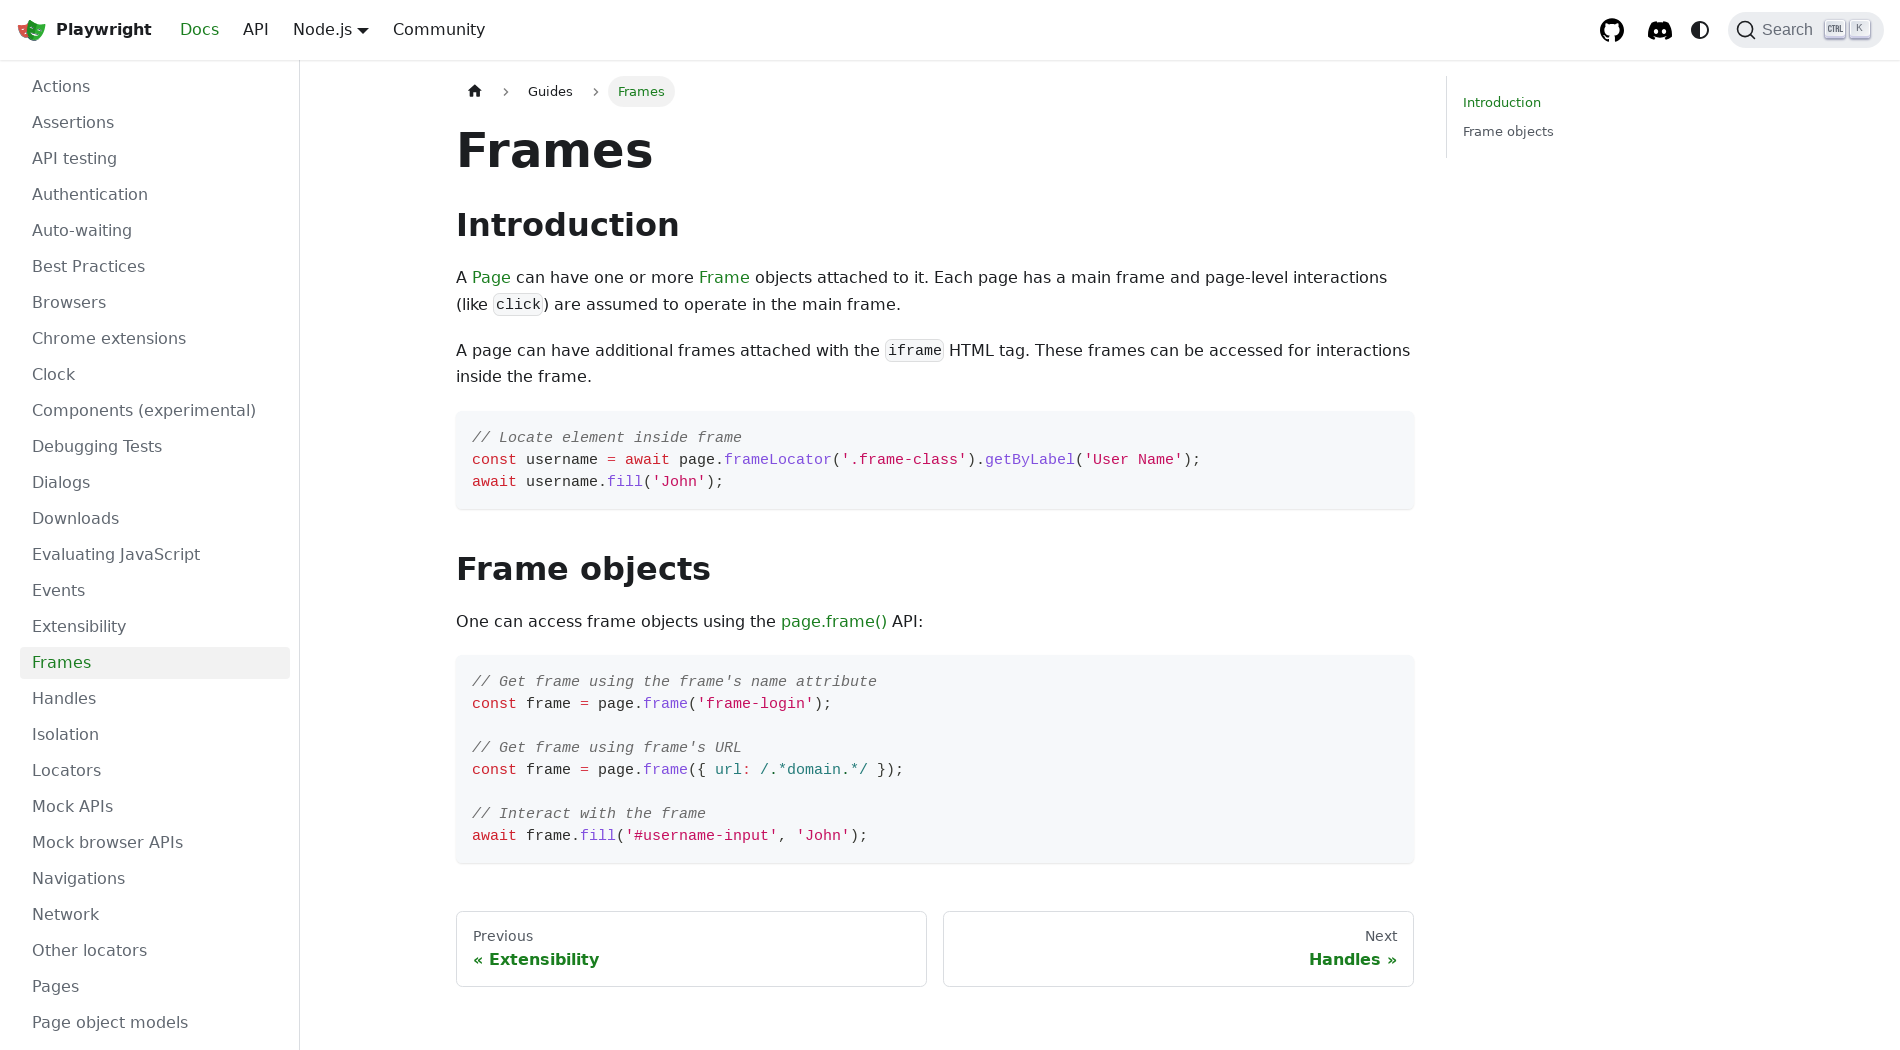

Clicked 'Handles' in sidebar at (155, 699) on text=Handles >> nth=0
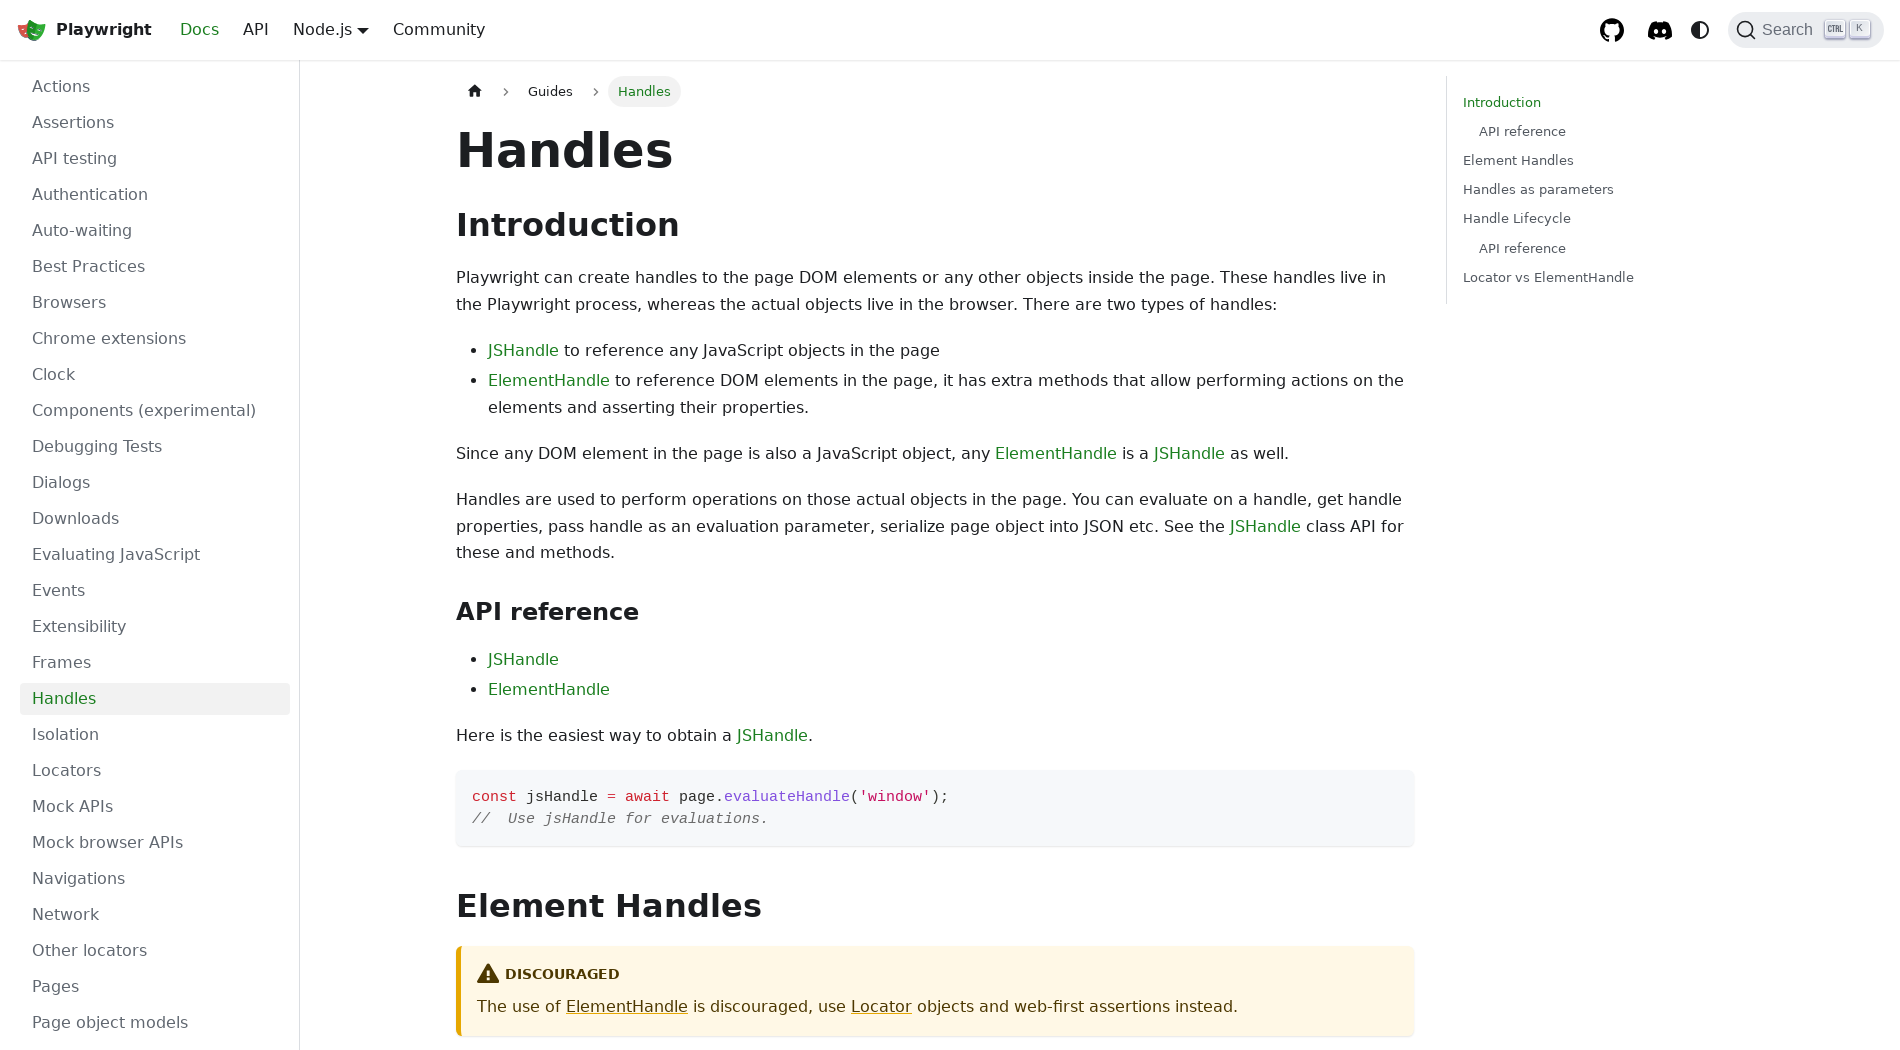

Clicked 'Locators' in sidebar at (155, 771) on text=Locators >> nth=0
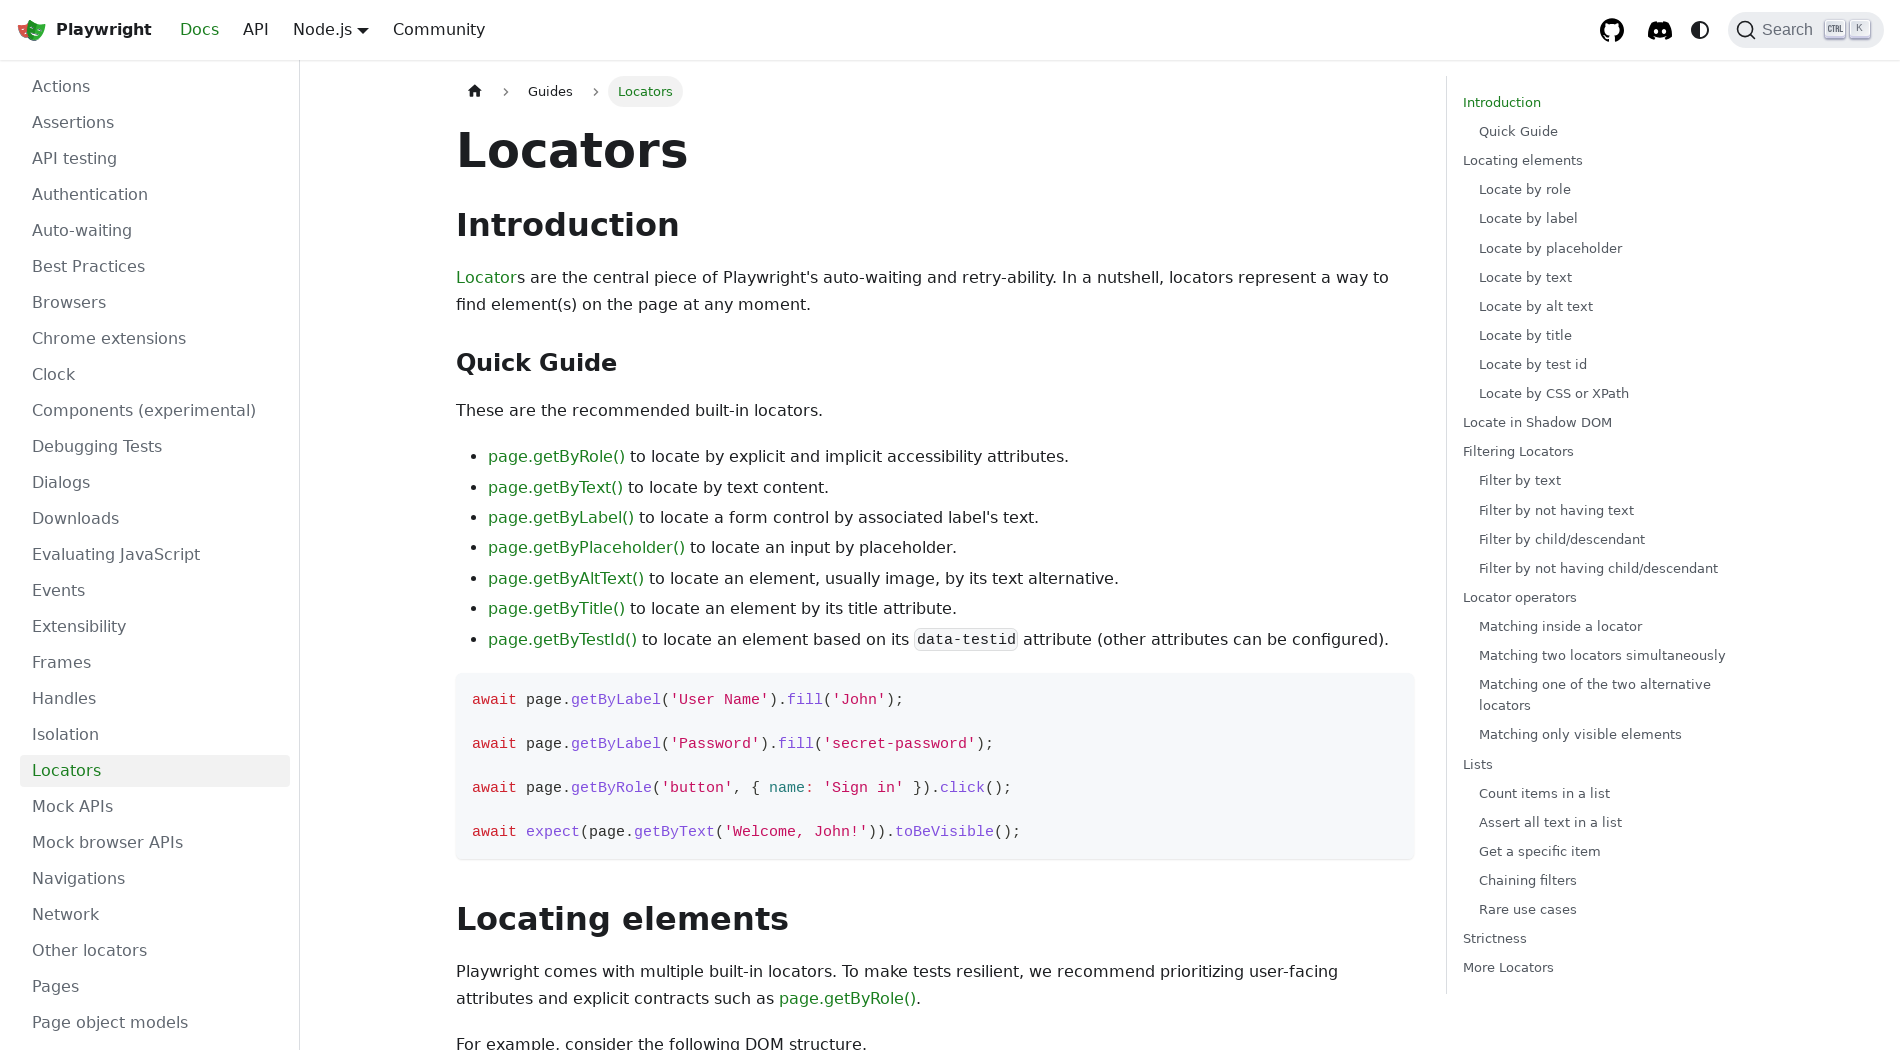

Clicked 'Navigations' in sidebar at (155, 879) on text=Navigations >> nth=0
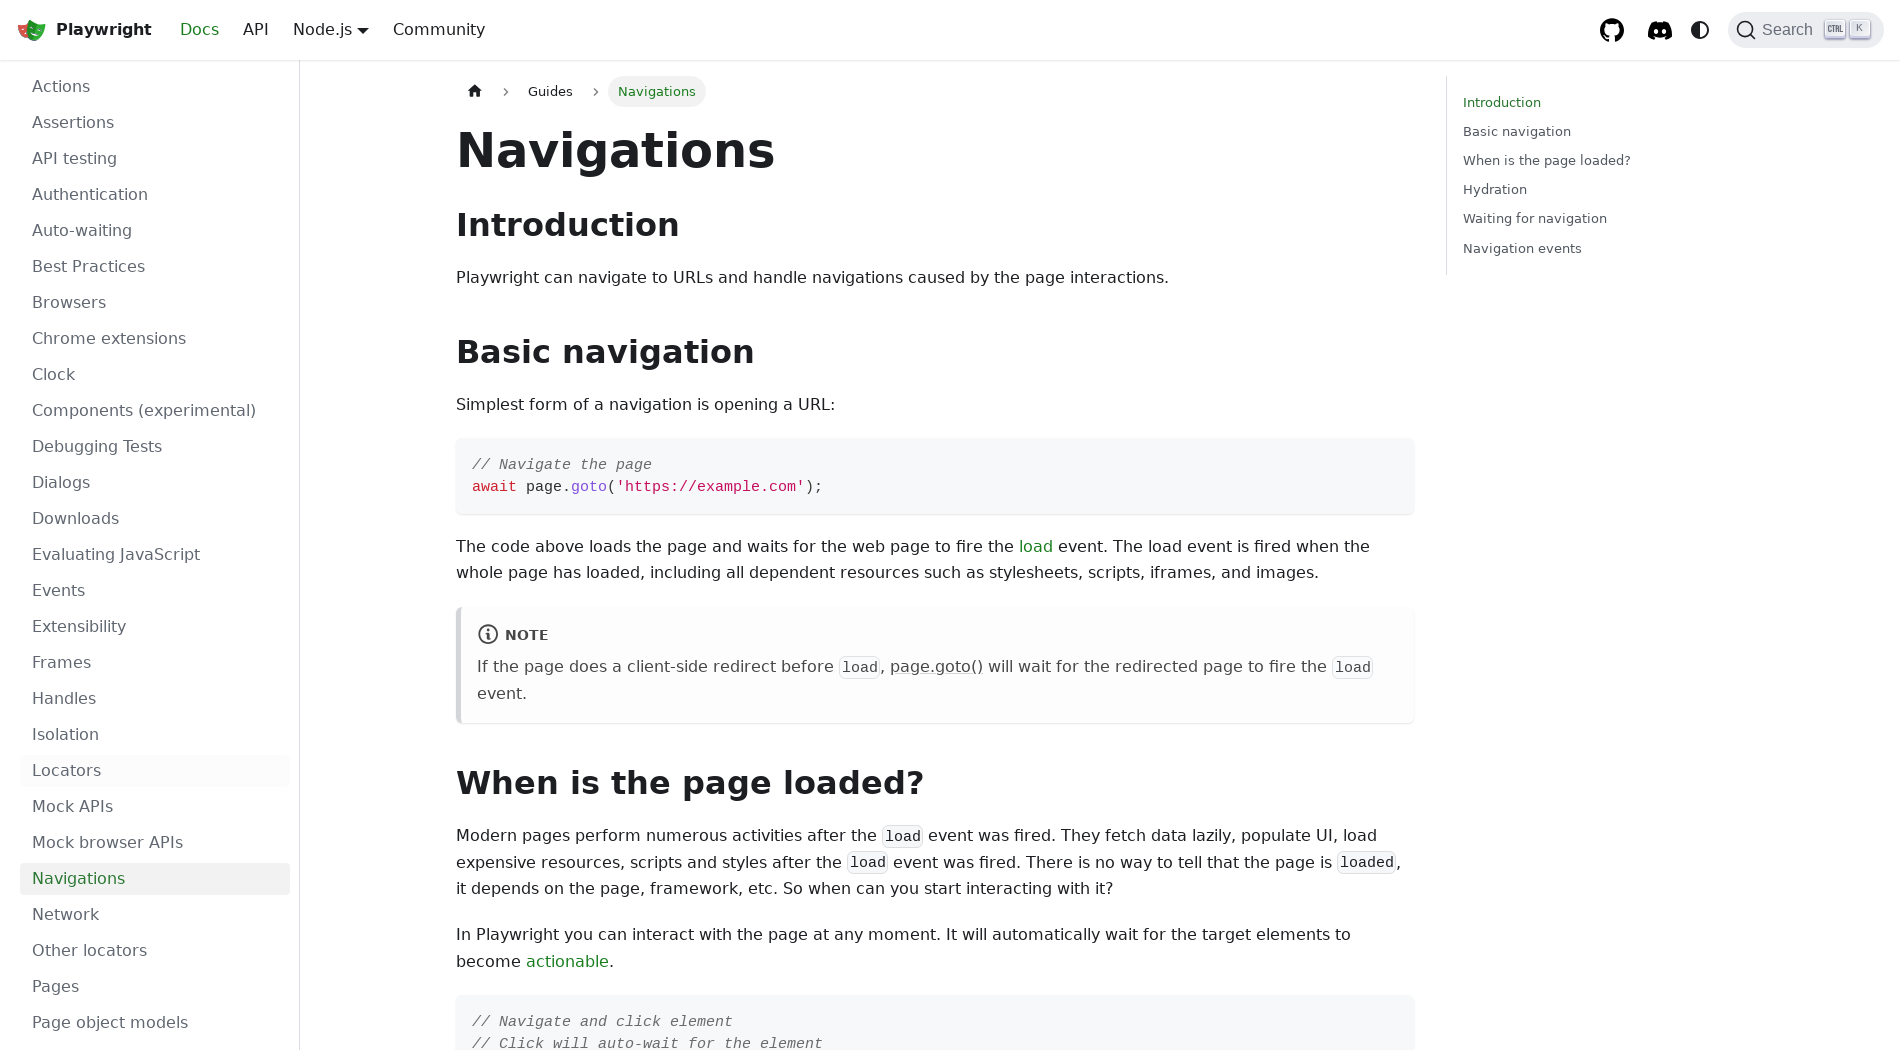

Clicked 'Network' in sidebar at (155, 915) on text=Network >> nth=0
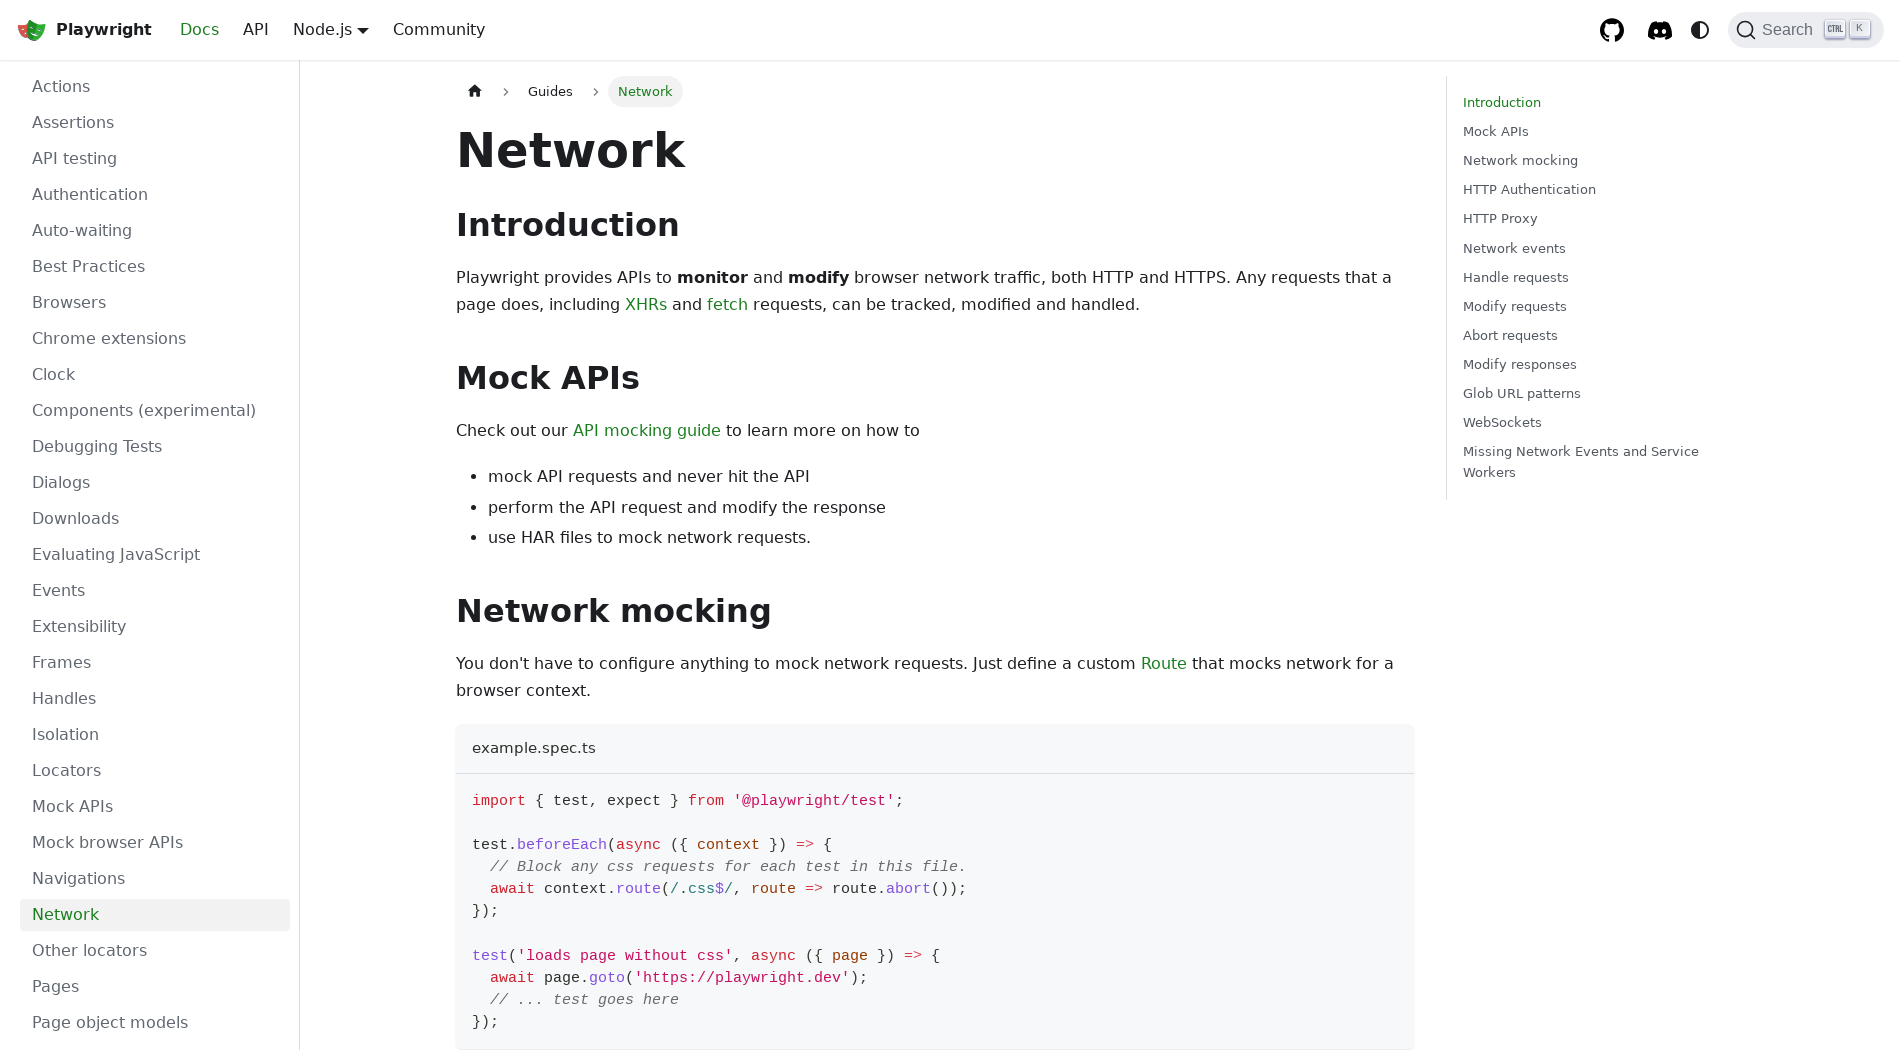

Clicked 'Pages' in sidebar at (155, 987) on text=Pages >> nth=0
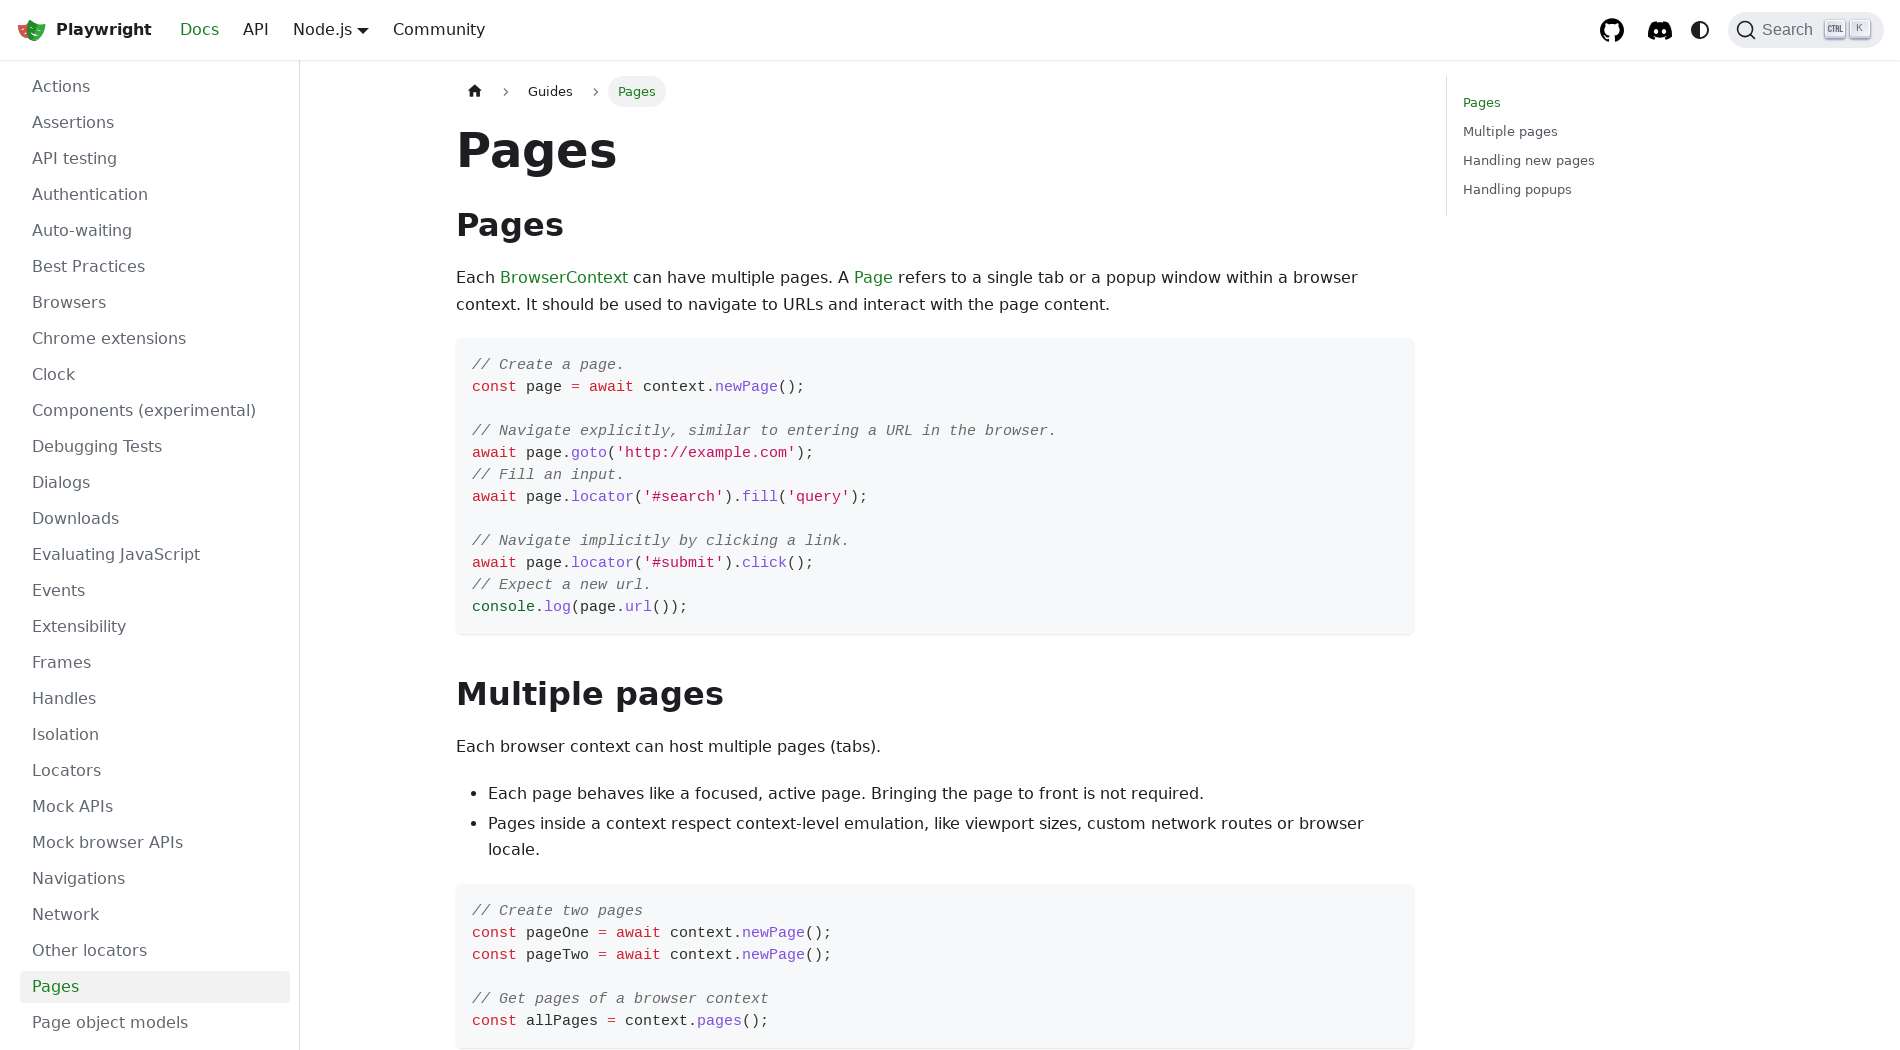

Clicked 'Page Object Model' in sidebar at (155, 1023) on text=Page Object Model >> nth=0
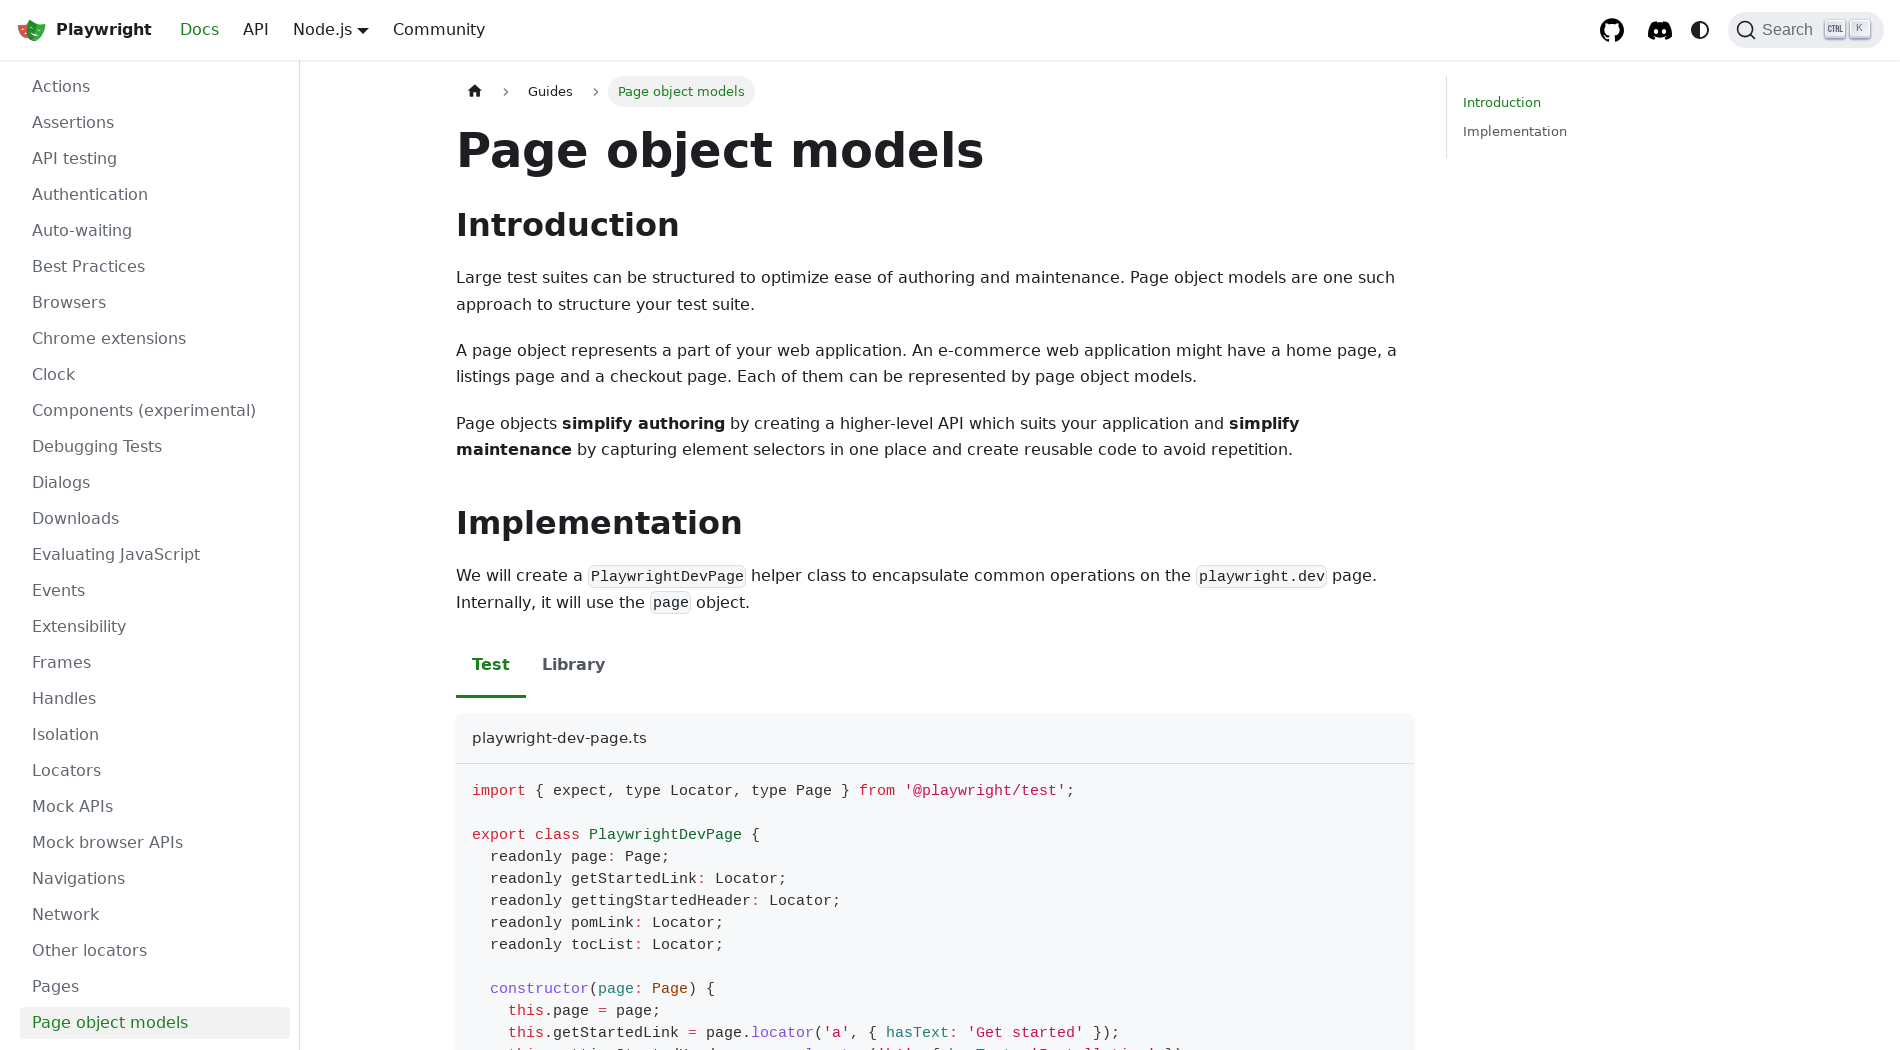

Clicked 'Screenshots' in sidebar at (155, 1034) on text=Screenshots >> nth=0
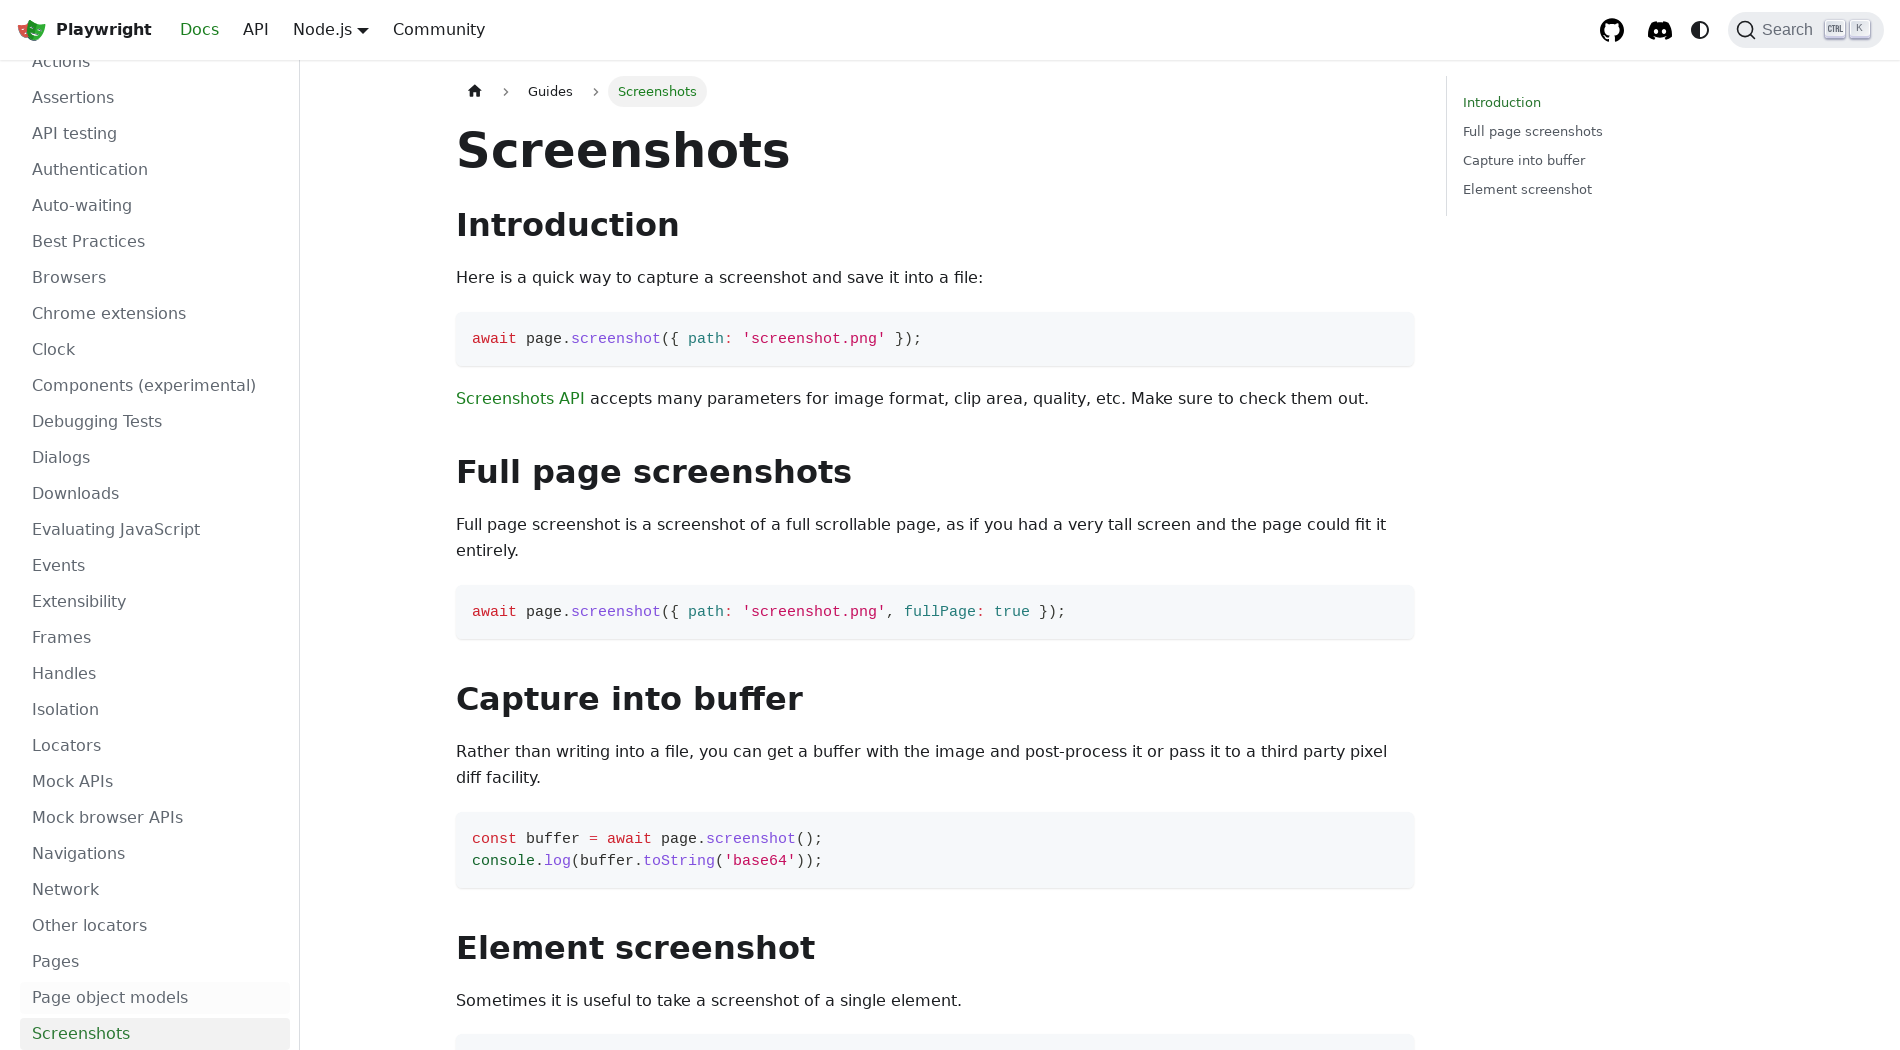

Clicked 'Videos' in sidebar at (155, 846) on text=Videos >> nth=0
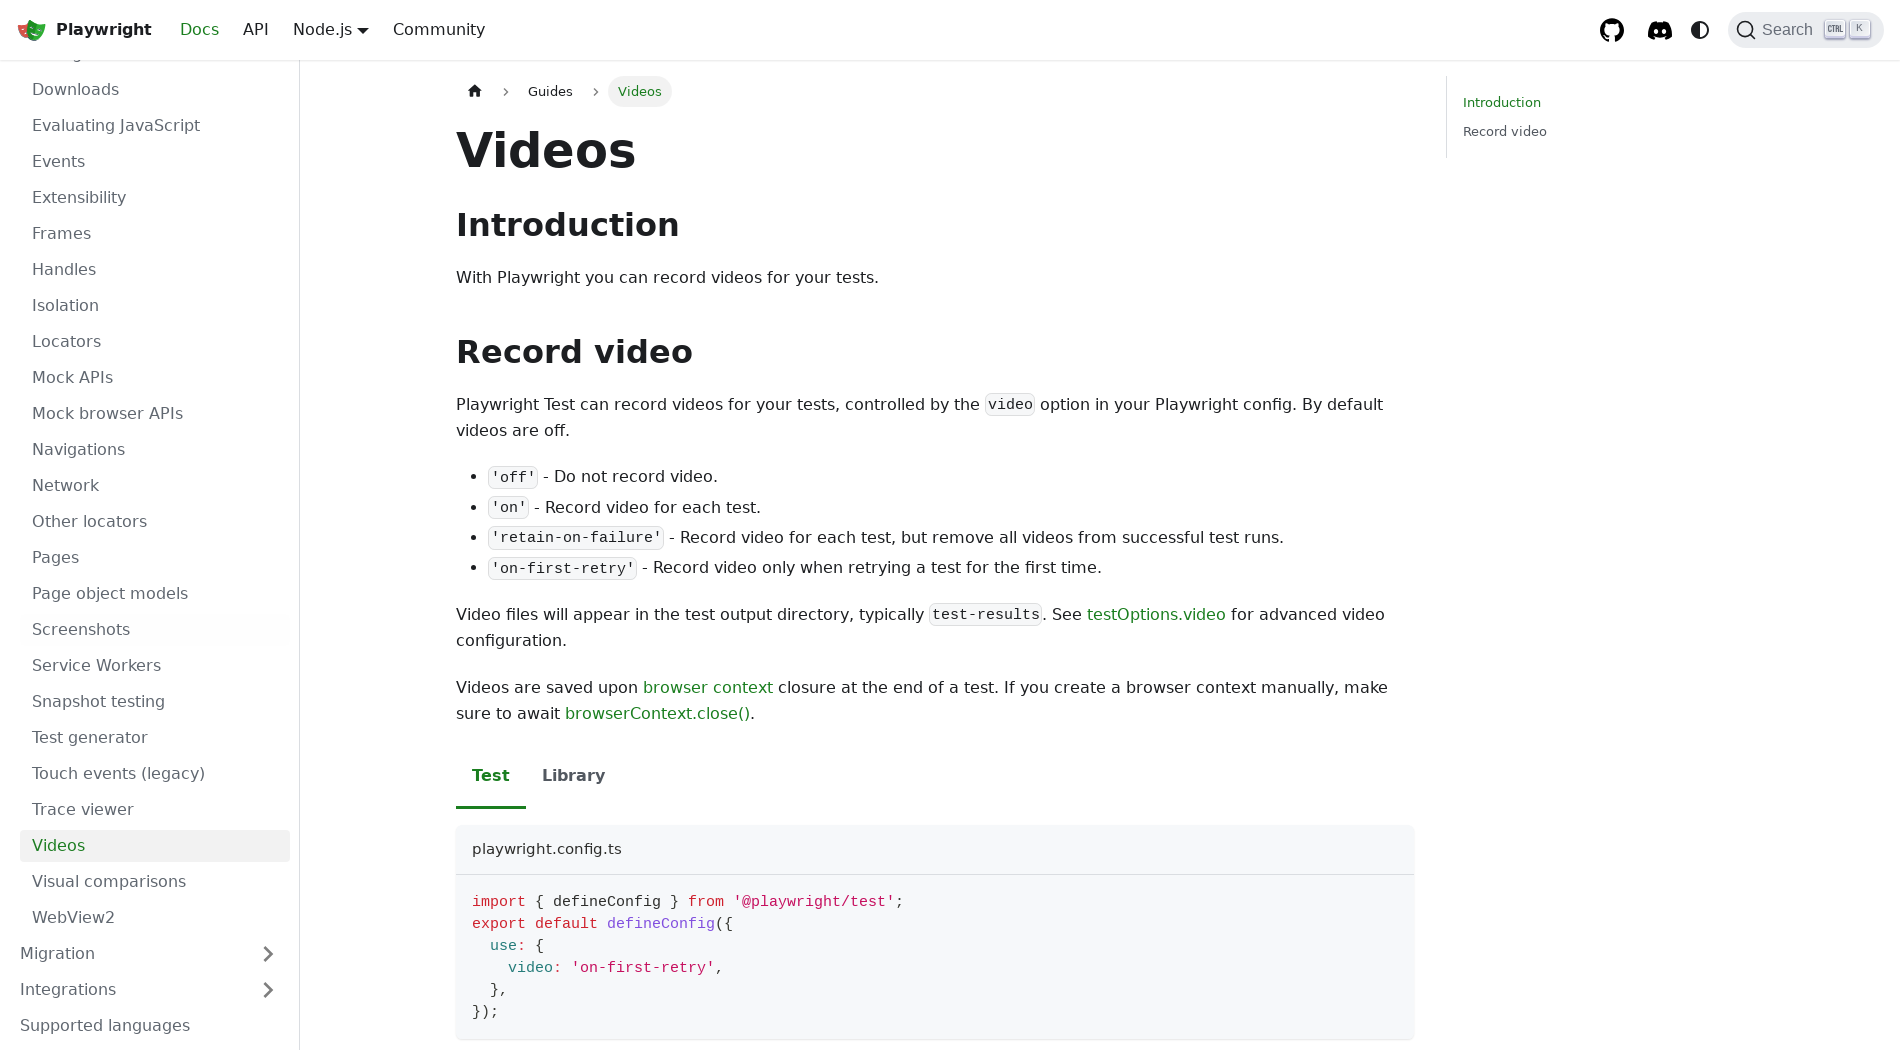

Clicked 'Migration' in sidebar at (149, 954) on text=Migration >> nth=0
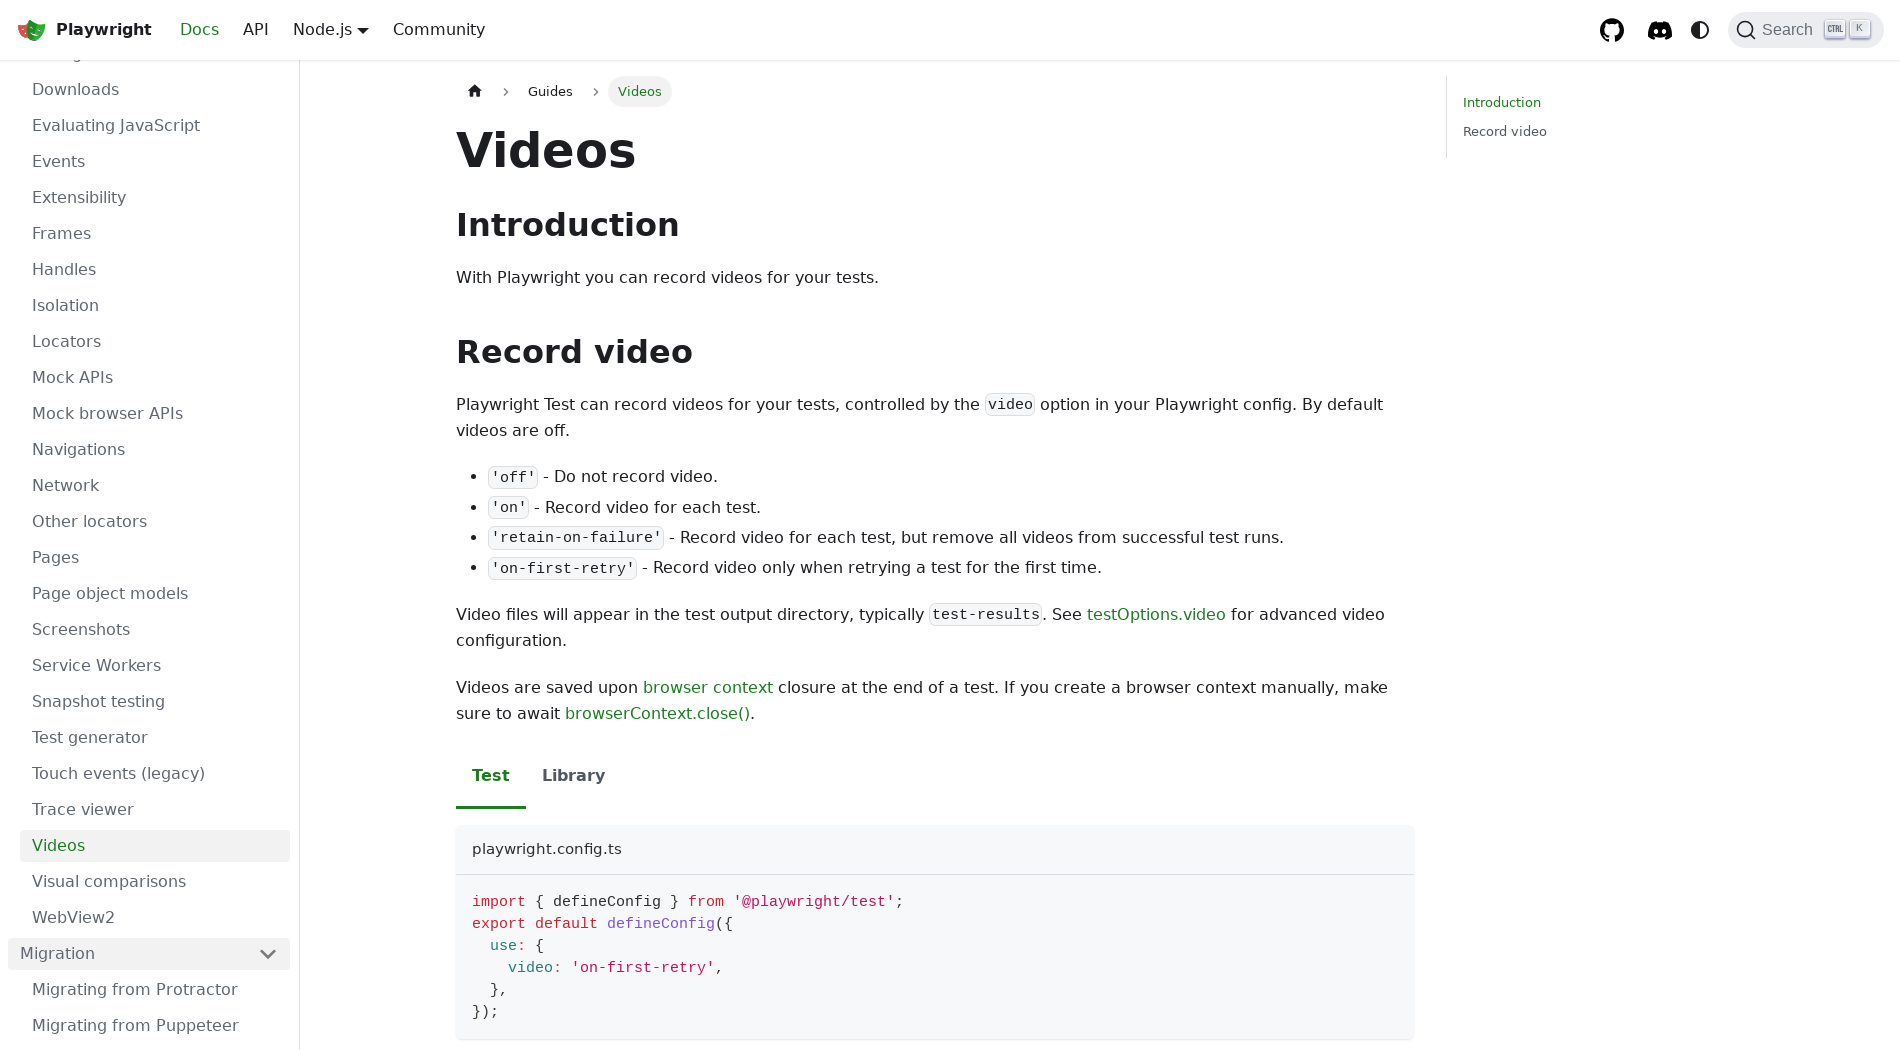

Clicked 'Migrating from Protractor' in sidebar at (155, 990) on text=Migrating from Protractor >> nth=0
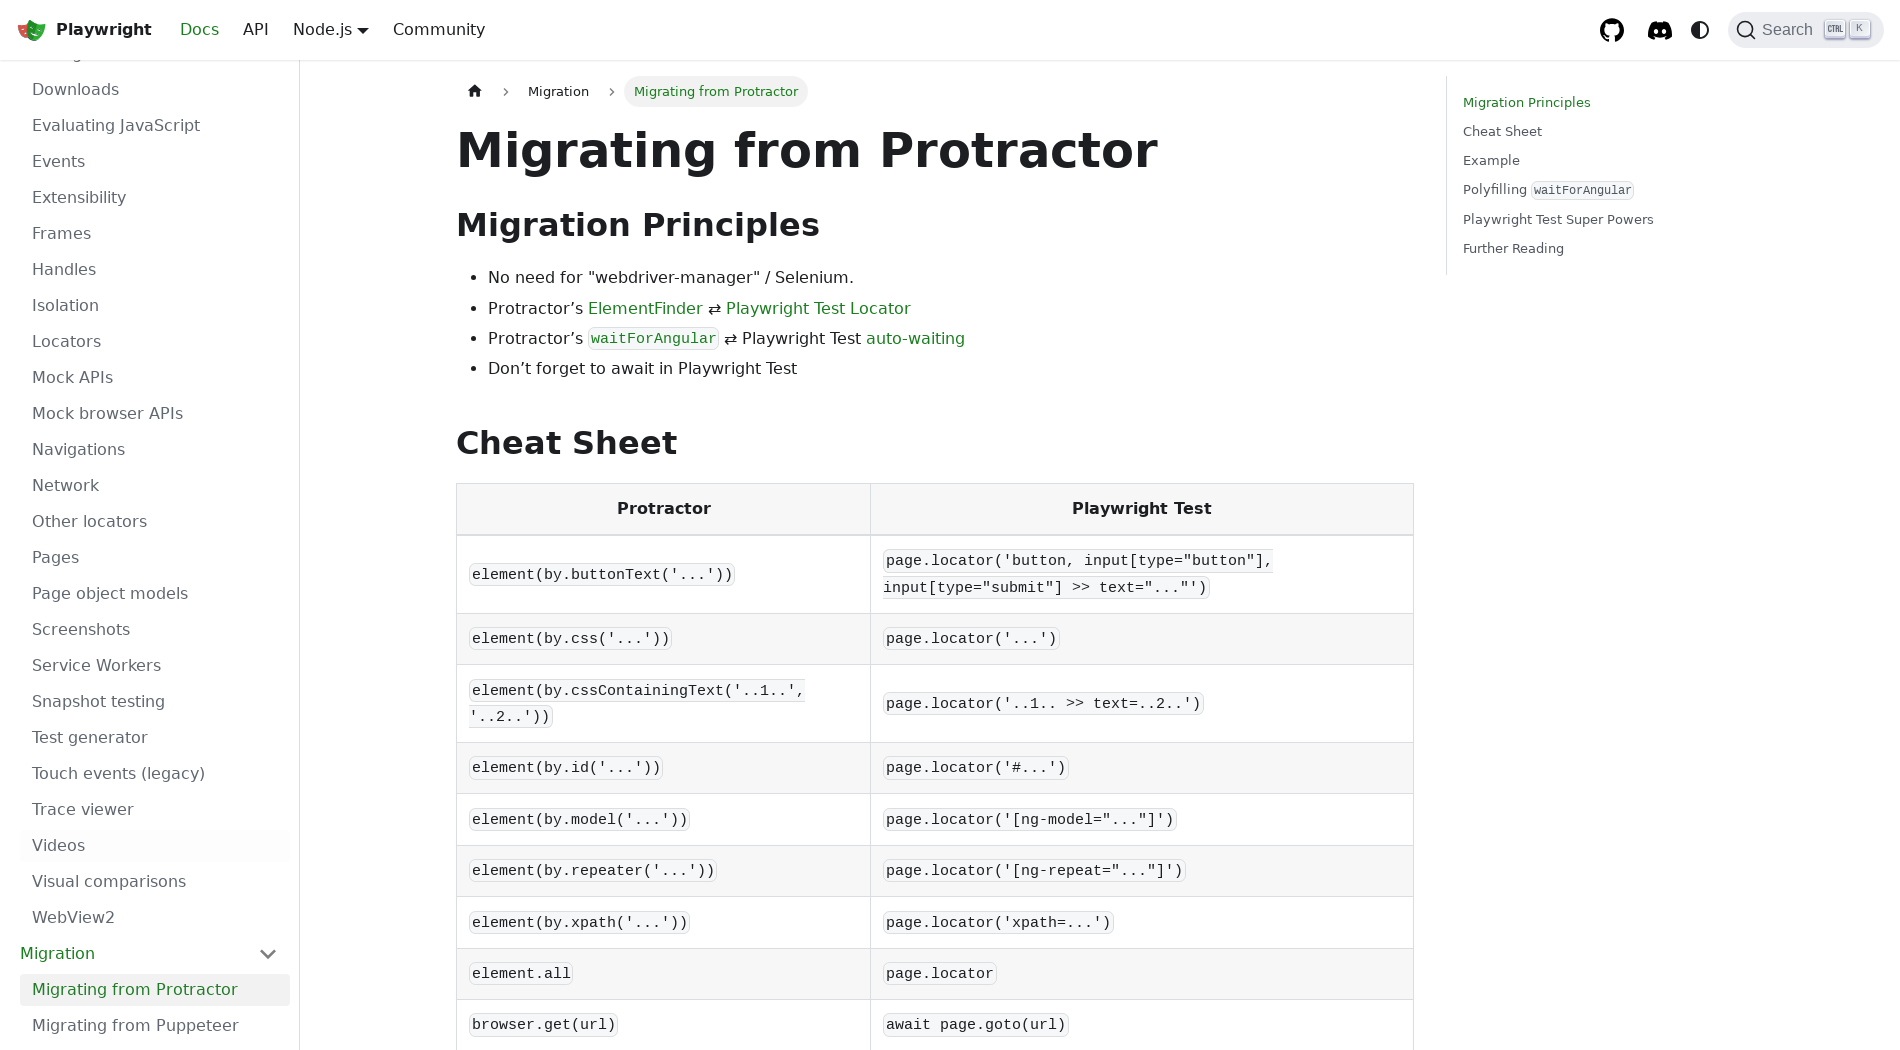

Clicked 'Integrations' in sidebar at (149, 990) on text=Integrations >> nth=0
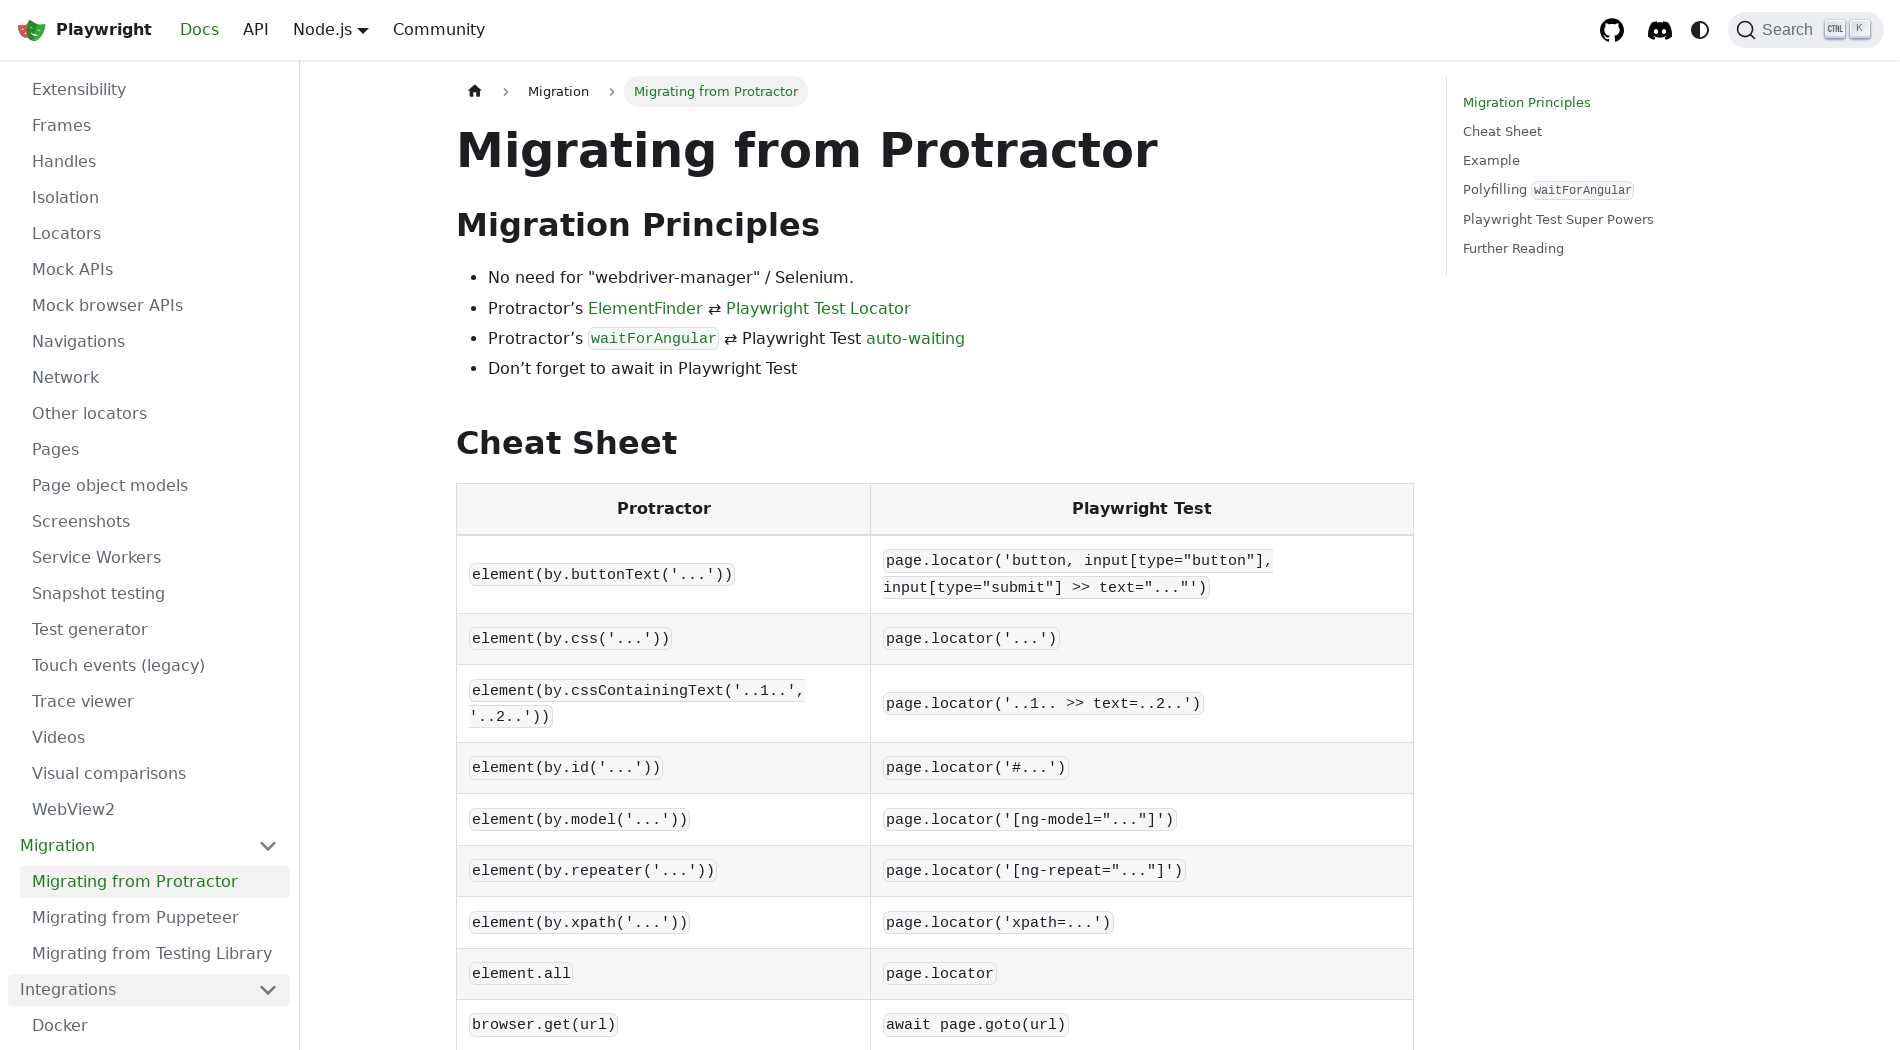

Clicked 'Docker' in sidebar at (155, 1026) on text=Docker >> nth=0
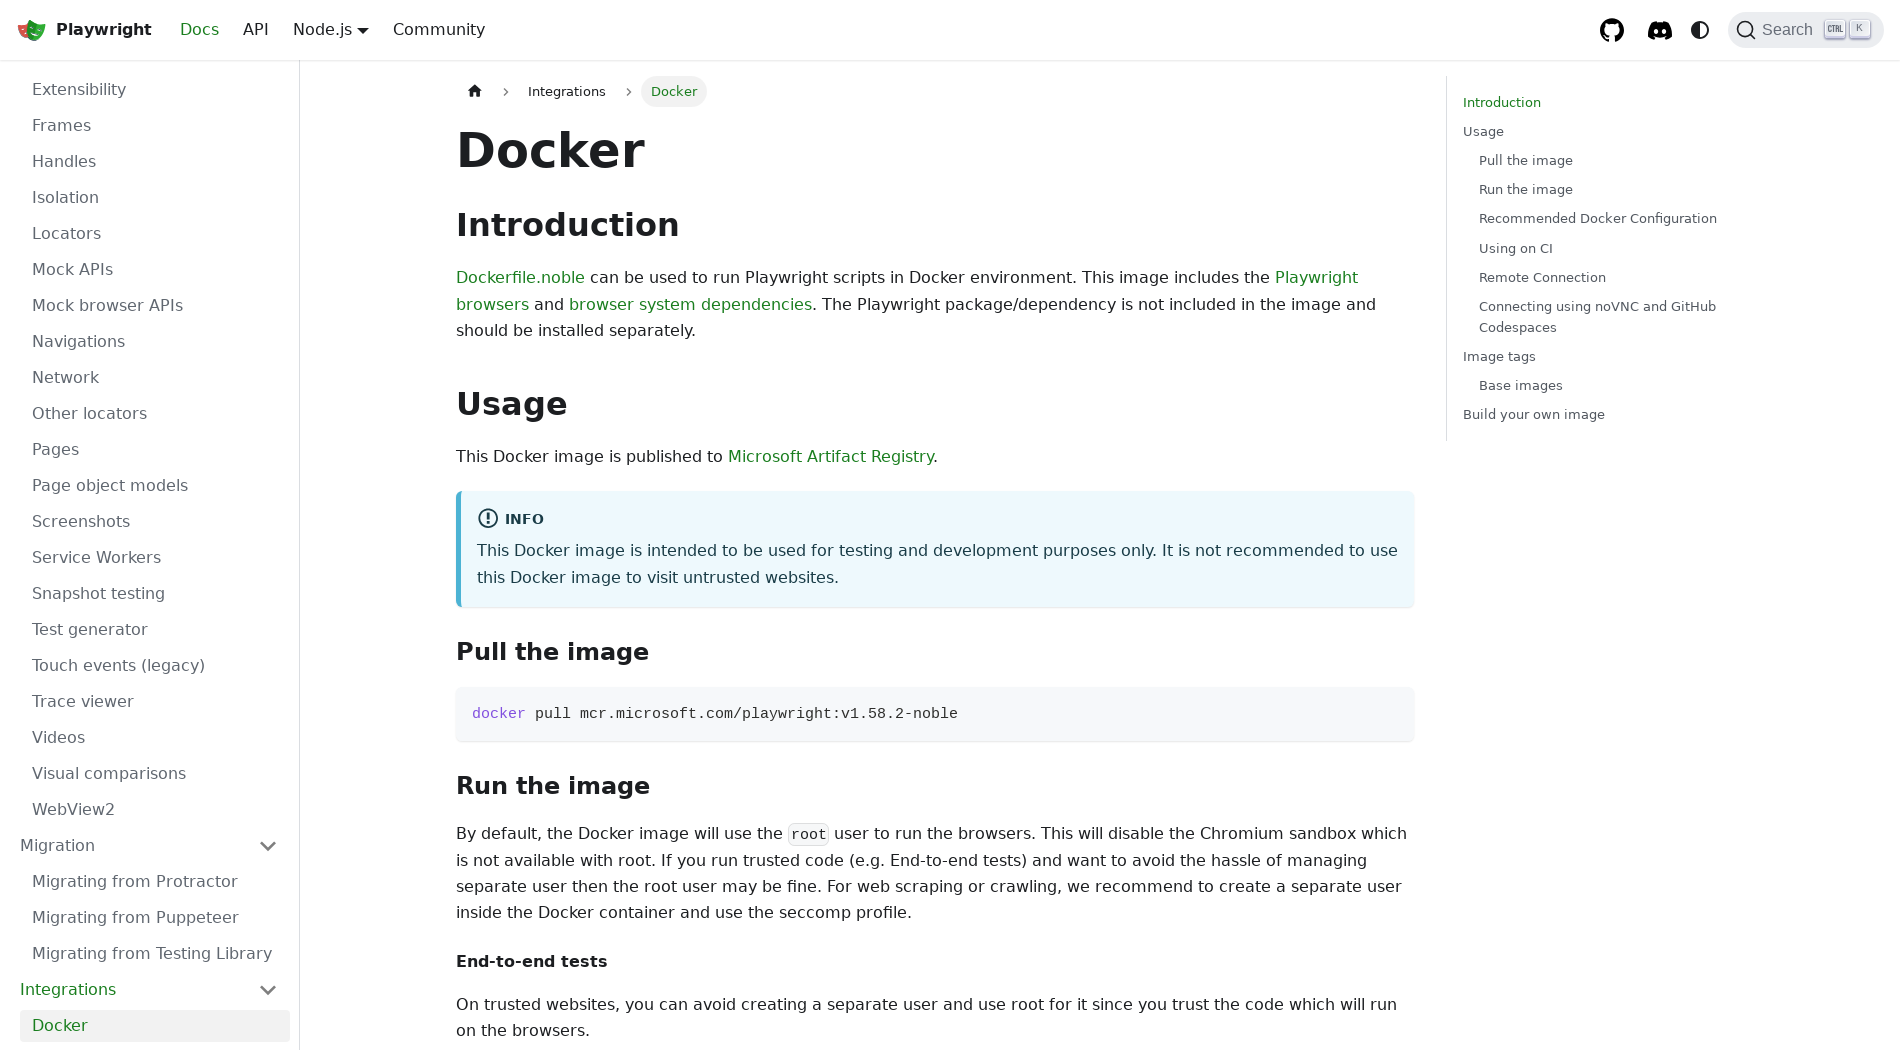

Clicked 'Continuous Integration' in sidebar at (155, 1034) on text=Continuous Integration >> nth=0
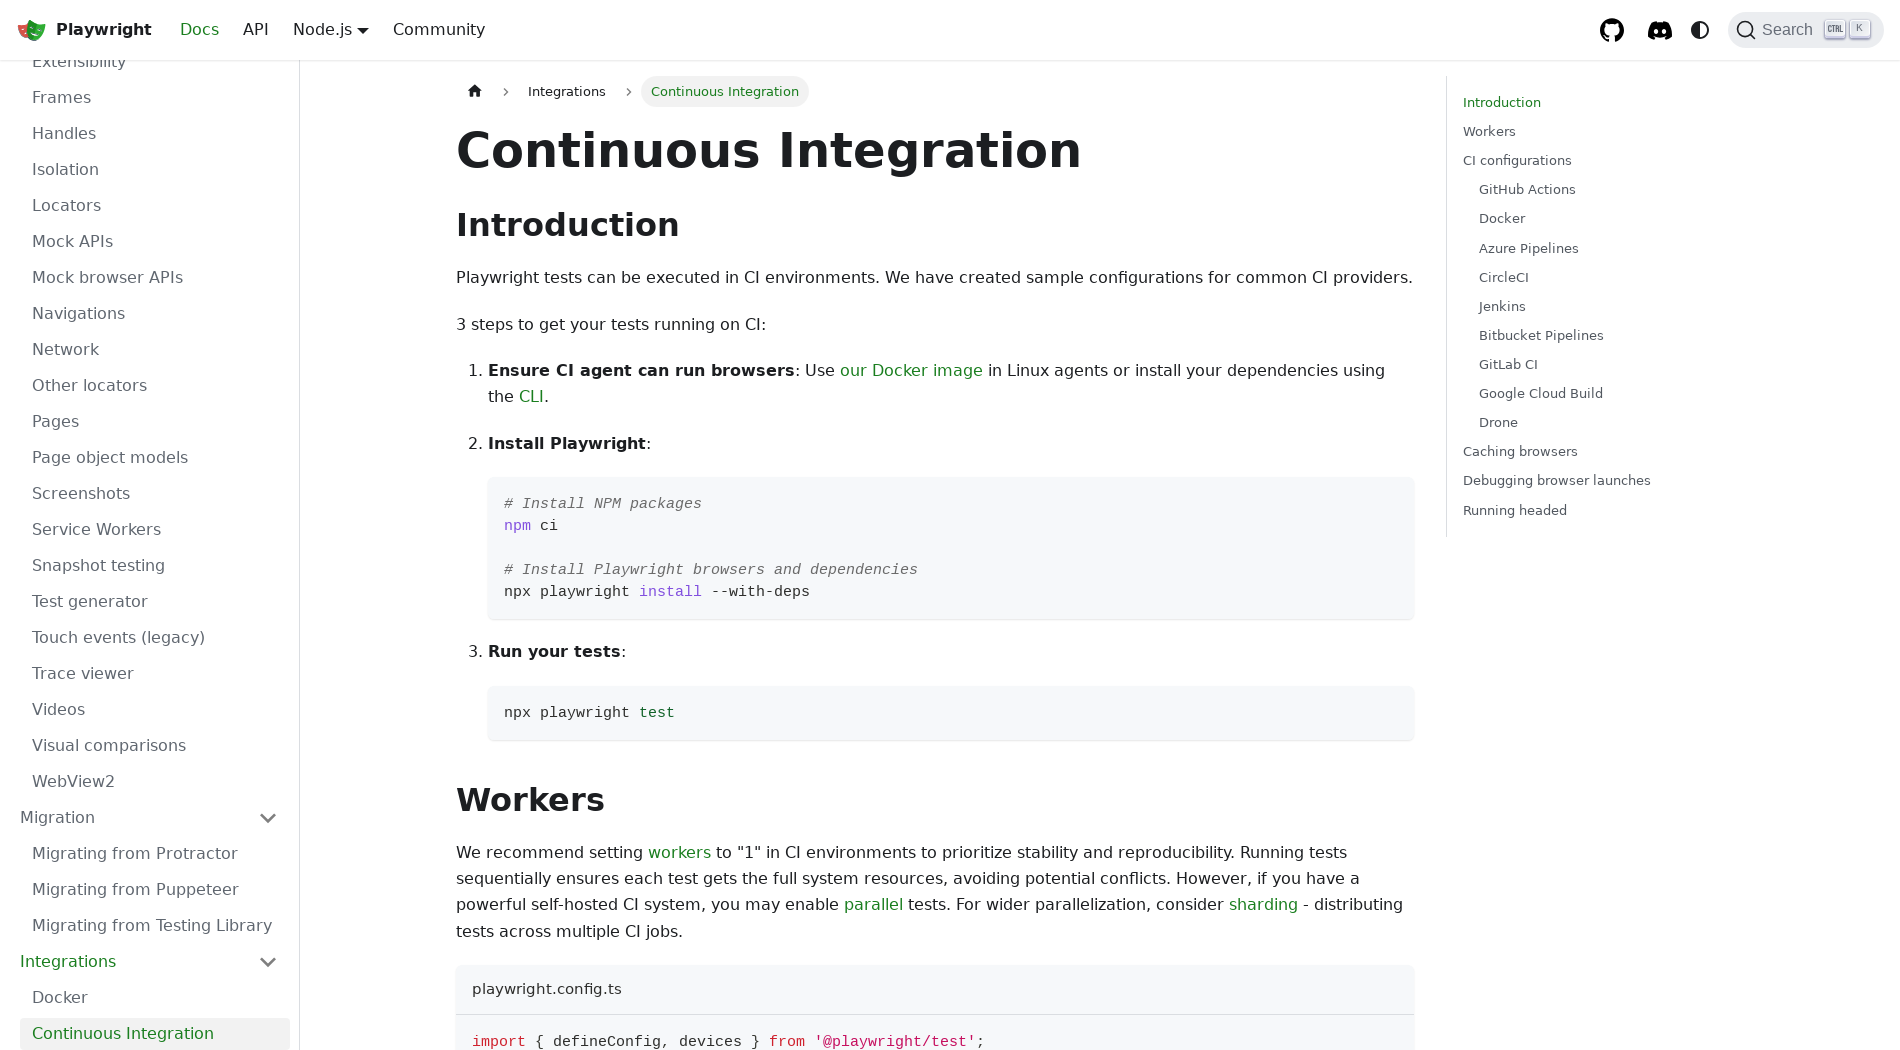

Clicked 'Selenium Grid' in sidebar at (155, 990) on text=Selenium Grid >> nth=0
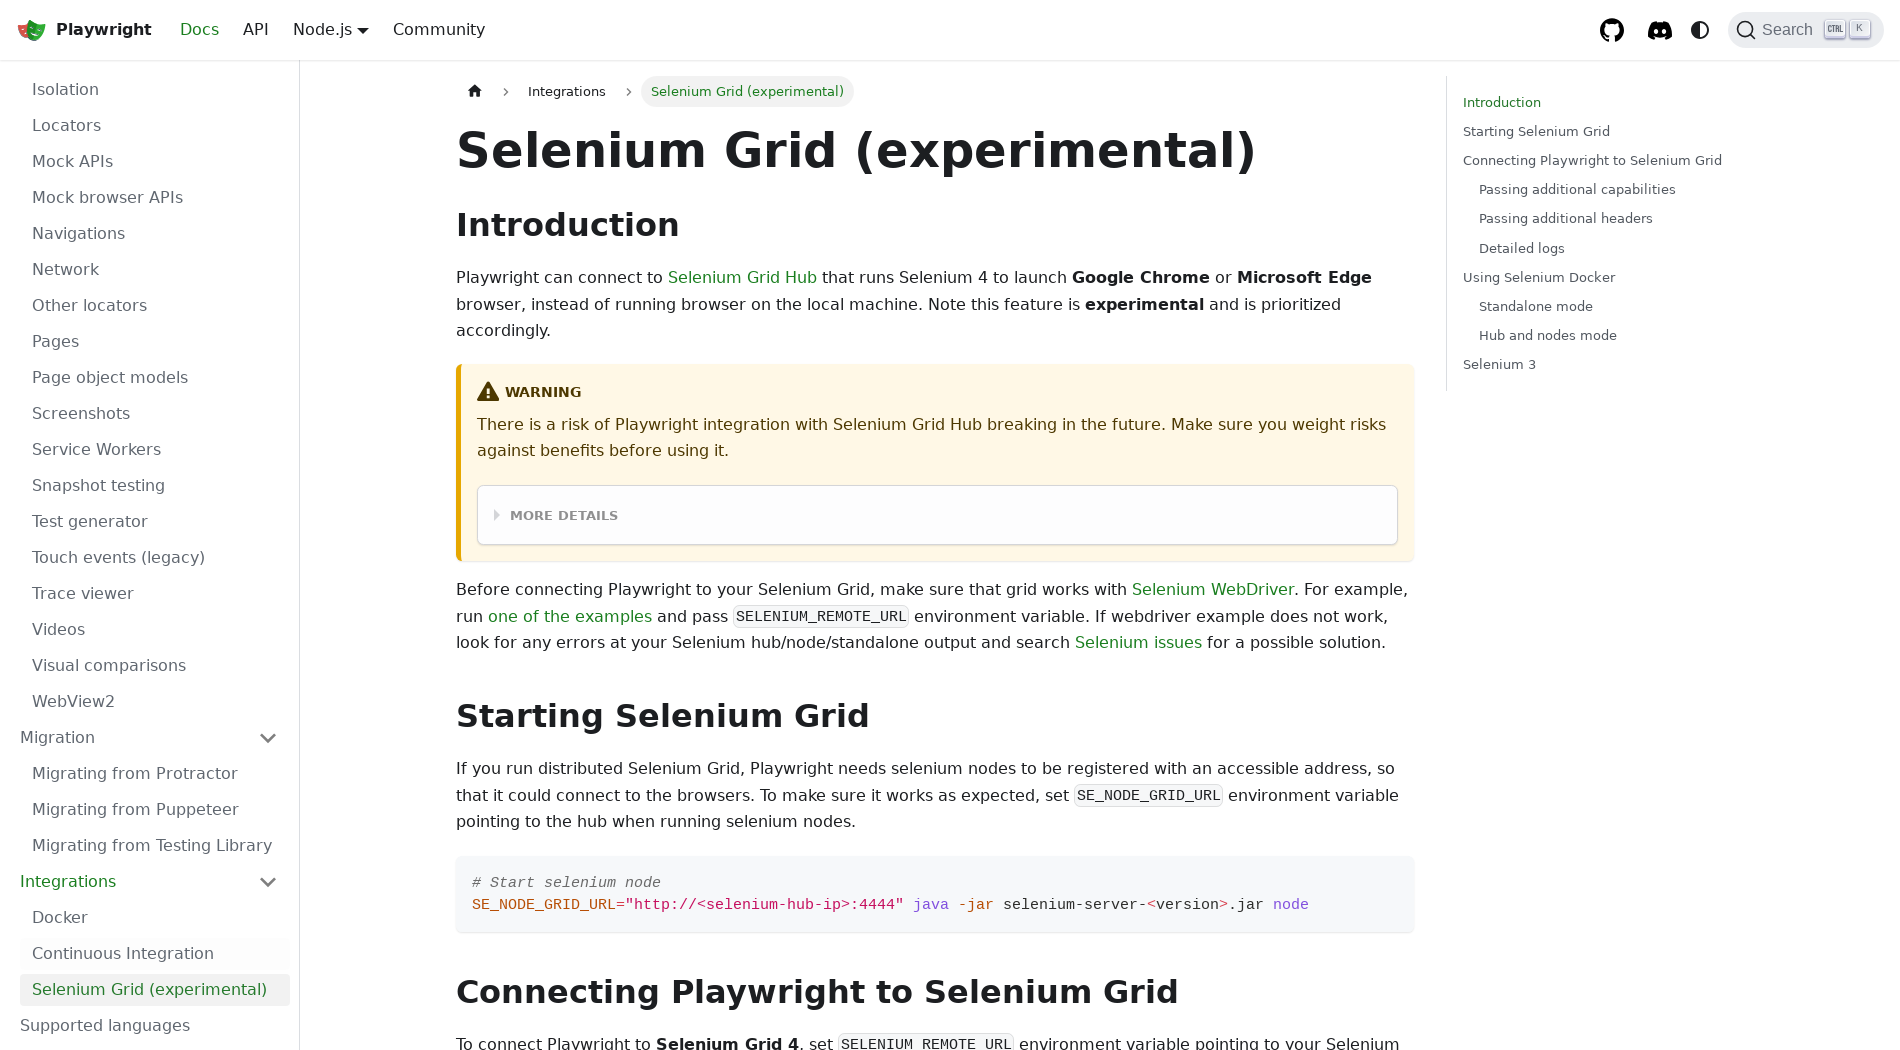

Clicked 'Supported languages' in sidebar at (149, 1026) on text=Supported languages >> nth=0
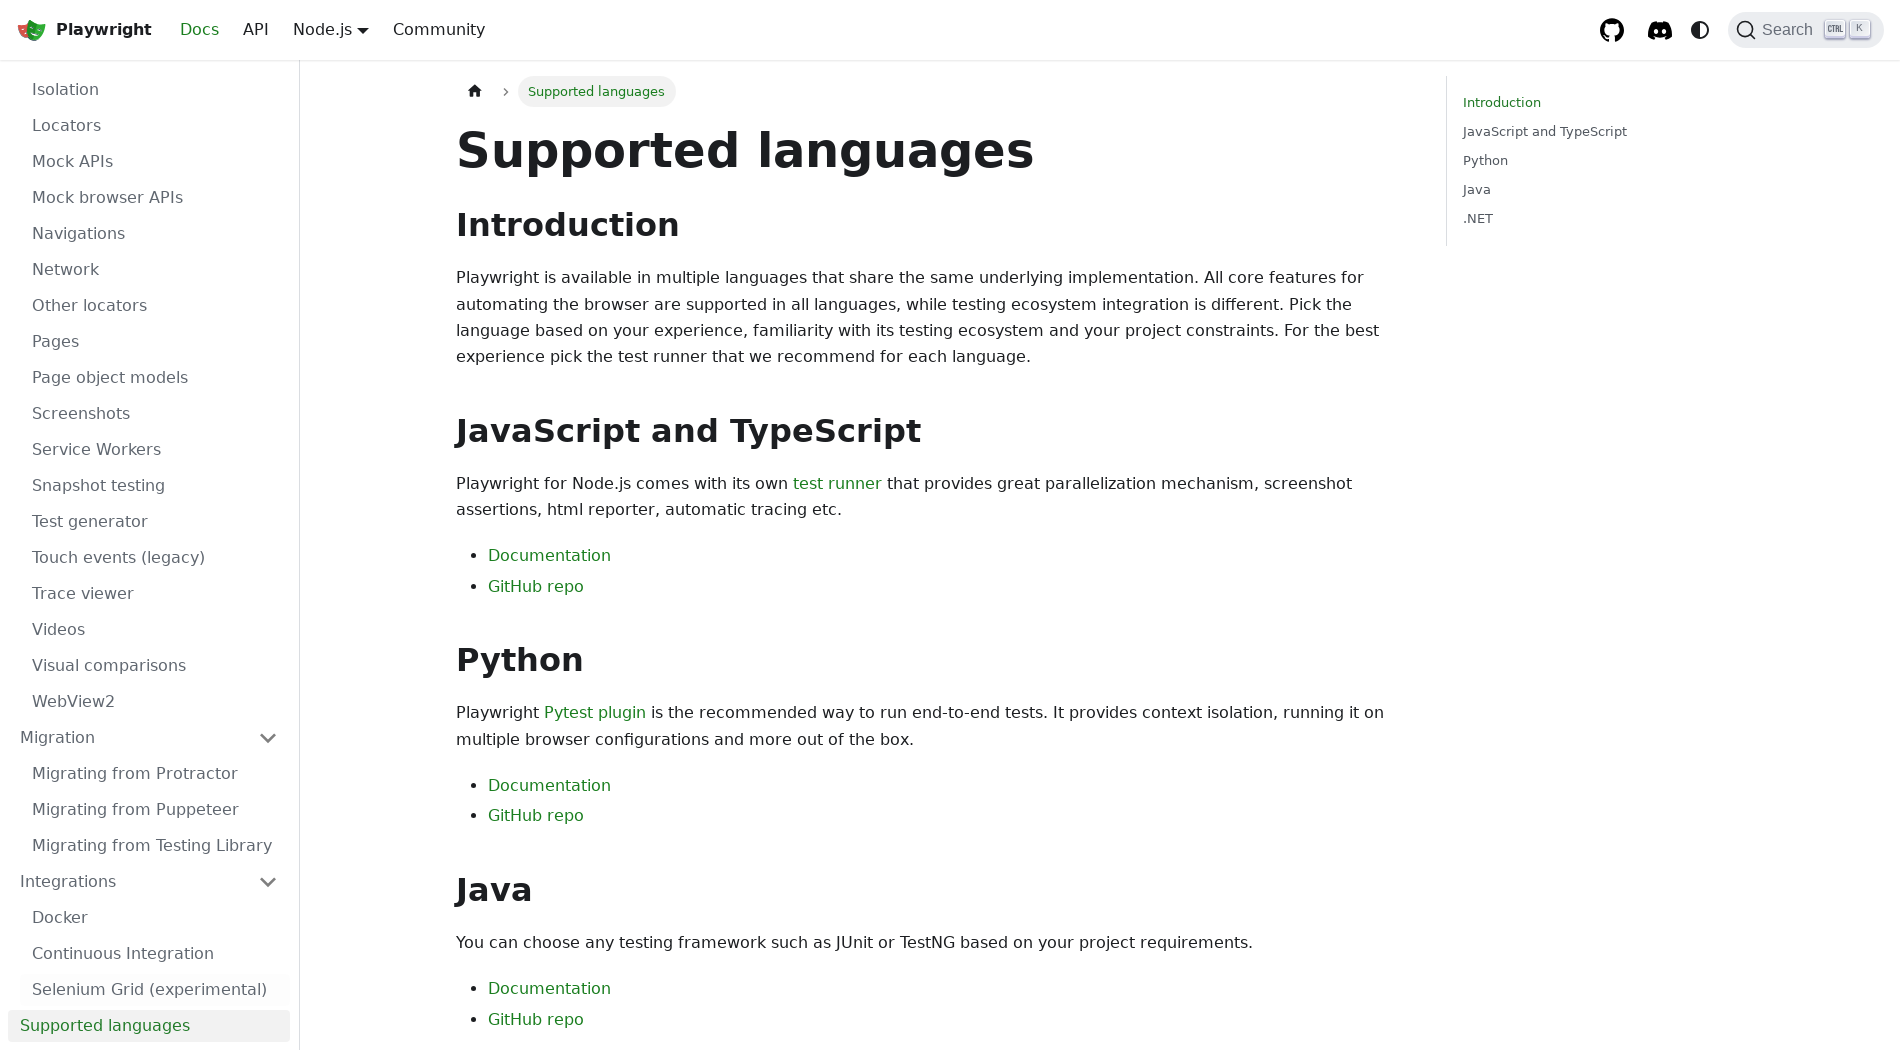

Waited for network idle state on final page
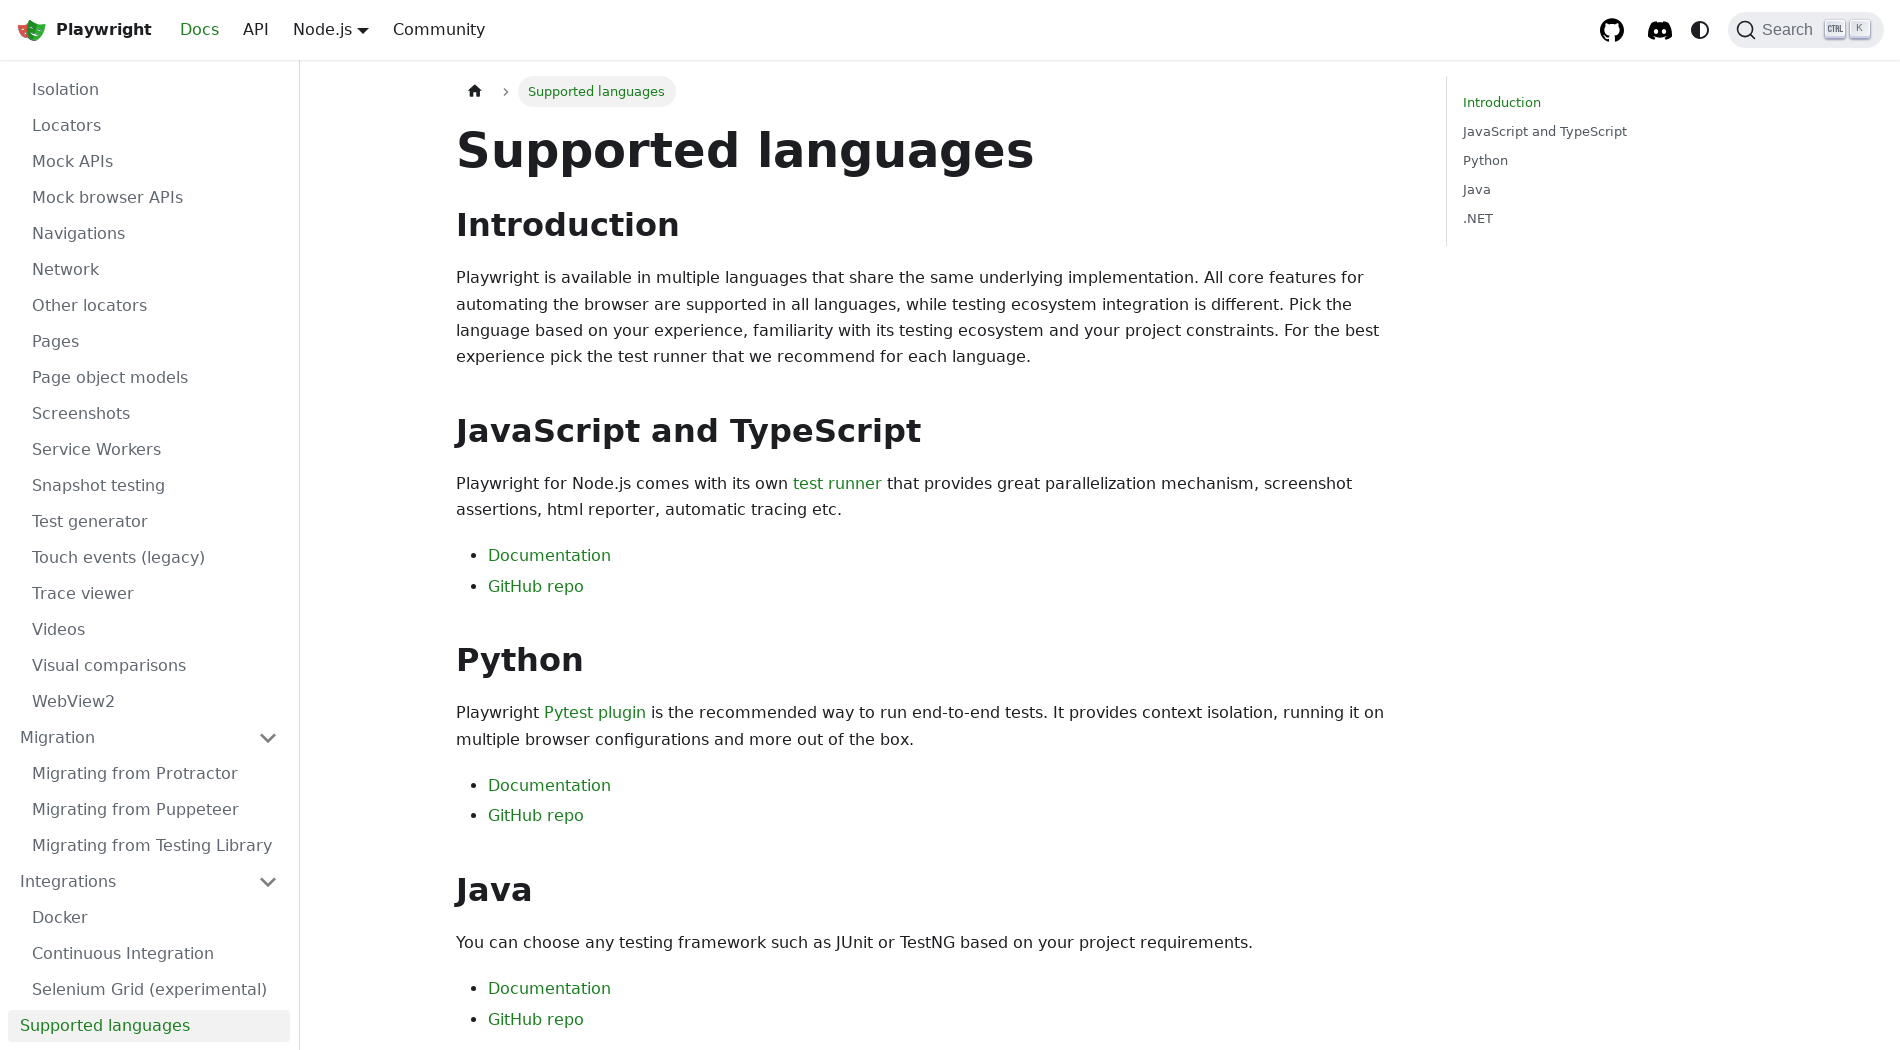

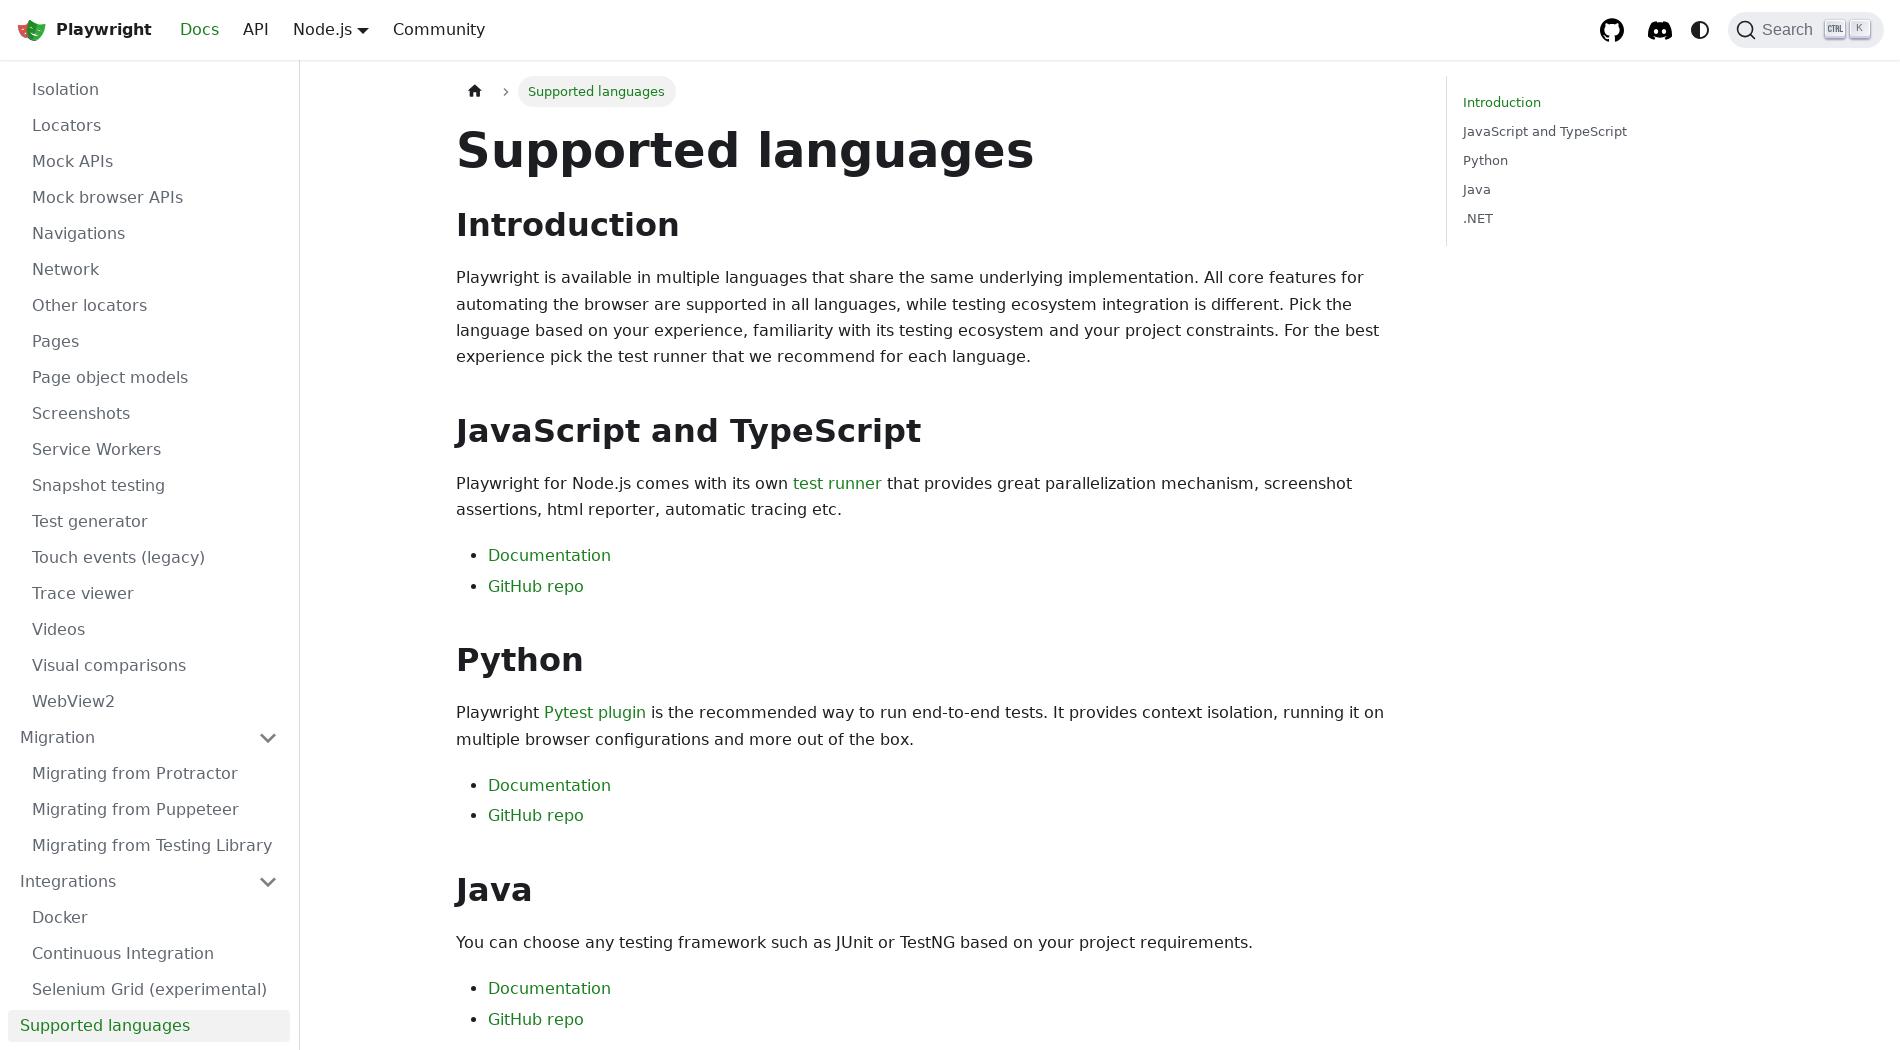